Tests filling out a large form by entering text into all input fields and submitting the form

Starting URL: http://suninjuly.github.io/huge_form.html

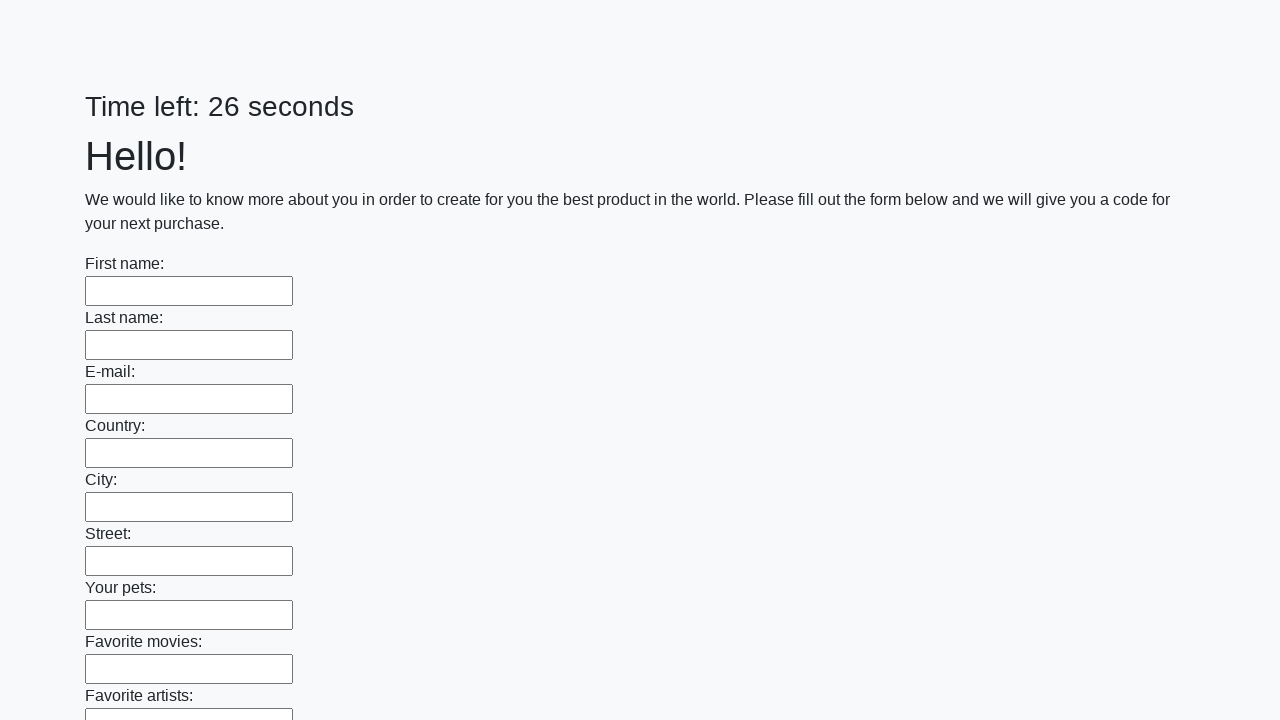

Located all input fields on the huge form
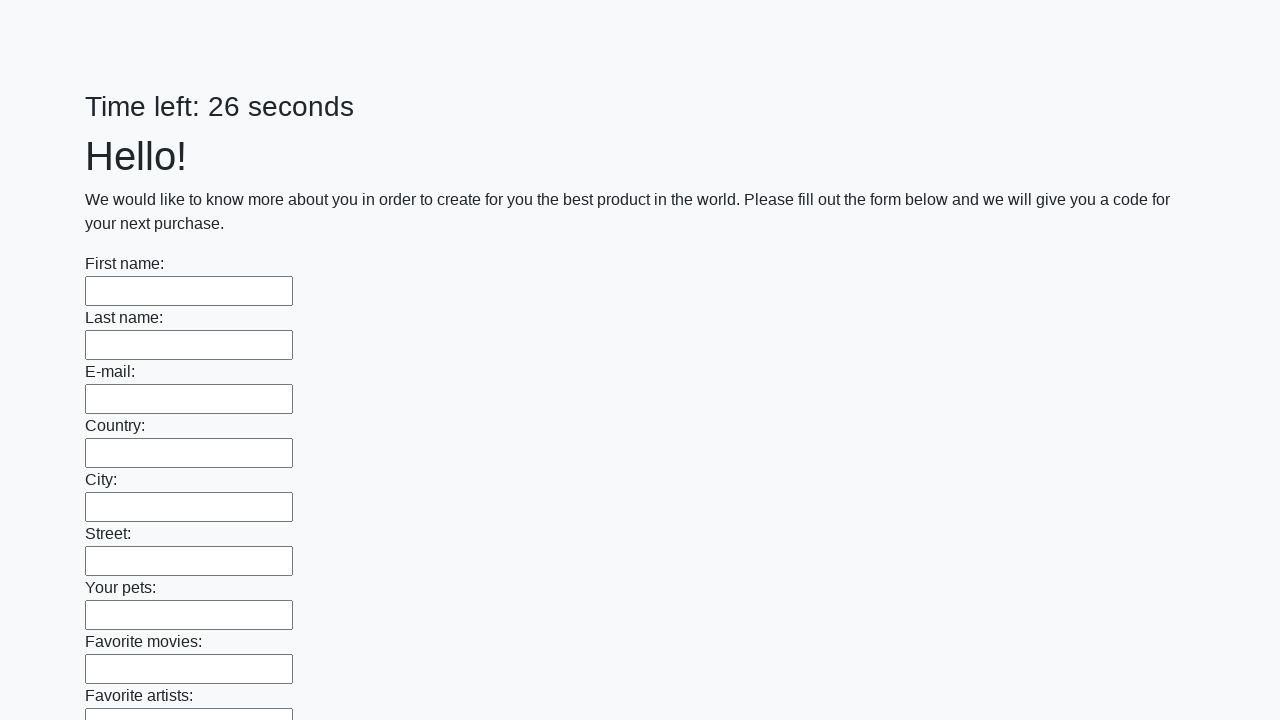

Filled an input field with 'ein' on input >> nth=0
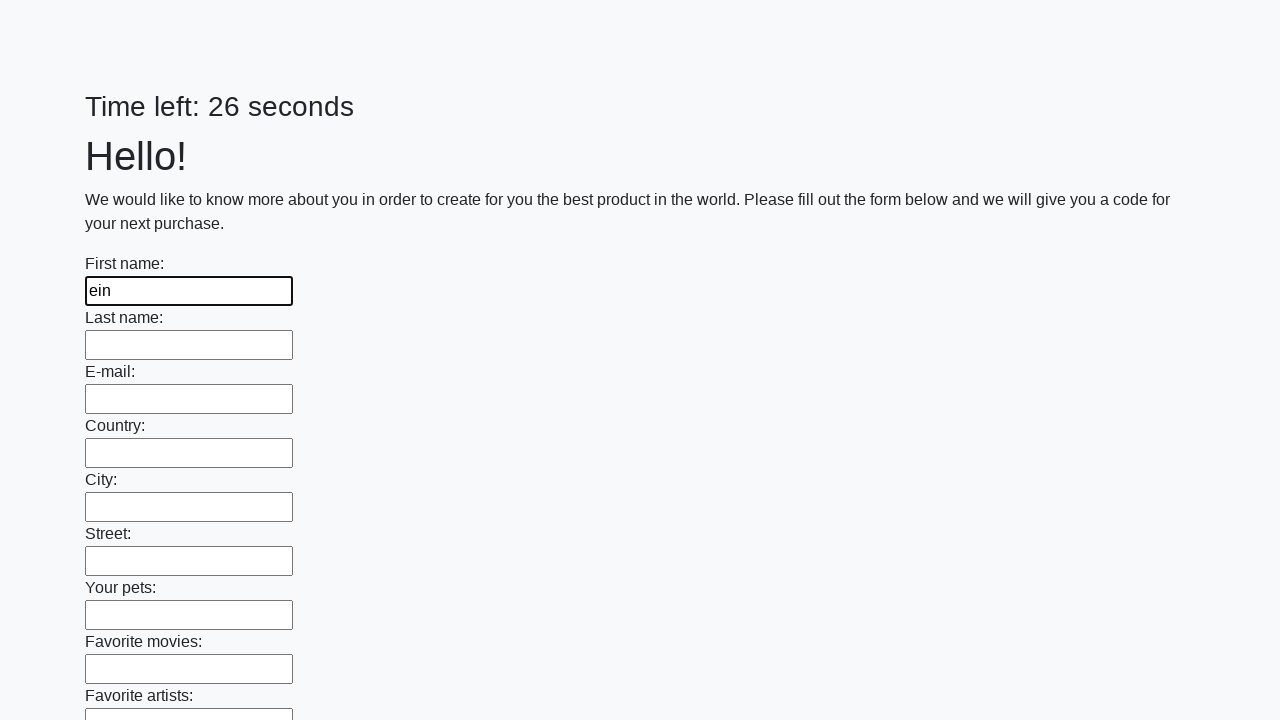

Filled an input field with 'ein' on input >> nth=1
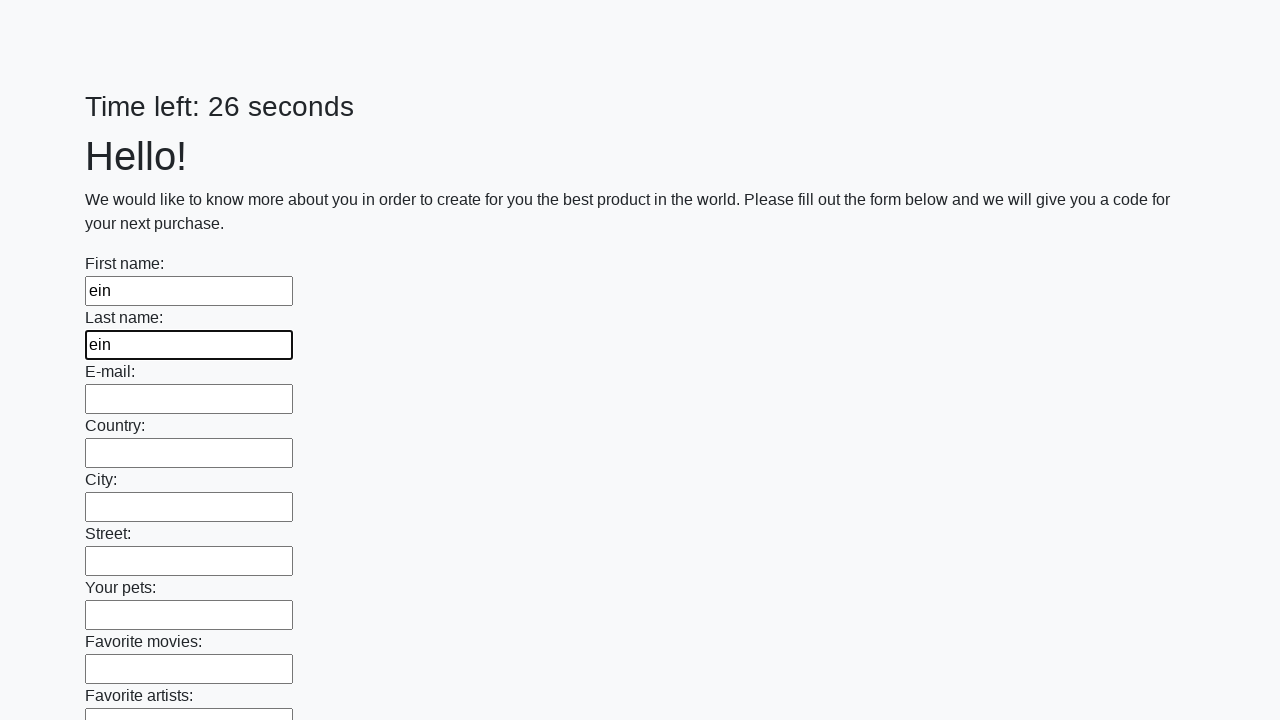

Filled an input field with 'ein' on input >> nth=2
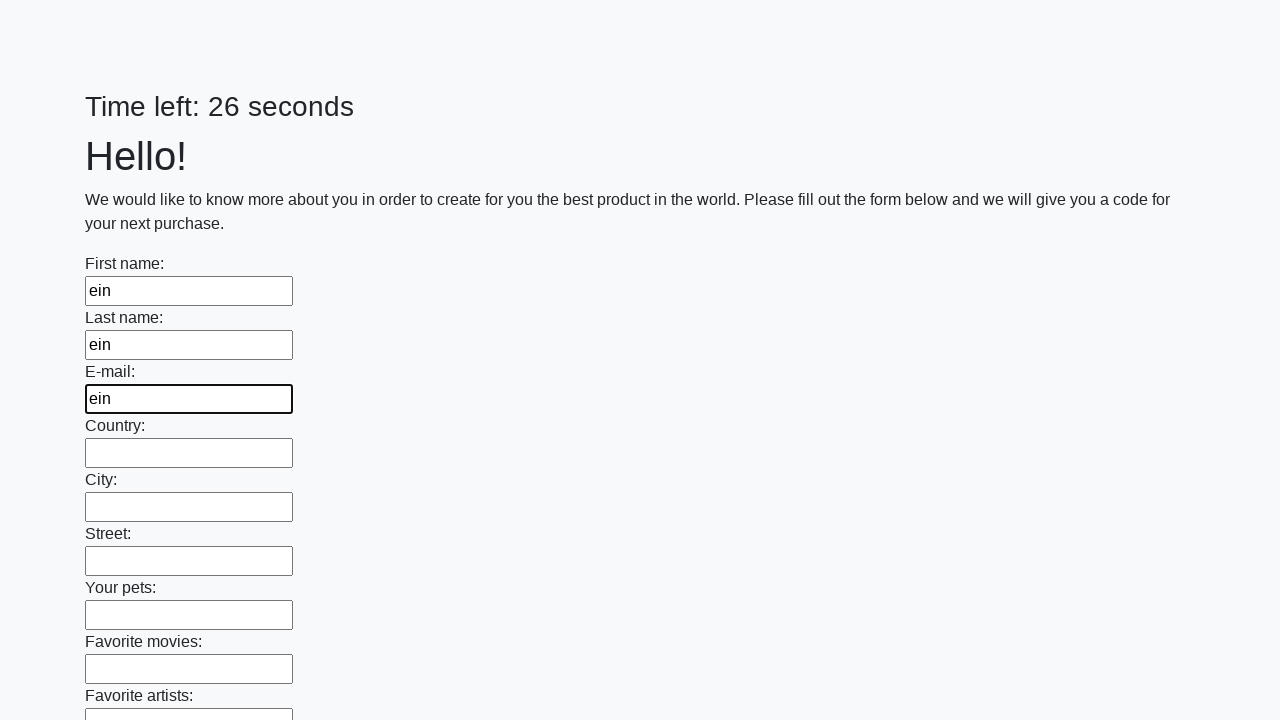

Filled an input field with 'ein' on input >> nth=3
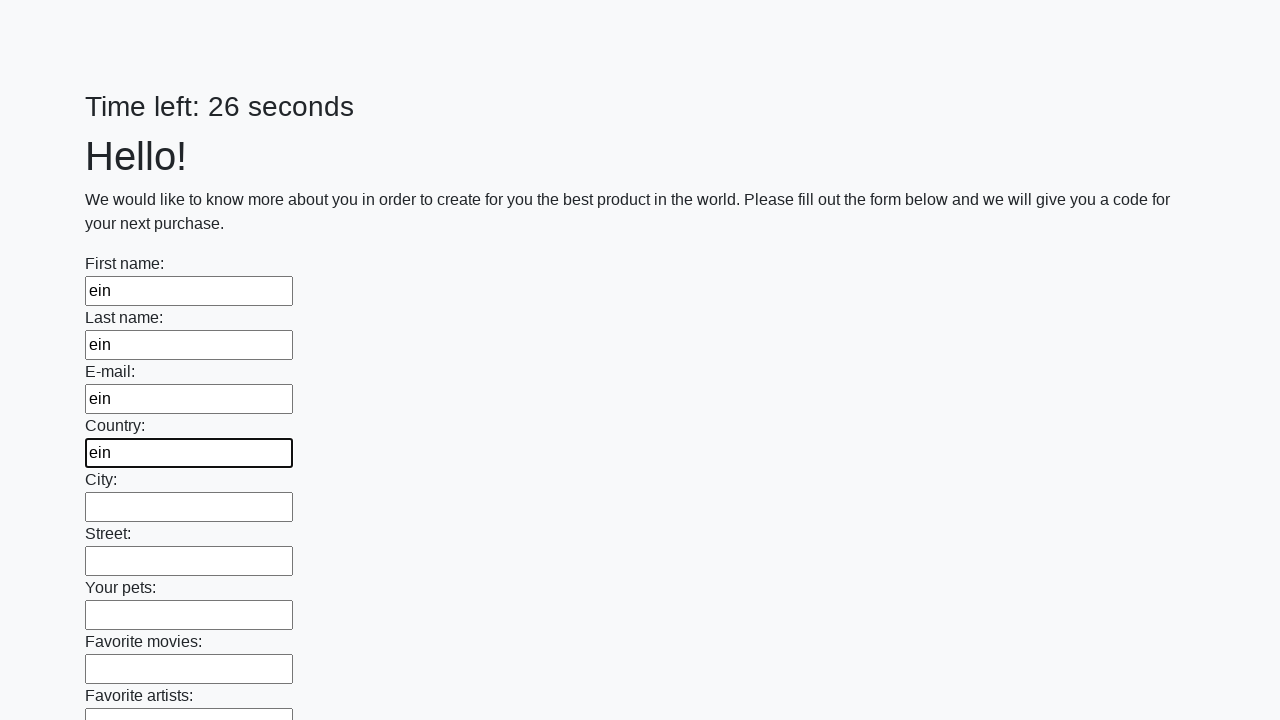

Filled an input field with 'ein' on input >> nth=4
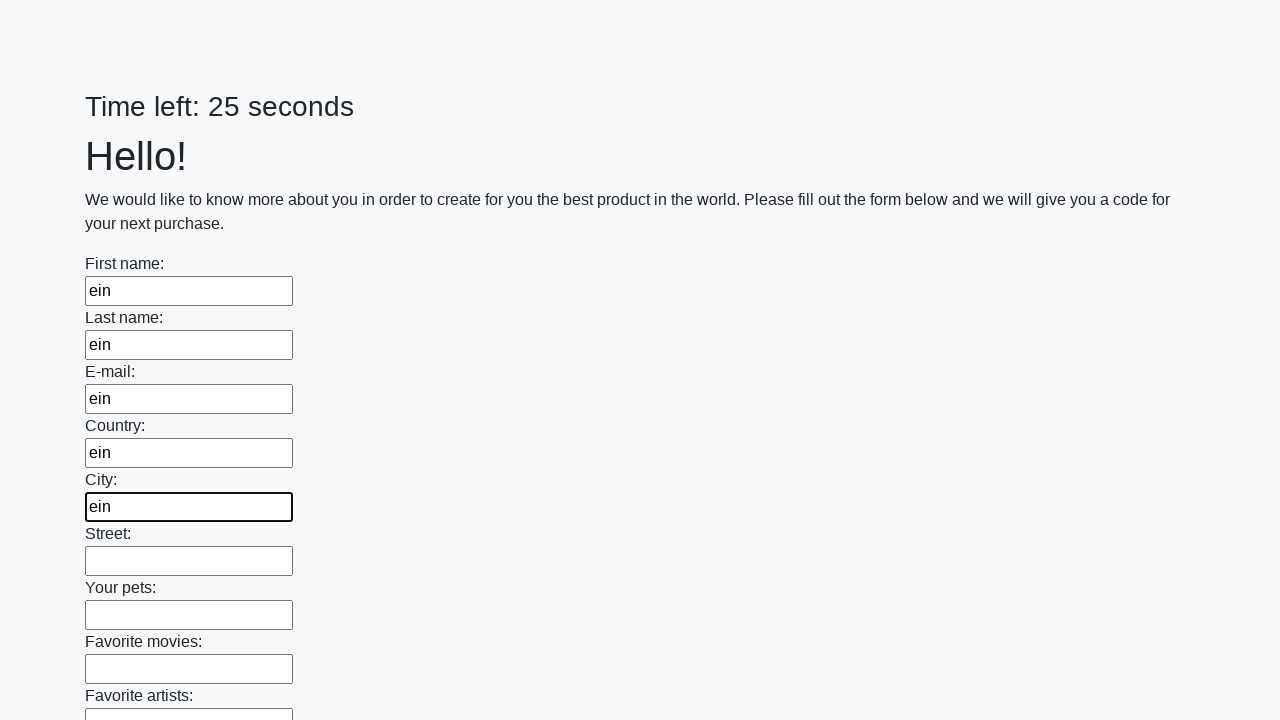

Filled an input field with 'ein' on input >> nth=5
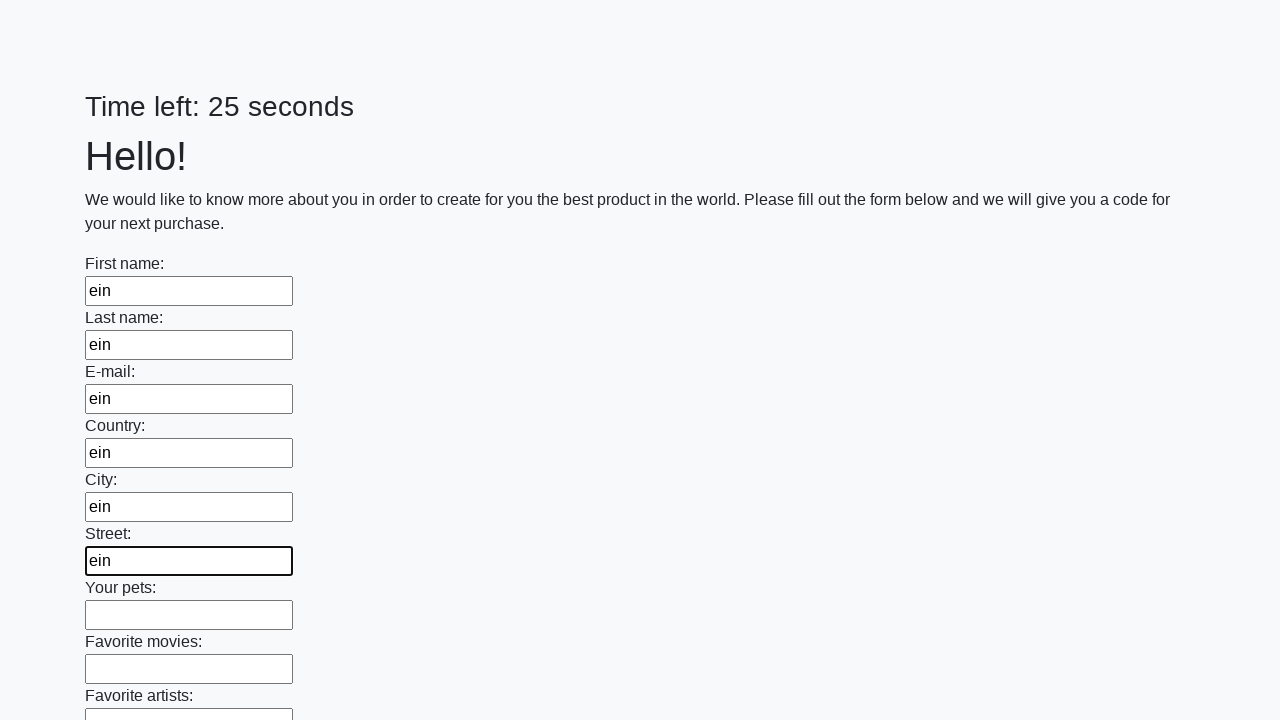

Filled an input field with 'ein' on input >> nth=6
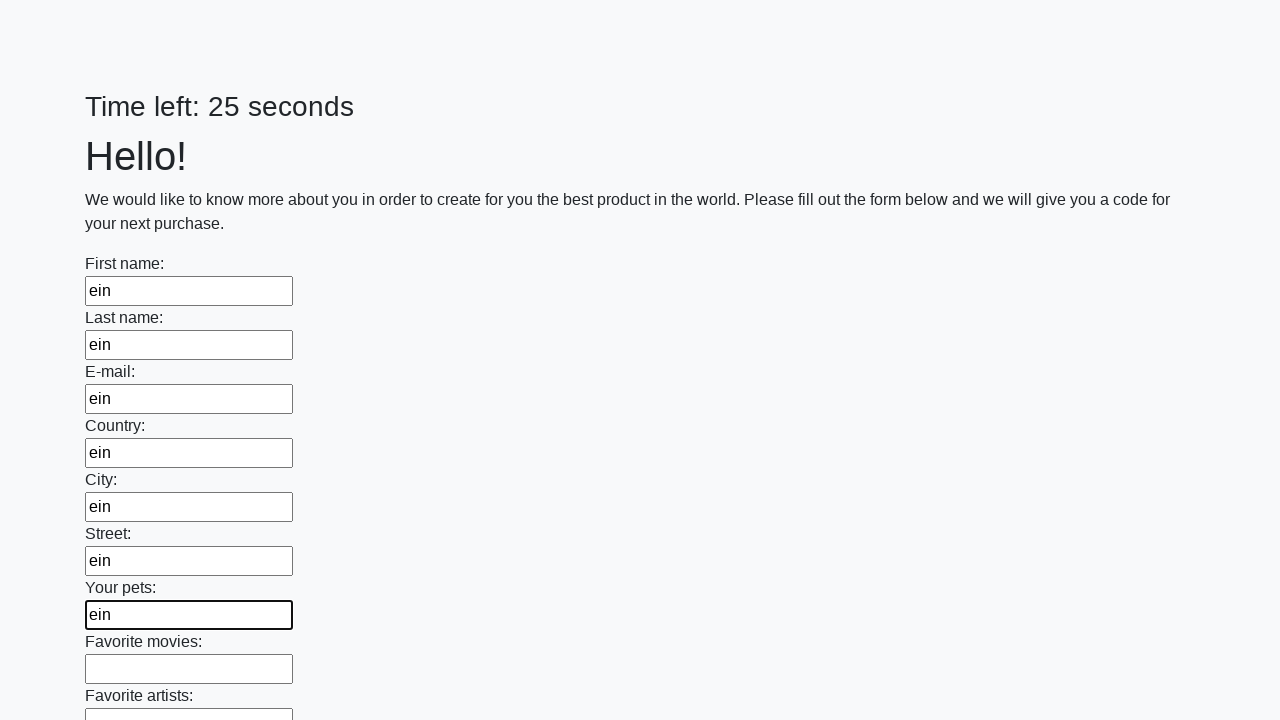

Filled an input field with 'ein' on input >> nth=7
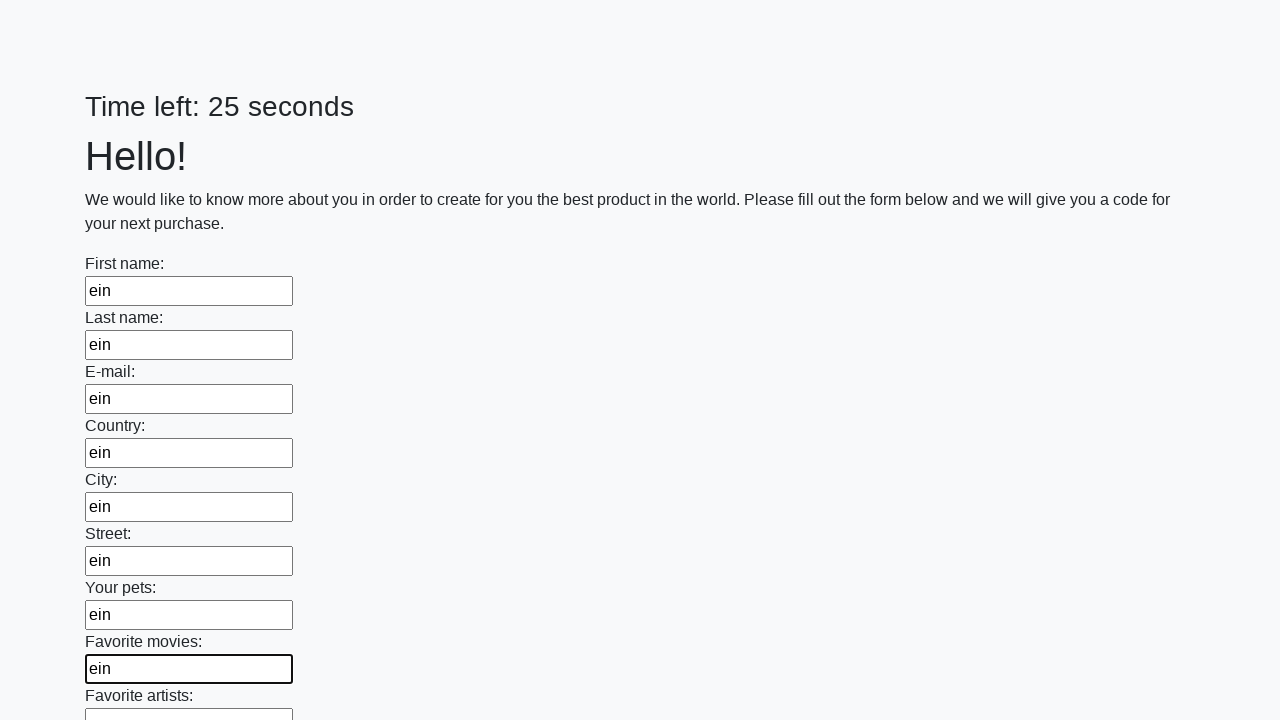

Filled an input field with 'ein' on input >> nth=8
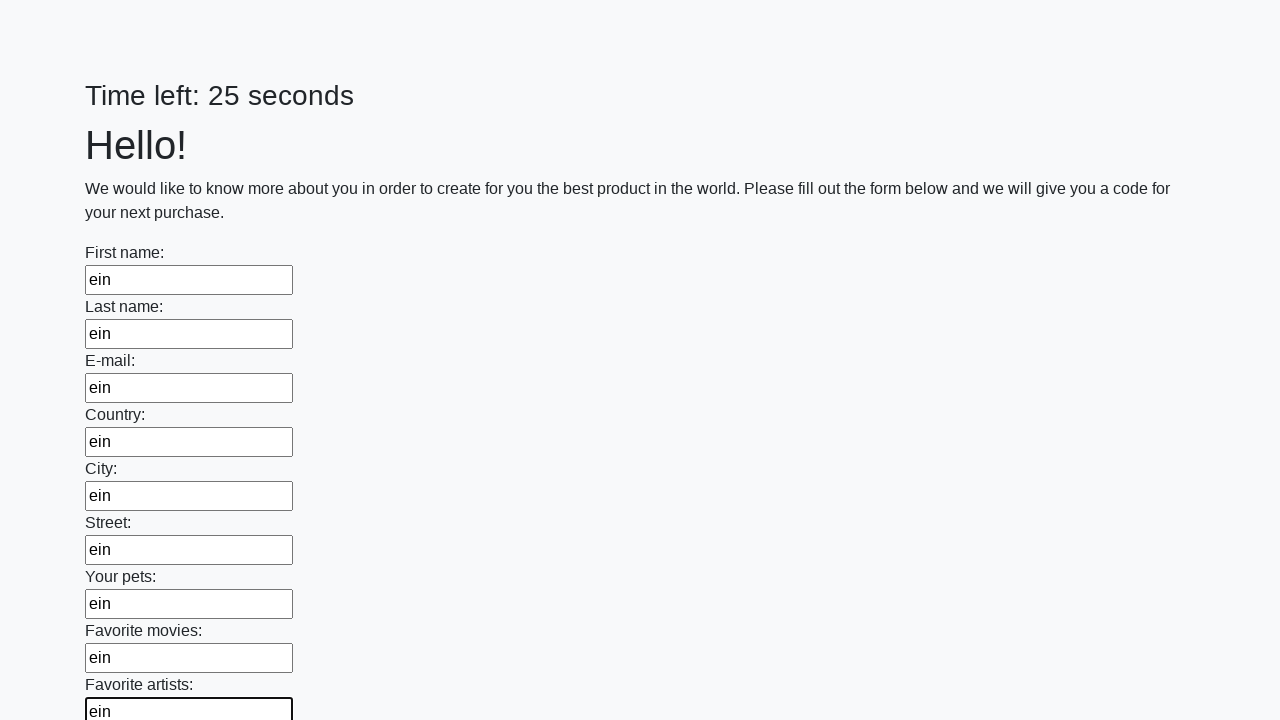

Filled an input field with 'ein' on input >> nth=9
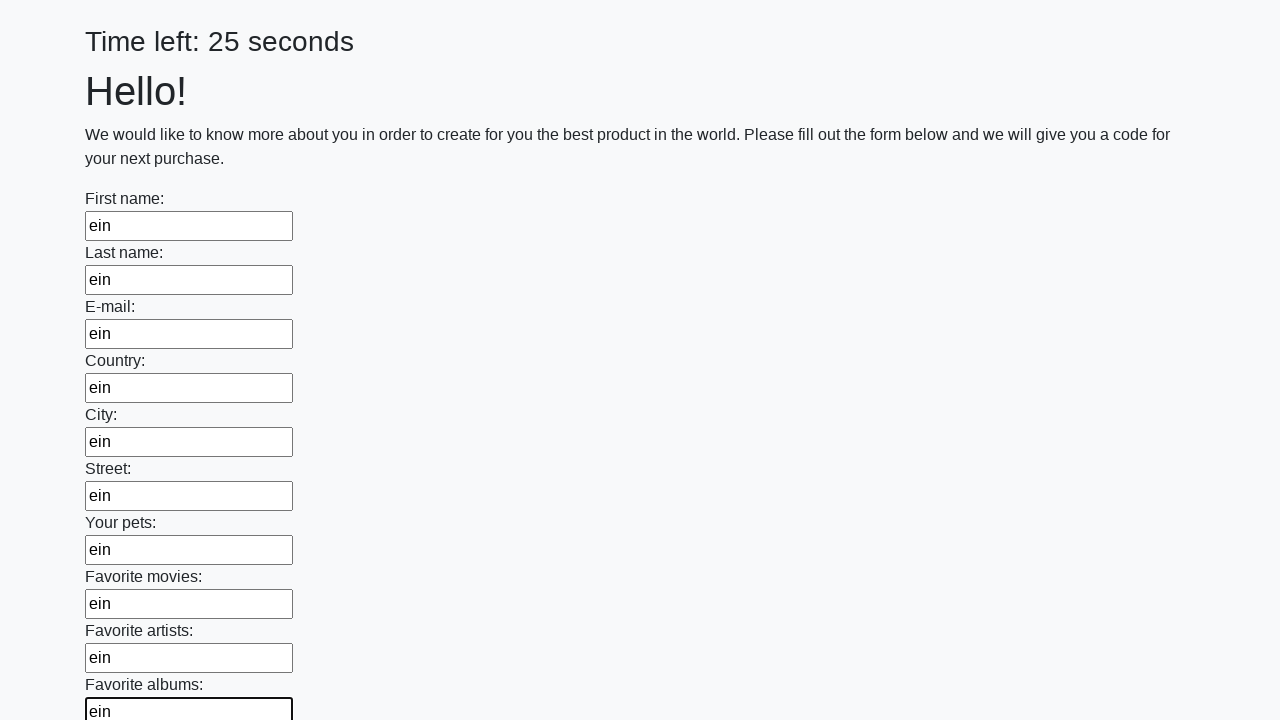

Filled an input field with 'ein' on input >> nth=10
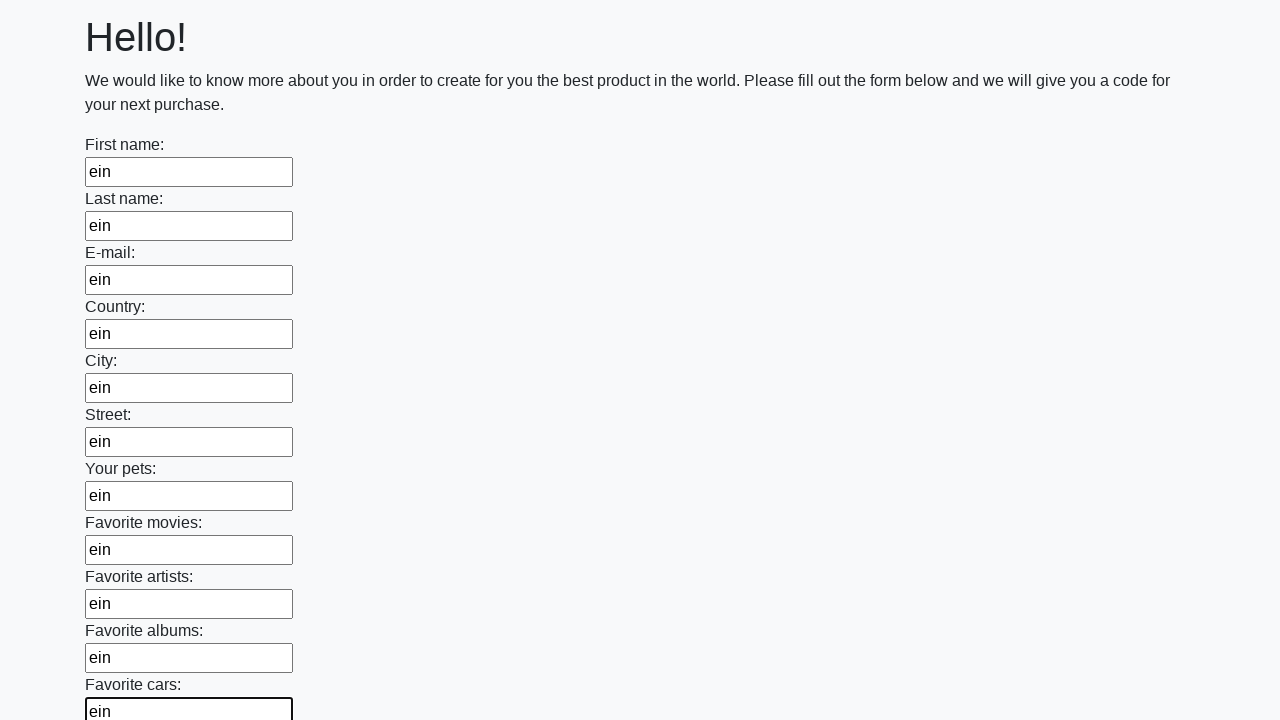

Filled an input field with 'ein' on input >> nth=11
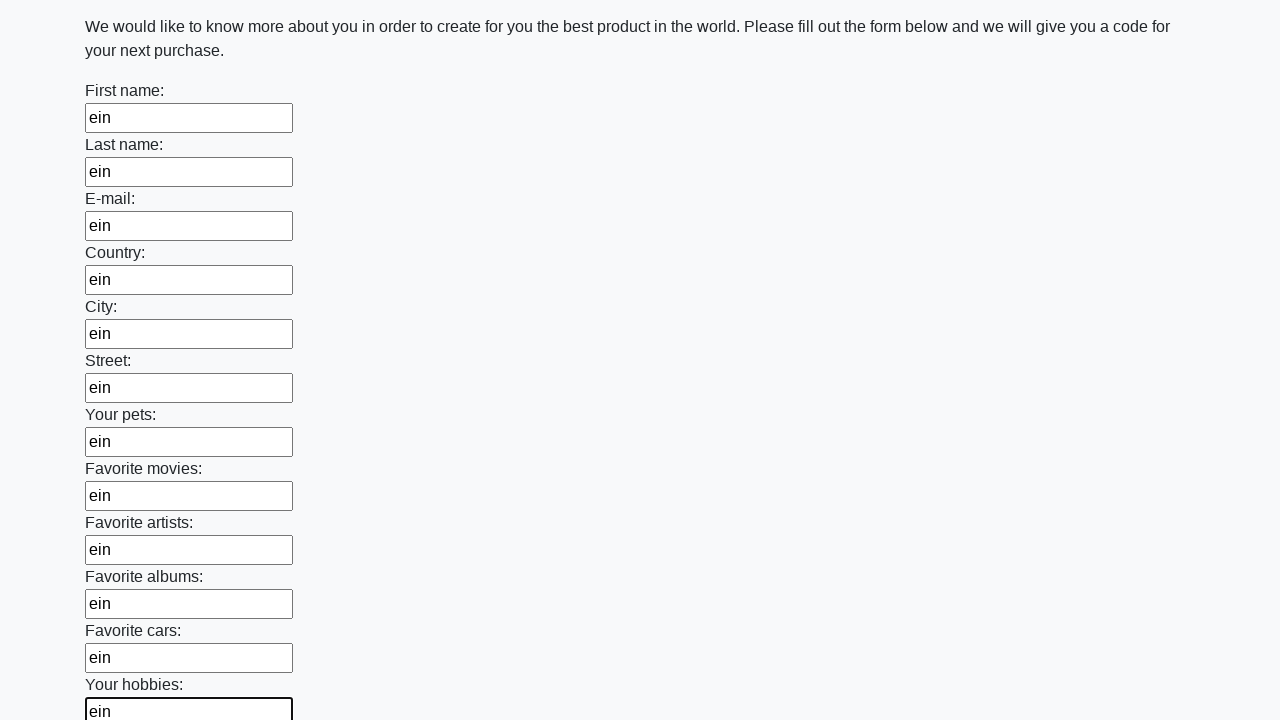

Filled an input field with 'ein' on input >> nth=12
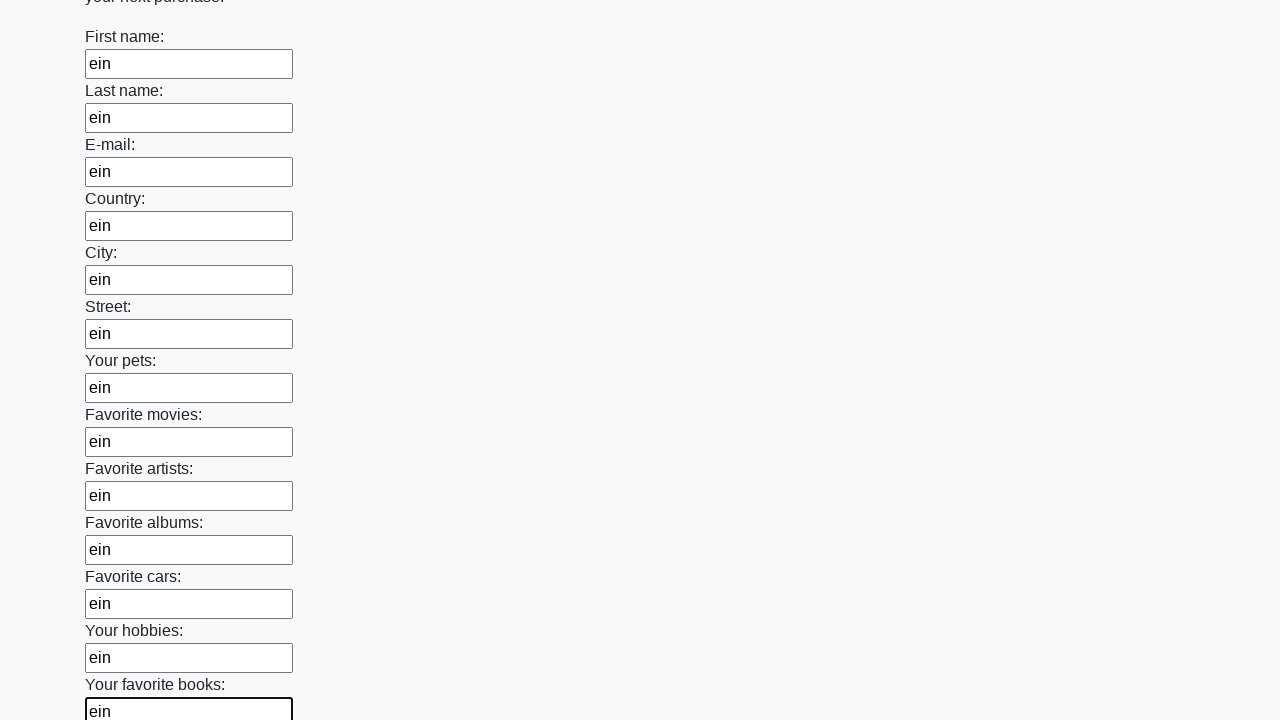

Filled an input field with 'ein' on input >> nth=13
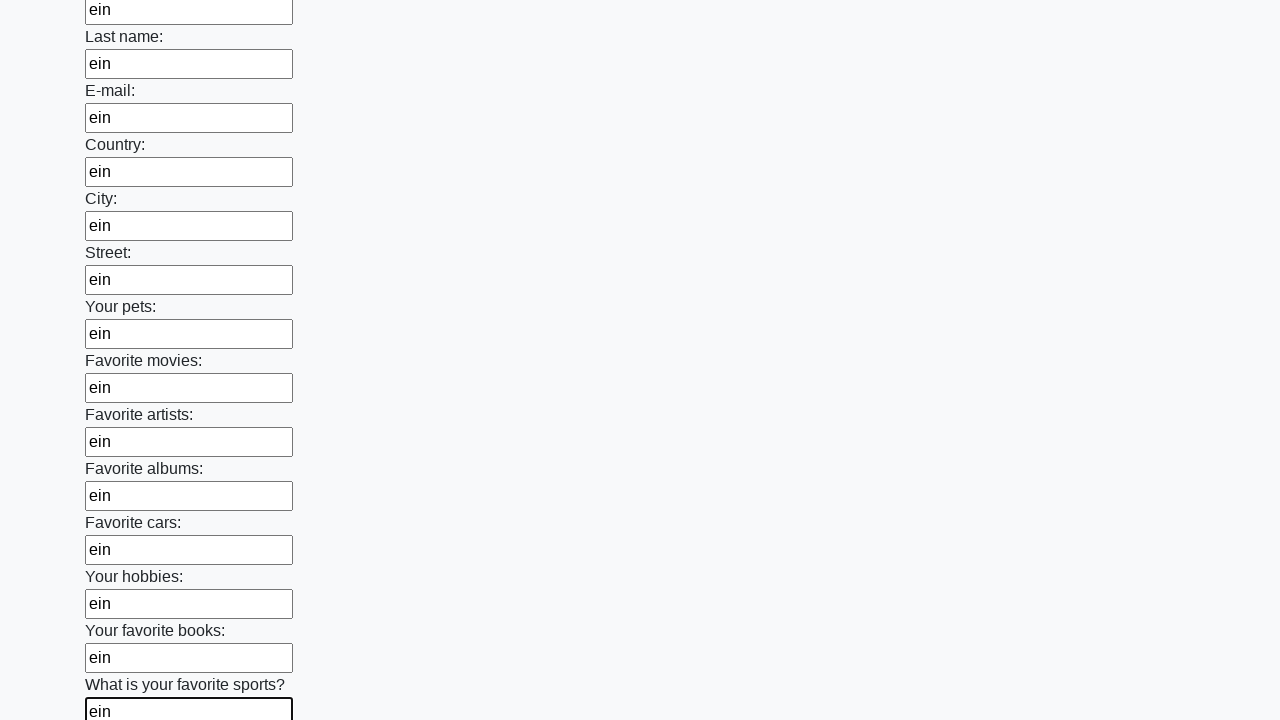

Filled an input field with 'ein' on input >> nth=14
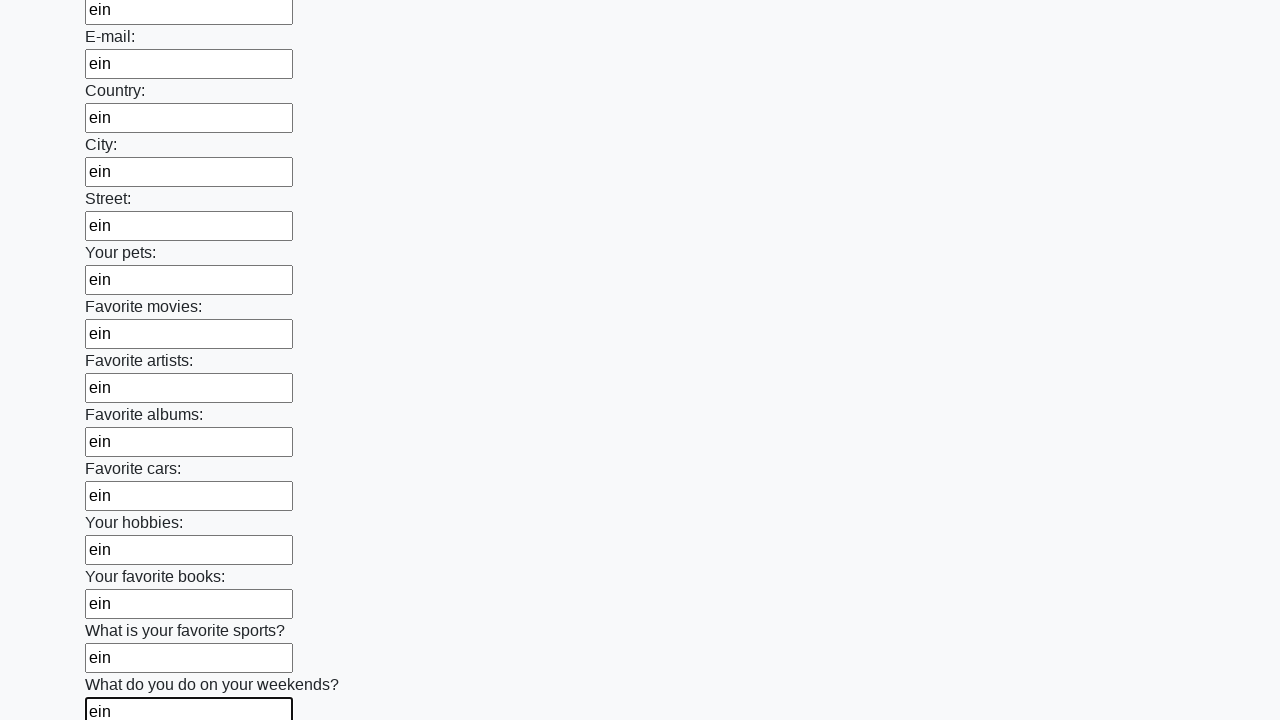

Filled an input field with 'ein' on input >> nth=15
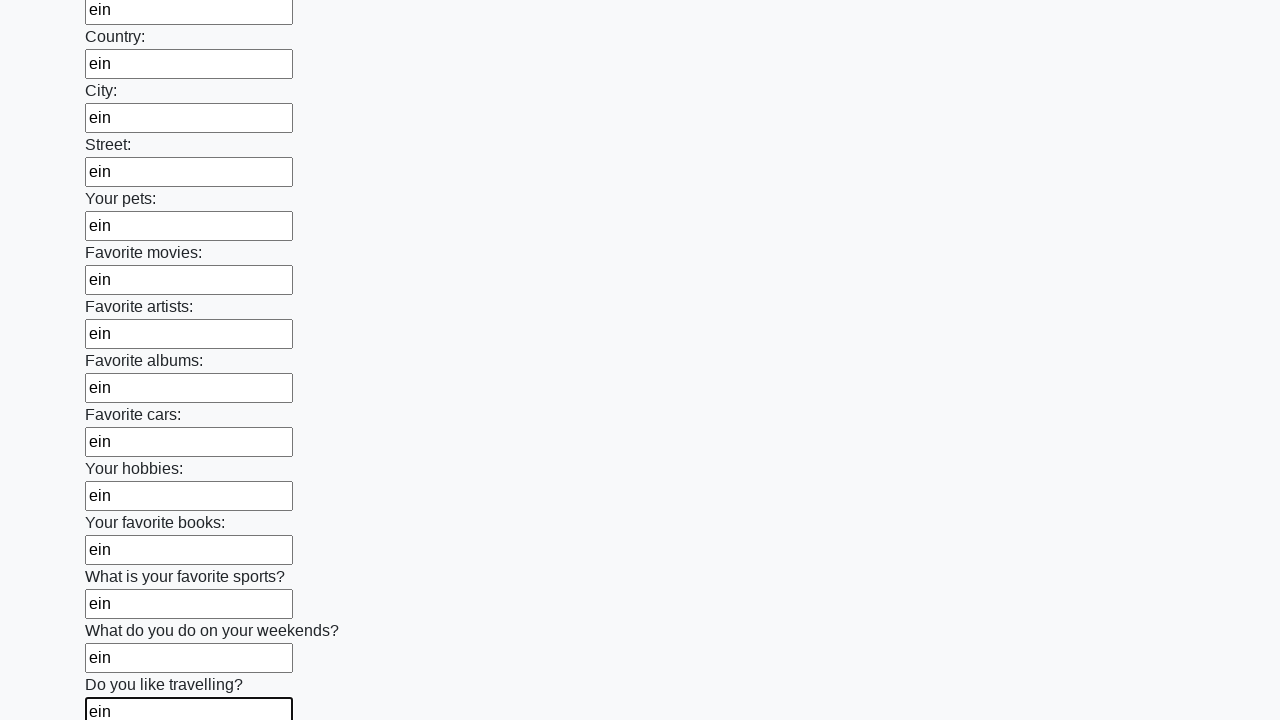

Filled an input field with 'ein' on input >> nth=16
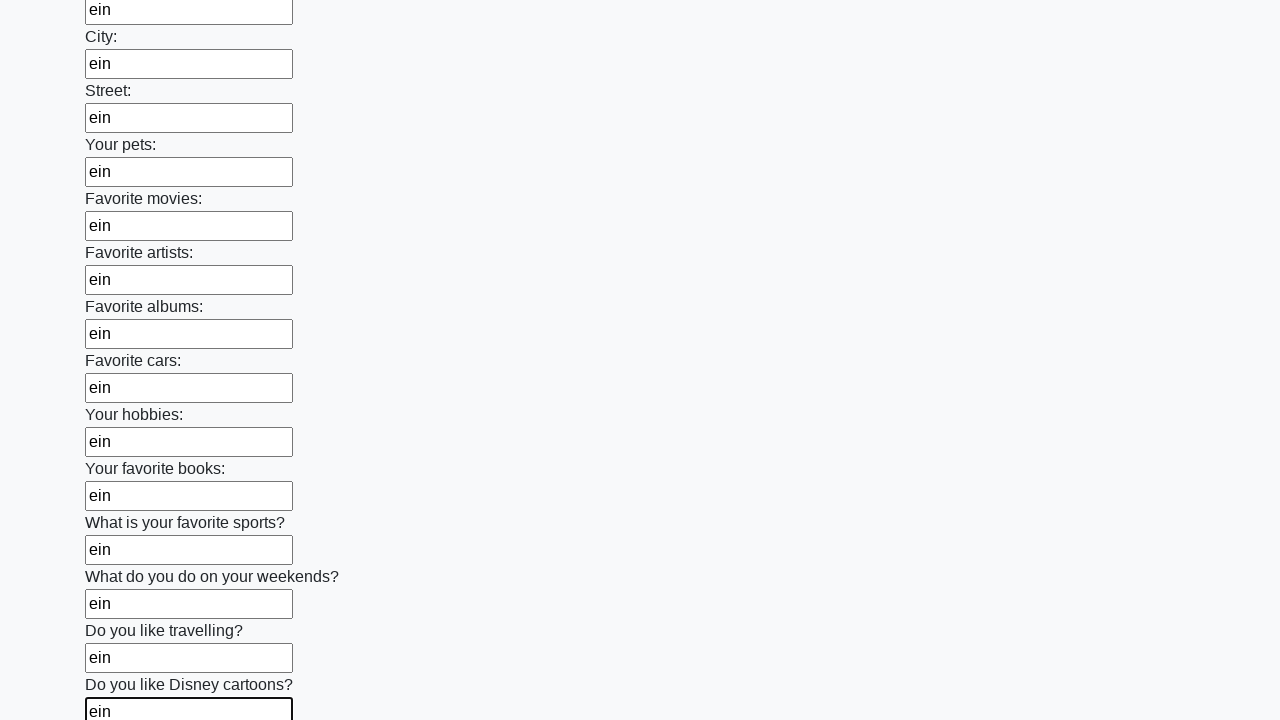

Filled an input field with 'ein' on input >> nth=17
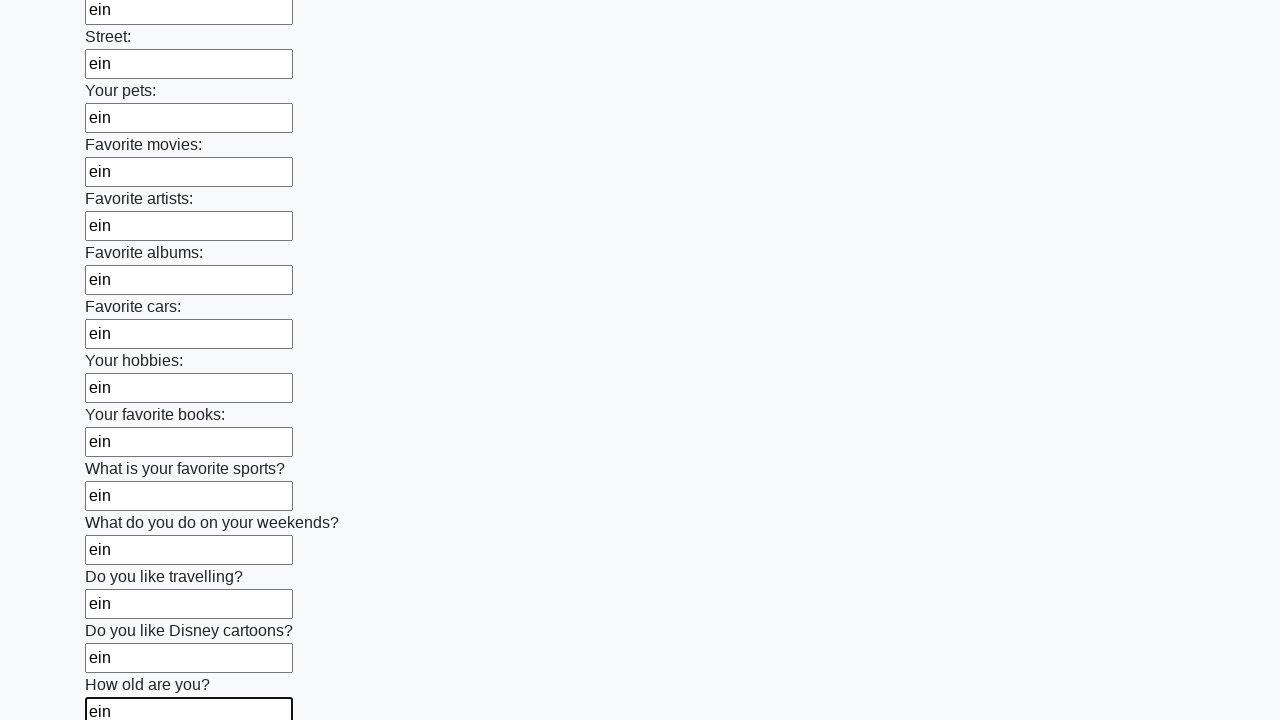

Filled an input field with 'ein' on input >> nth=18
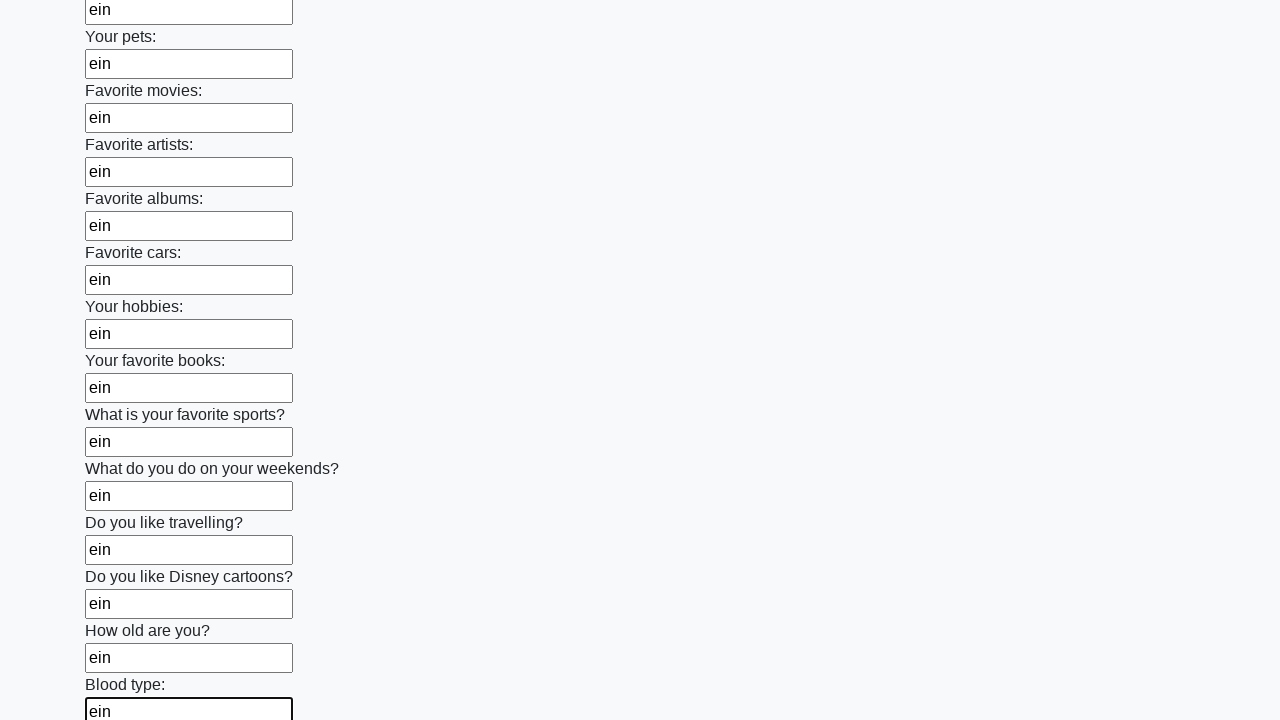

Filled an input field with 'ein' on input >> nth=19
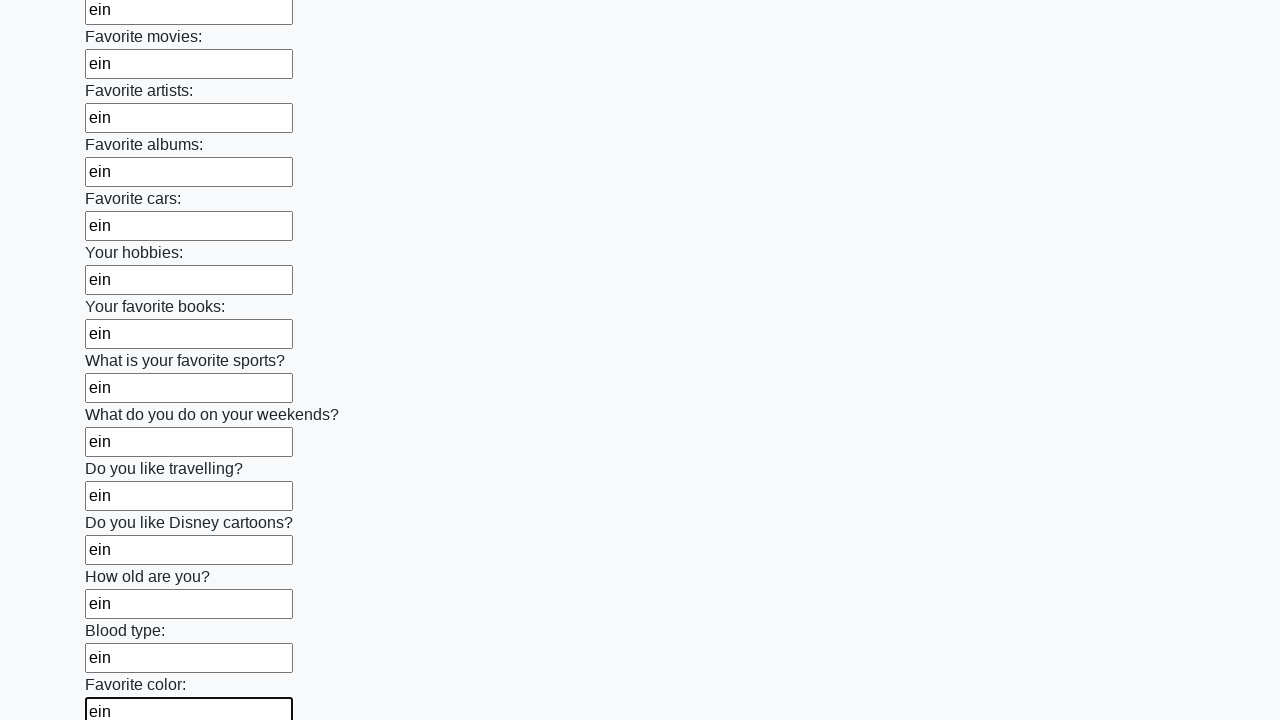

Filled an input field with 'ein' on input >> nth=20
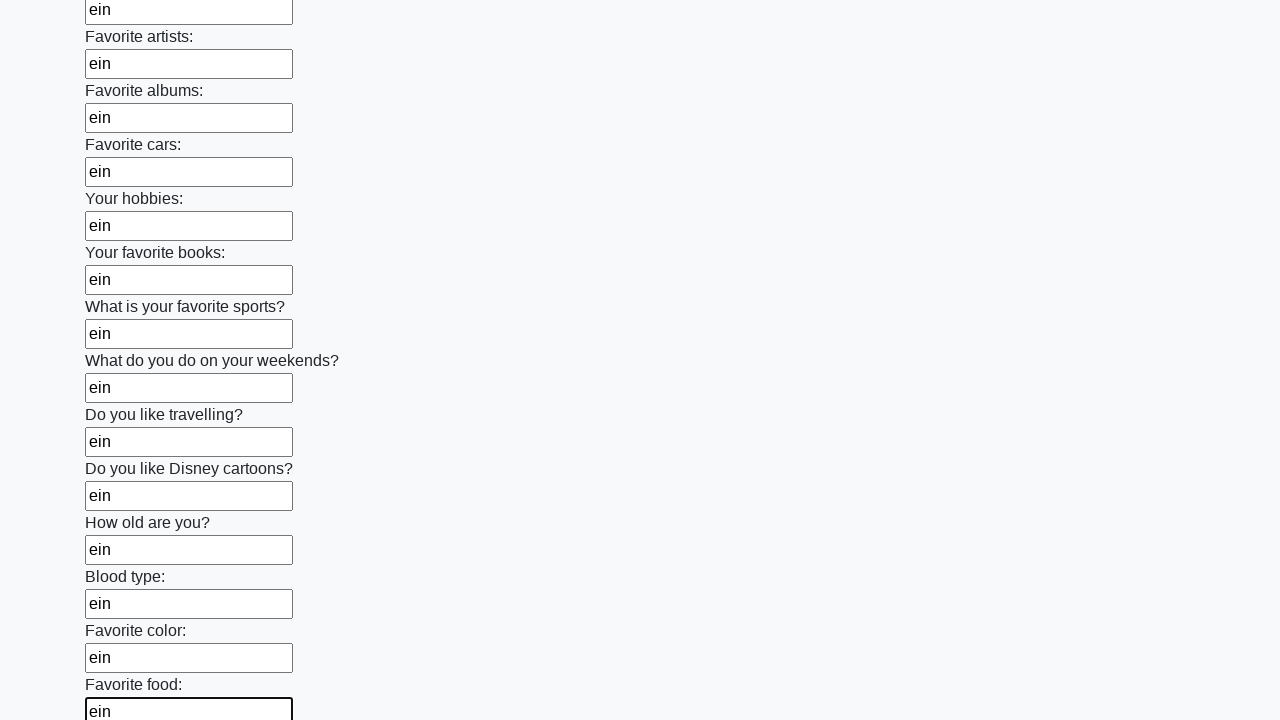

Filled an input field with 'ein' on input >> nth=21
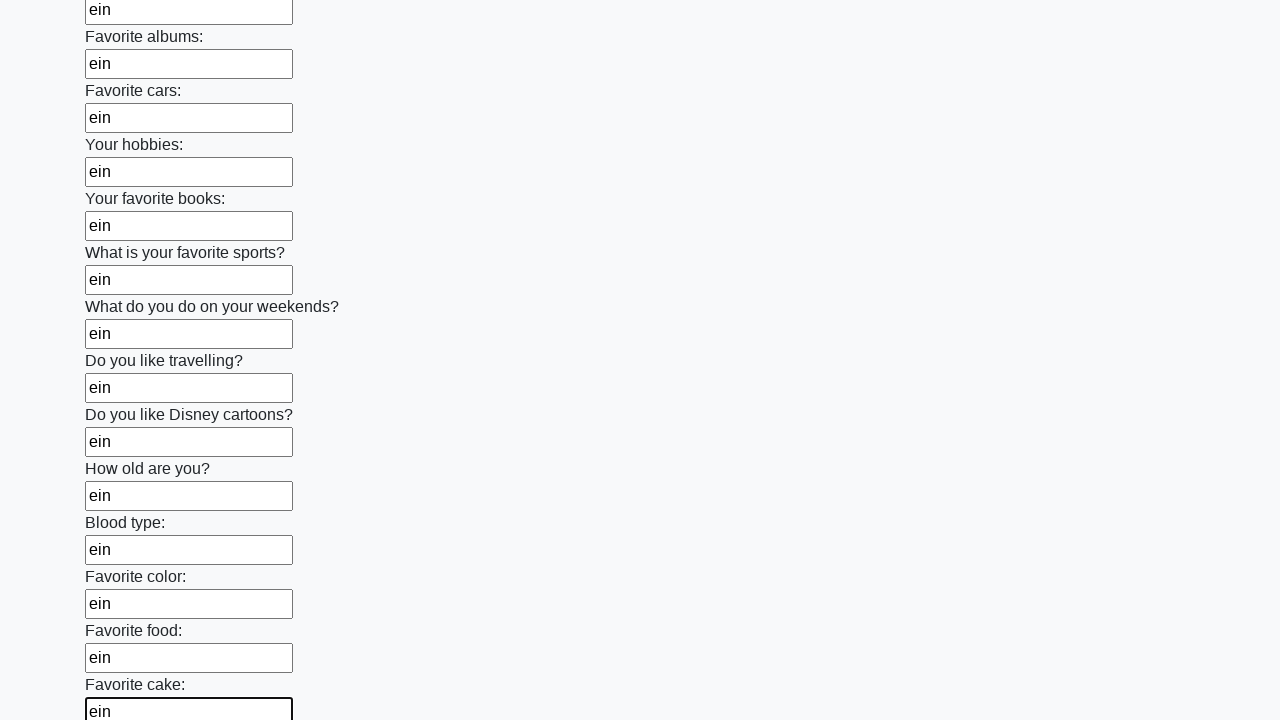

Filled an input field with 'ein' on input >> nth=22
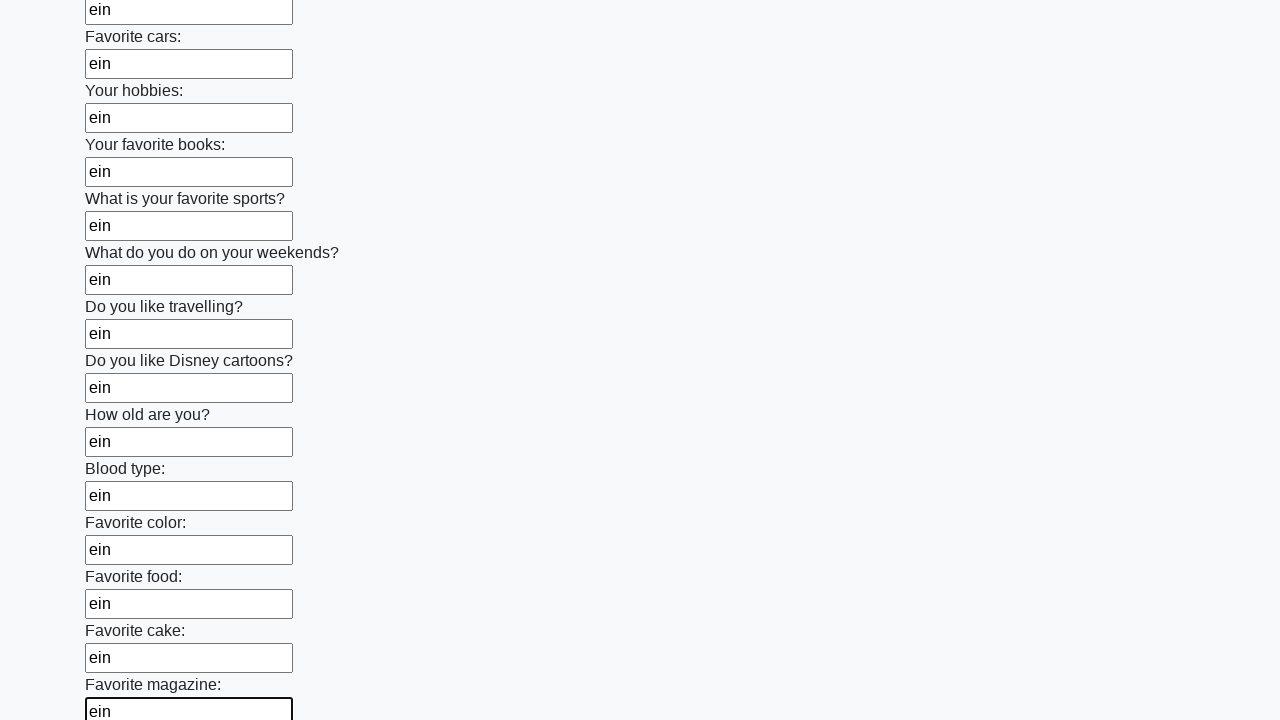

Filled an input field with 'ein' on input >> nth=23
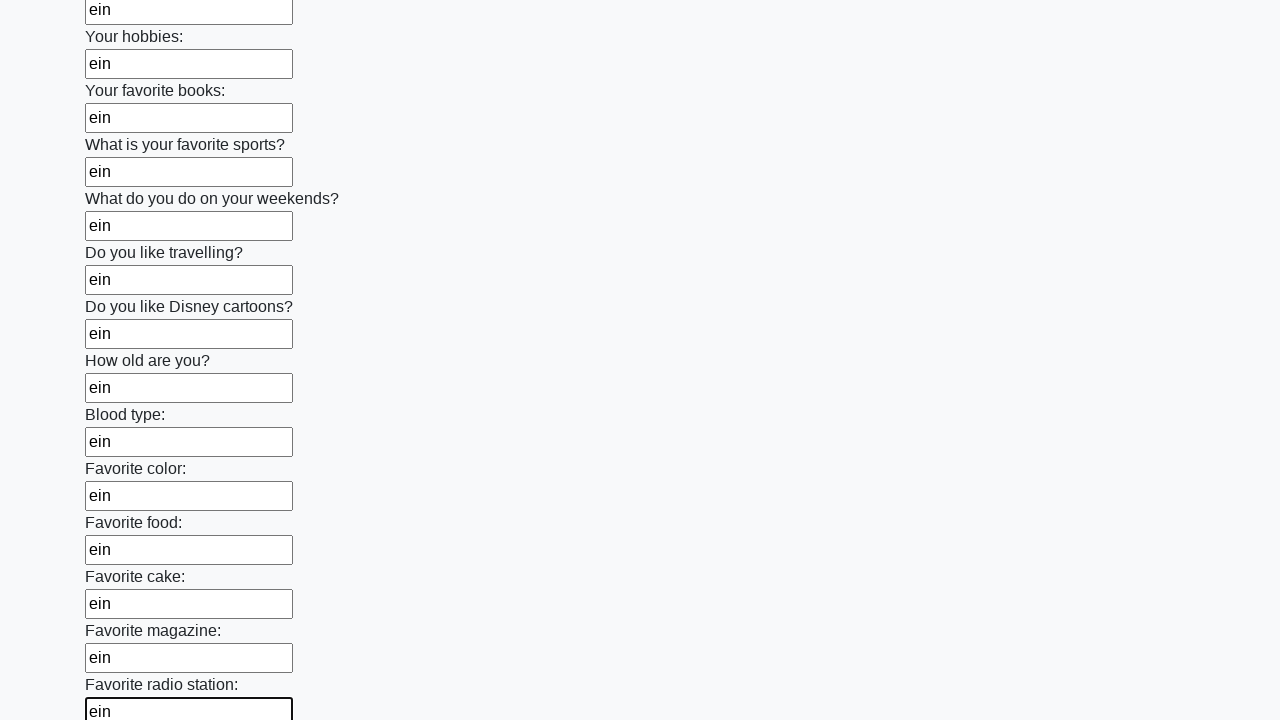

Filled an input field with 'ein' on input >> nth=24
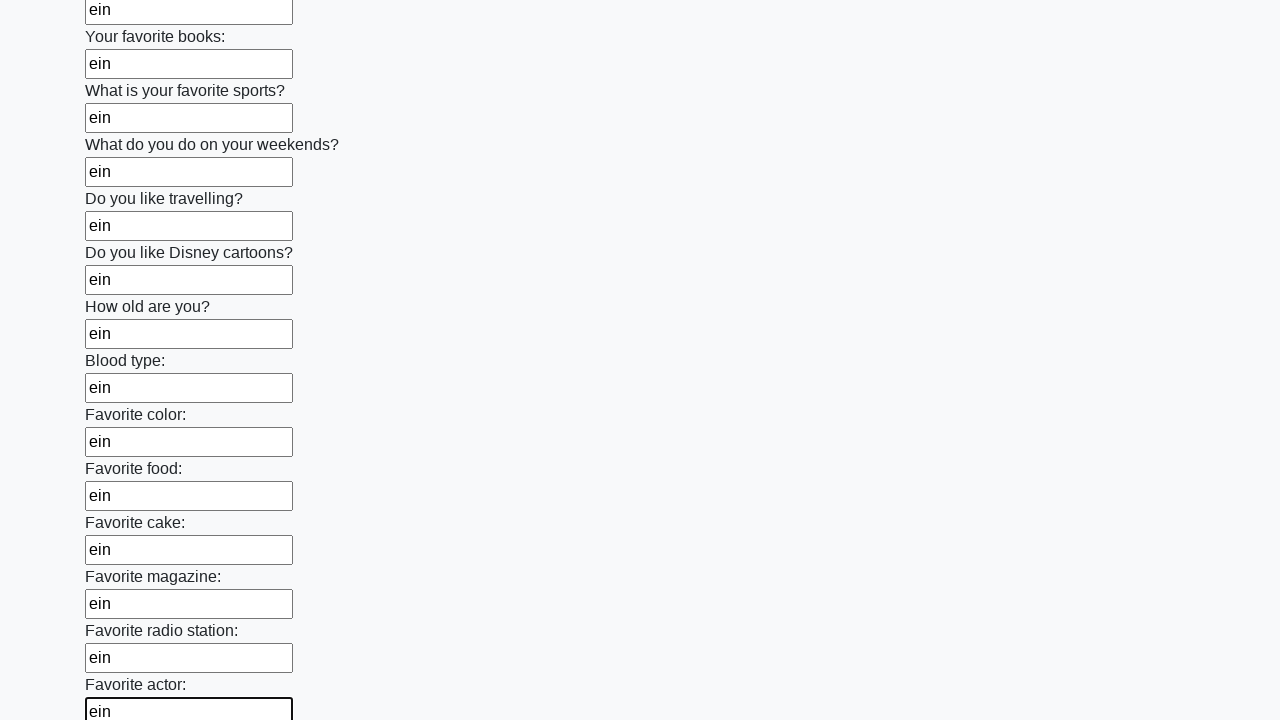

Filled an input field with 'ein' on input >> nth=25
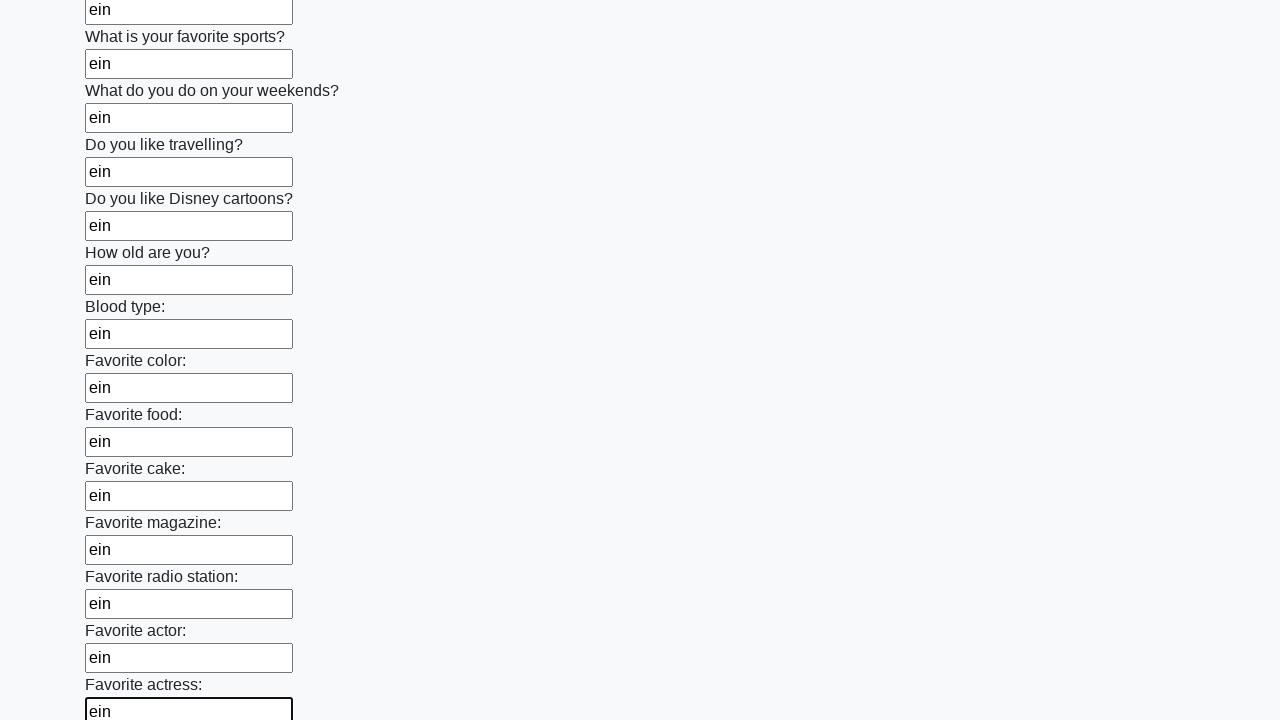

Filled an input field with 'ein' on input >> nth=26
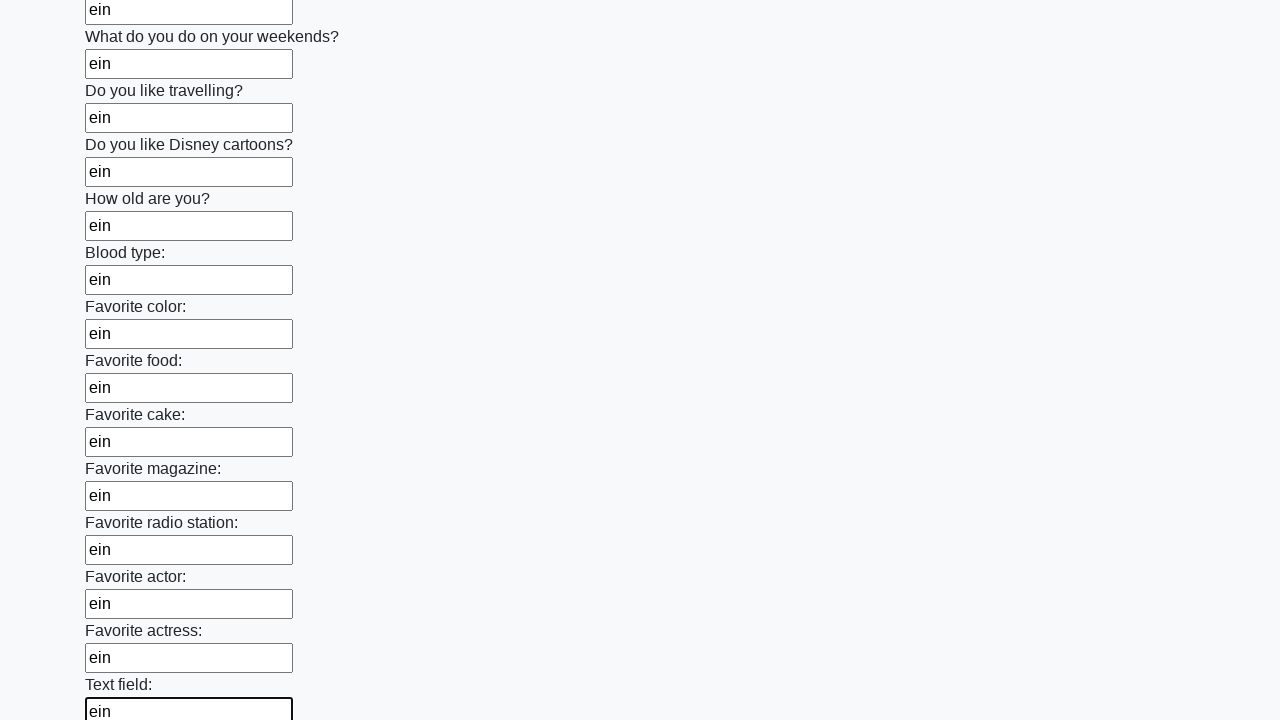

Filled an input field with 'ein' on input >> nth=27
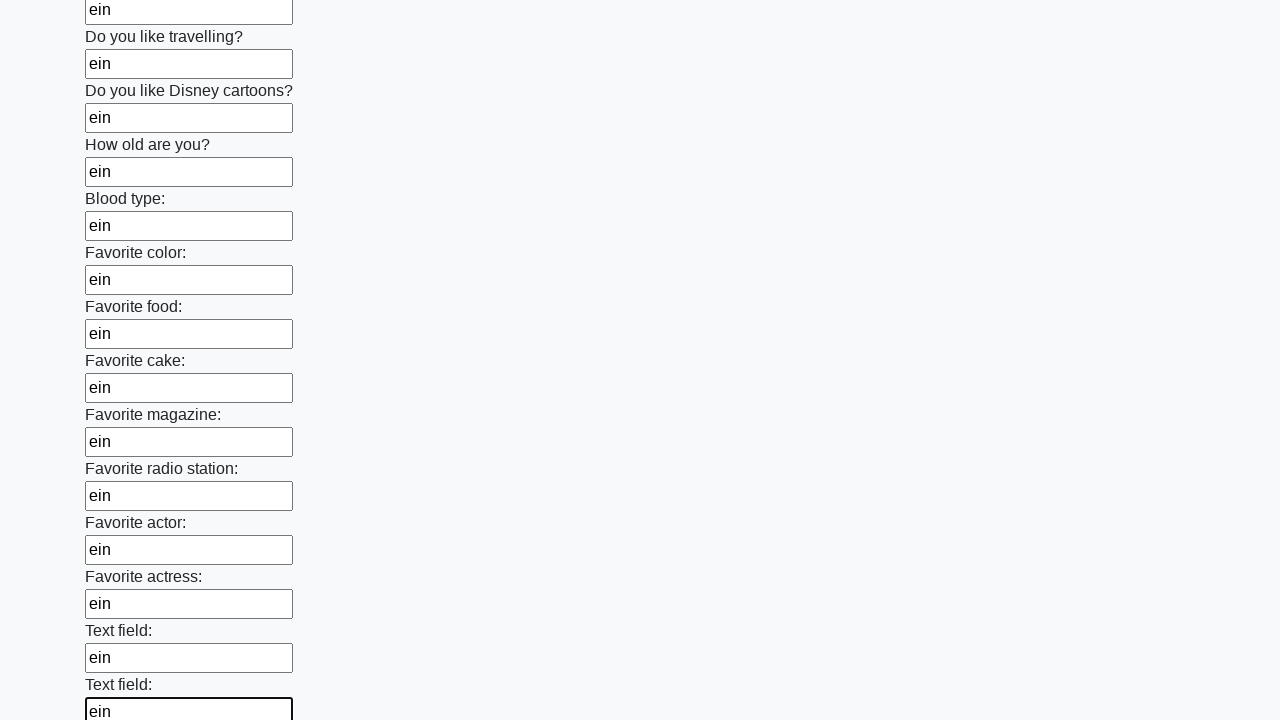

Filled an input field with 'ein' on input >> nth=28
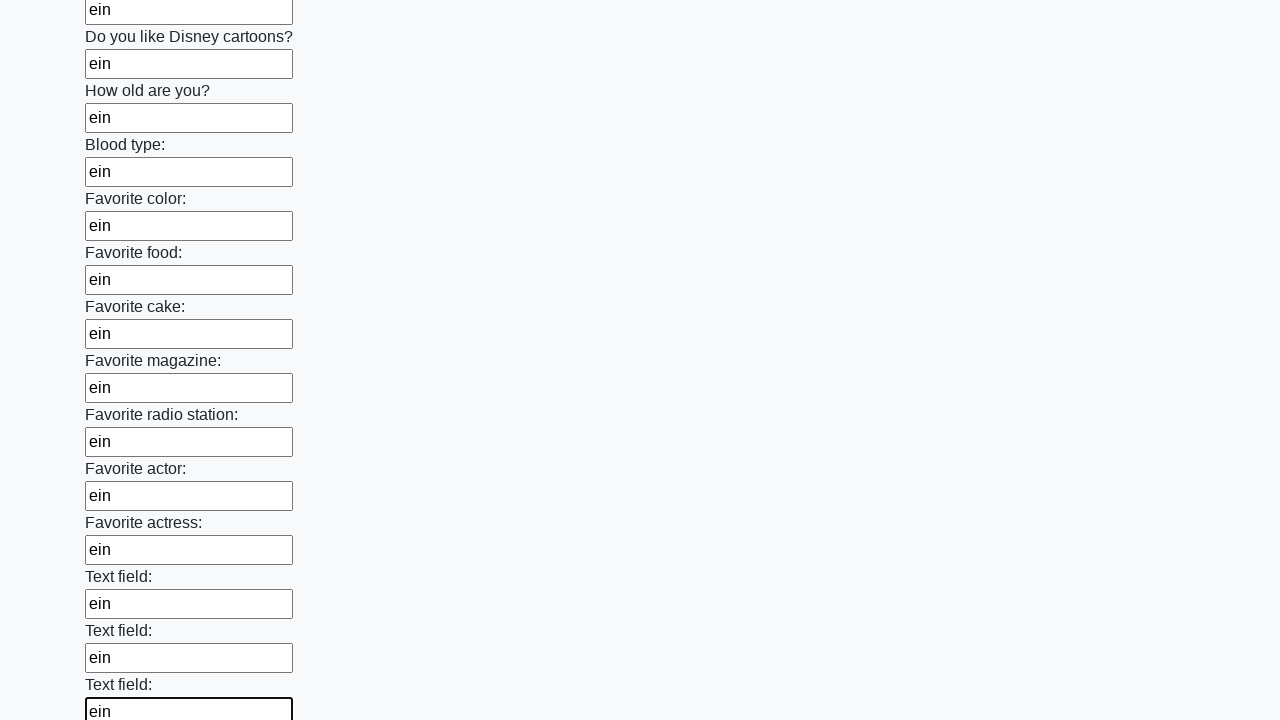

Filled an input field with 'ein' on input >> nth=29
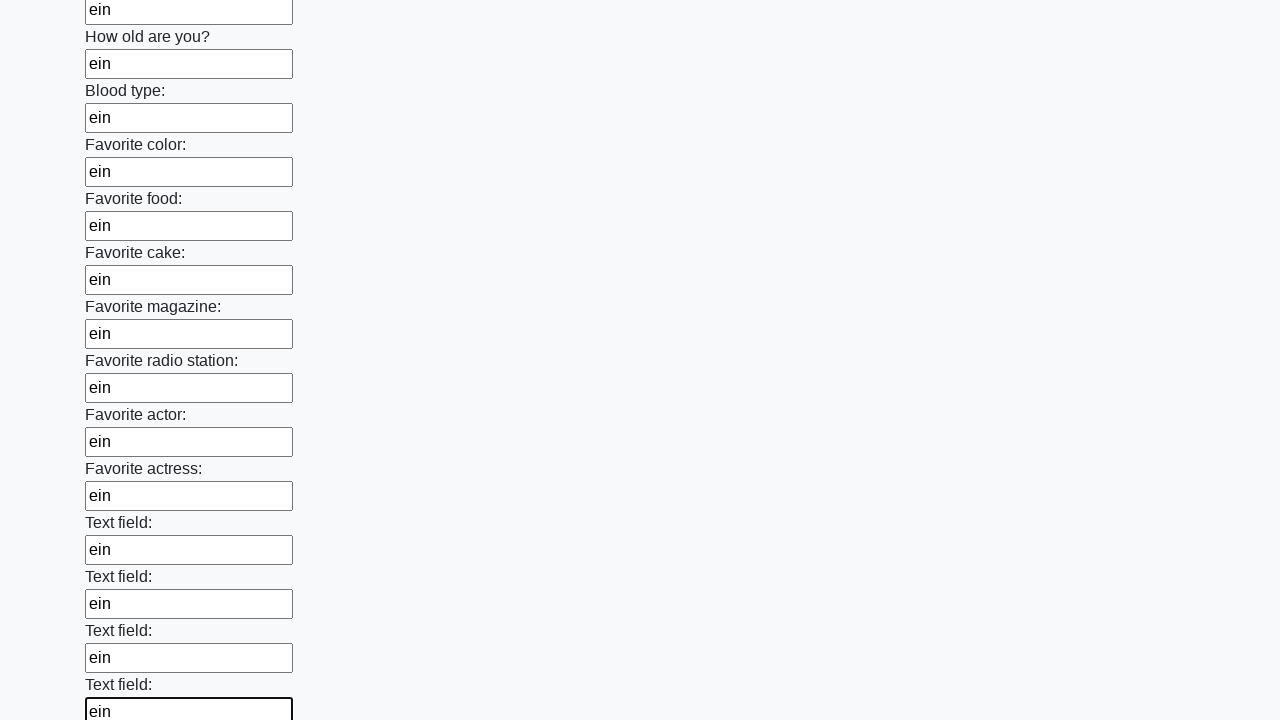

Filled an input field with 'ein' on input >> nth=30
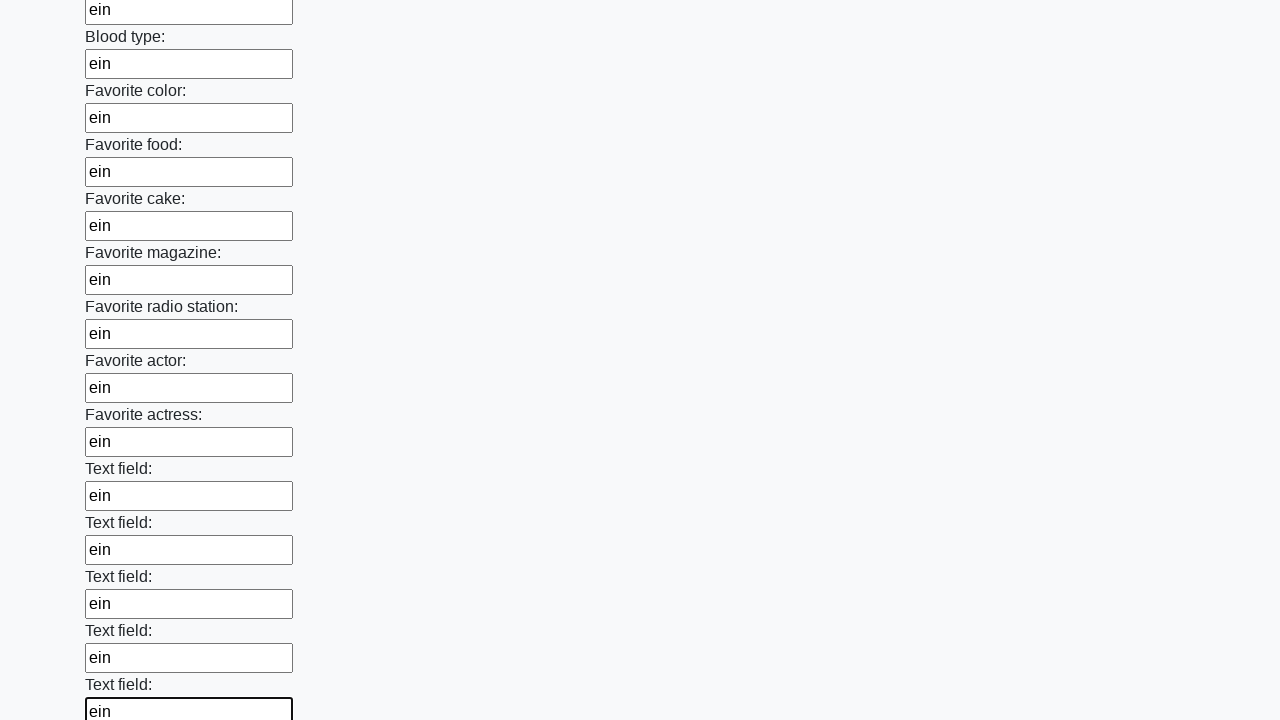

Filled an input field with 'ein' on input >> nth=31
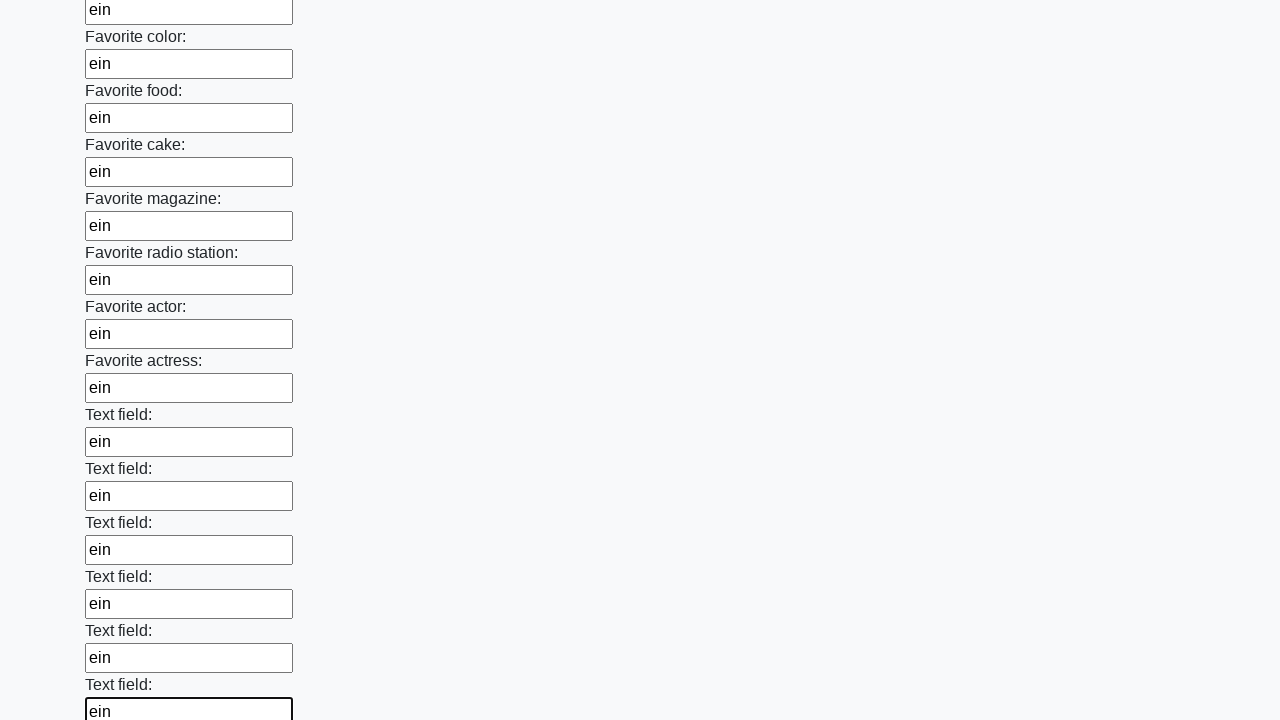

Filled an input field with 'ein' on input >> nth=32
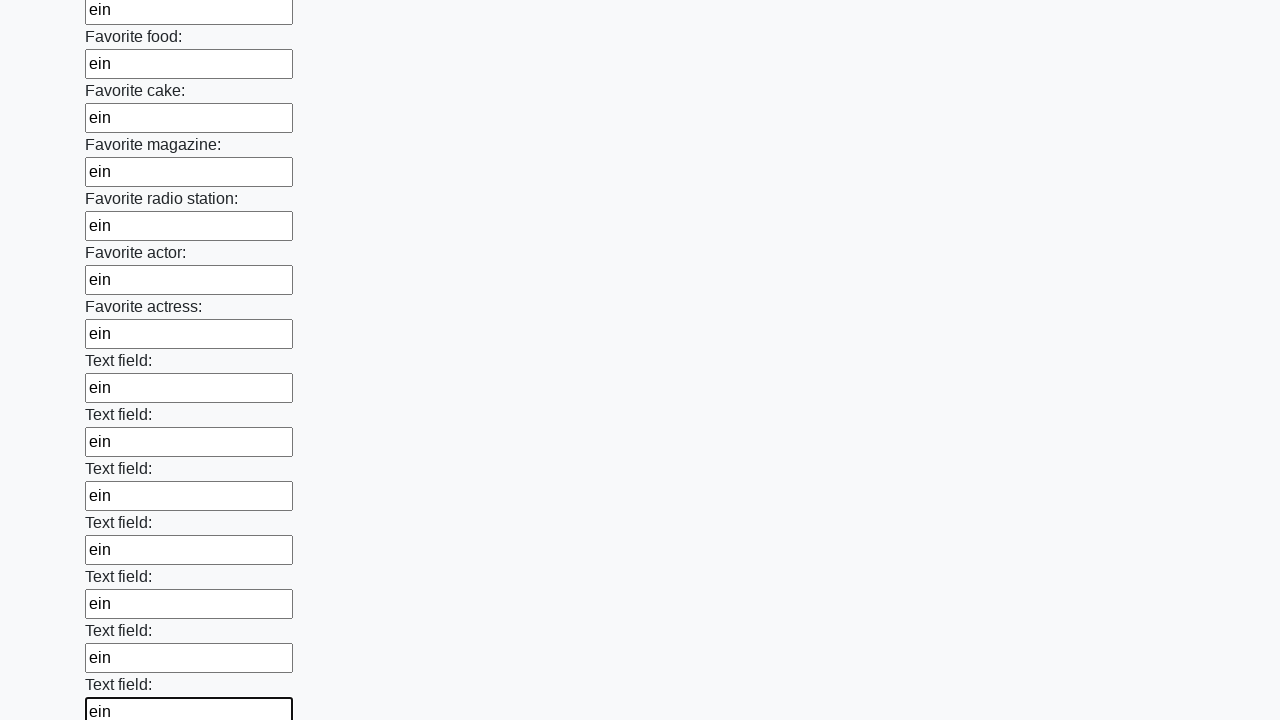

Filled an input field with 'ein' on input >> nth=33
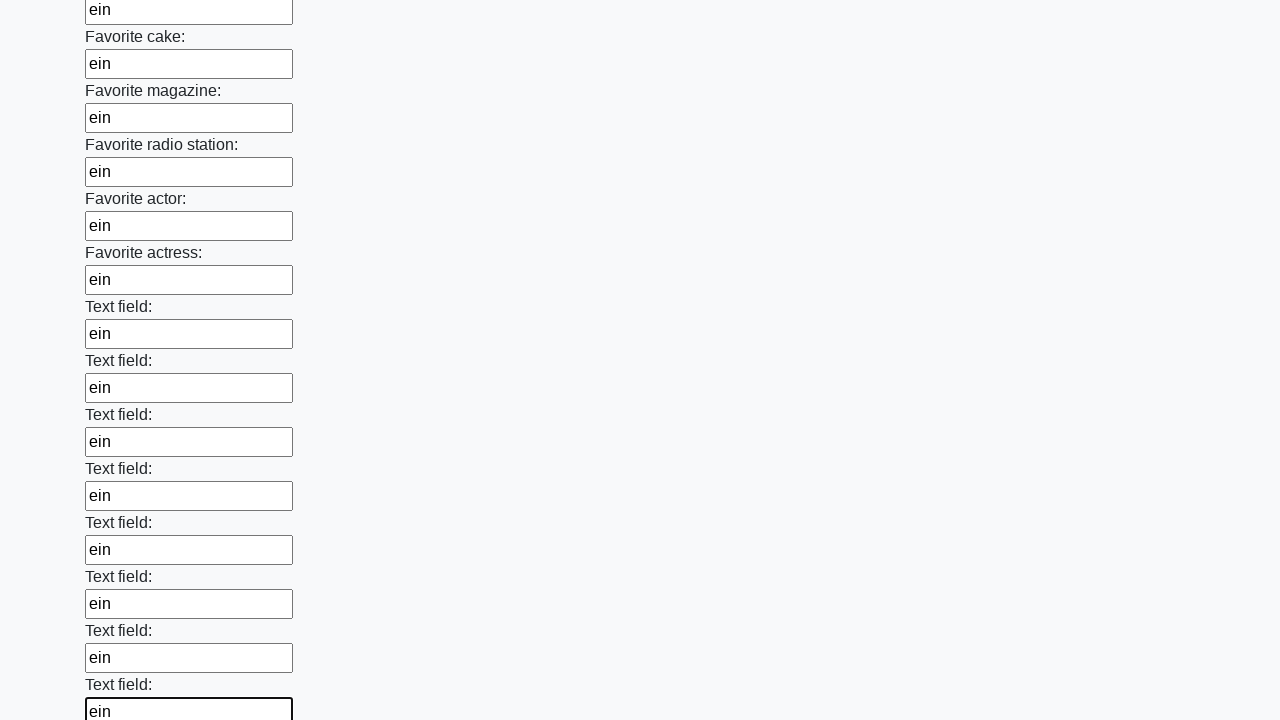

Filled an input field with 'ein' on input >> nth=34
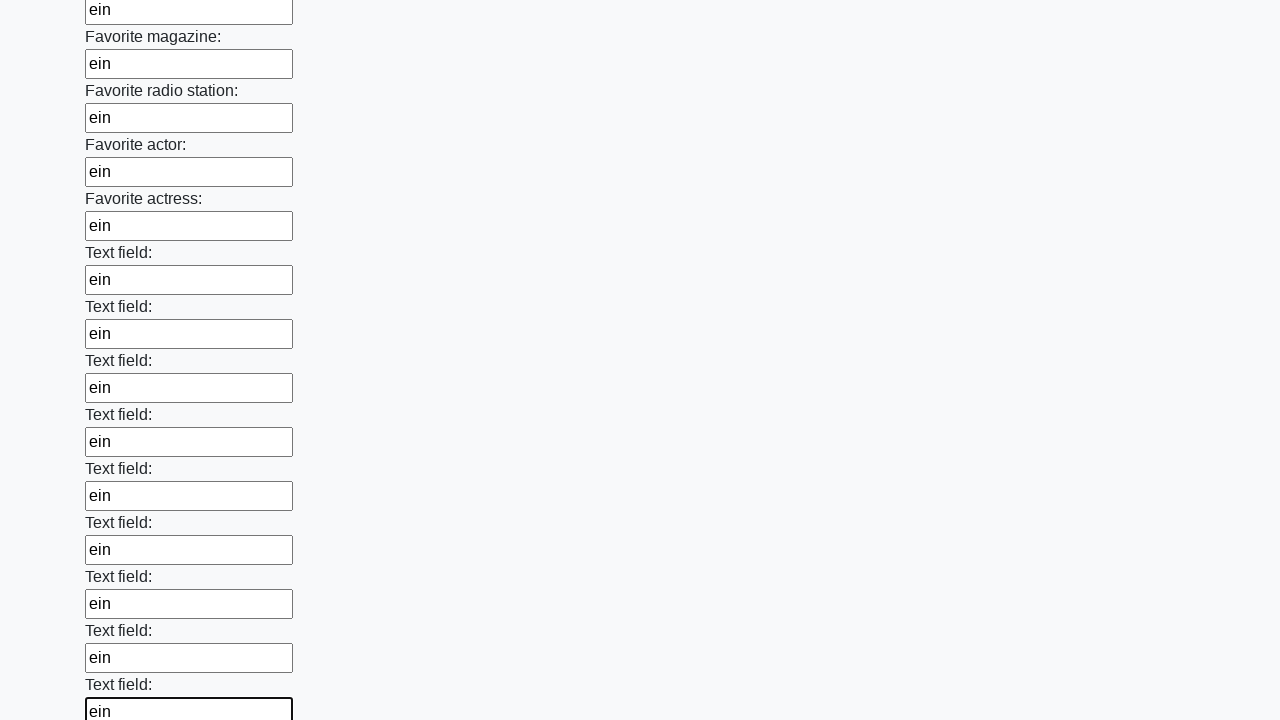

Filled an input field with 'ein' on input >> nth=35
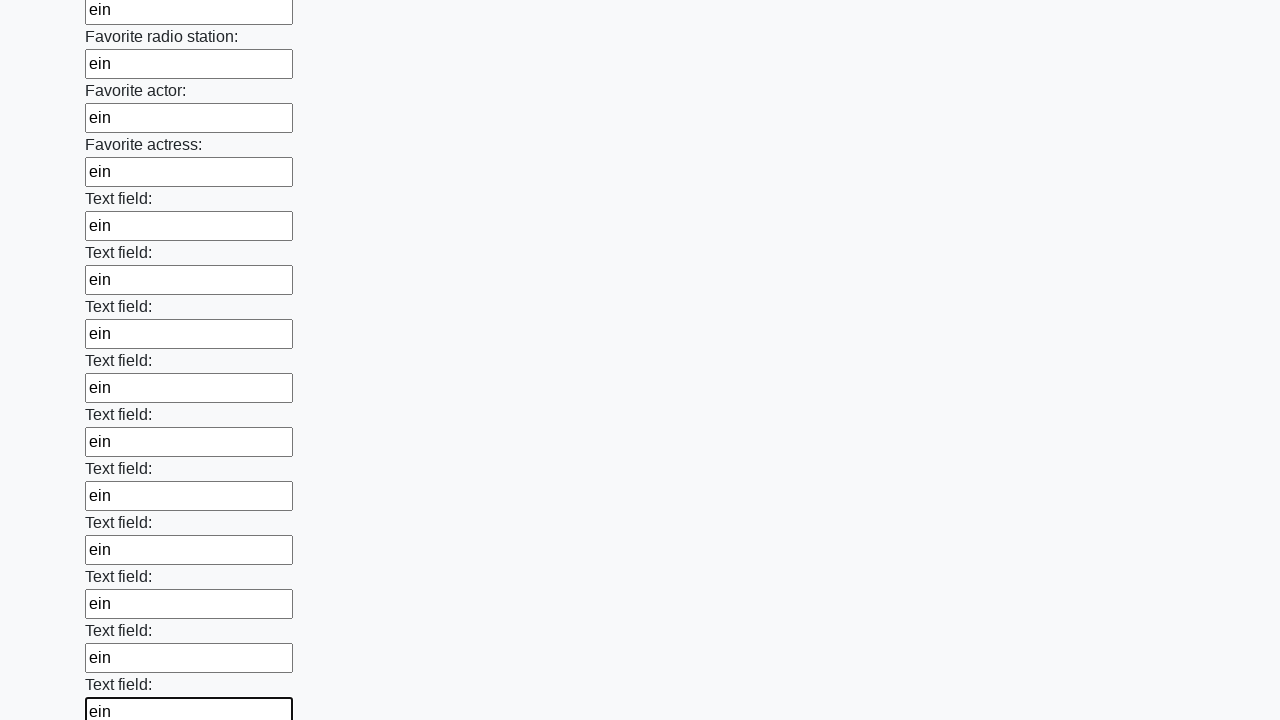

Filled an input field with 'ein' on input >> nth=36
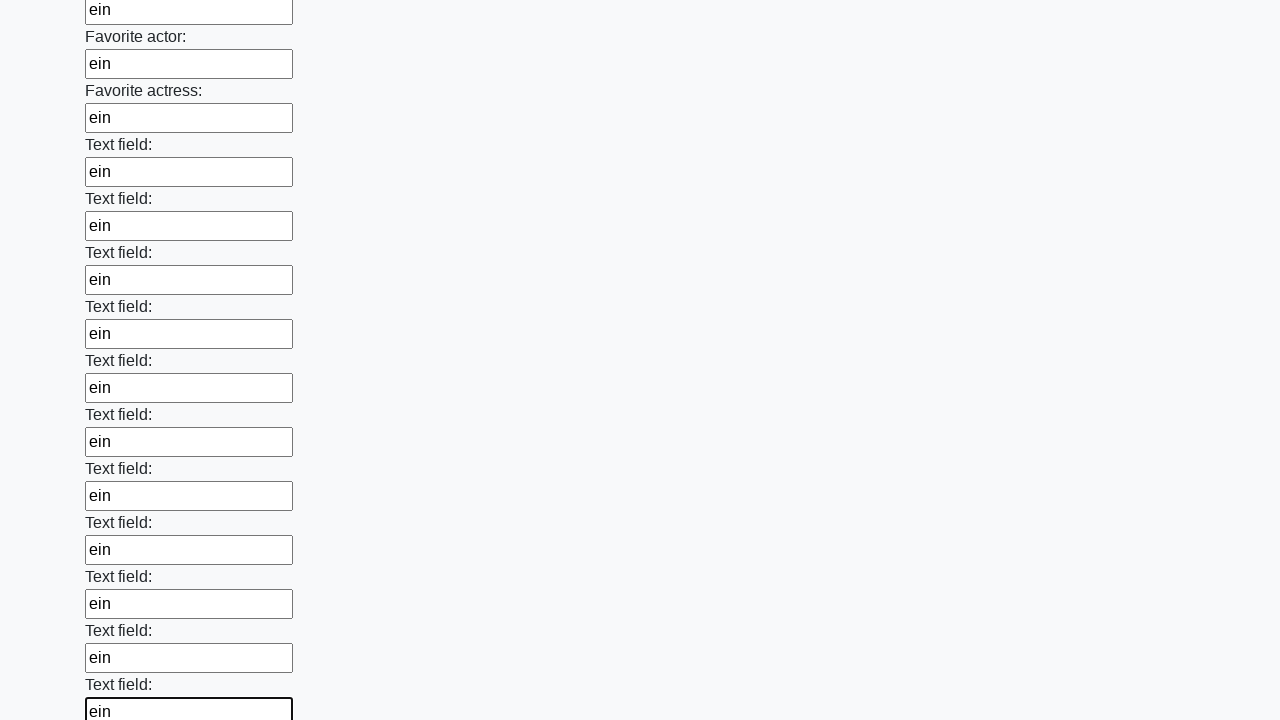

Filled an input field with 'ein' on input >> nth=37
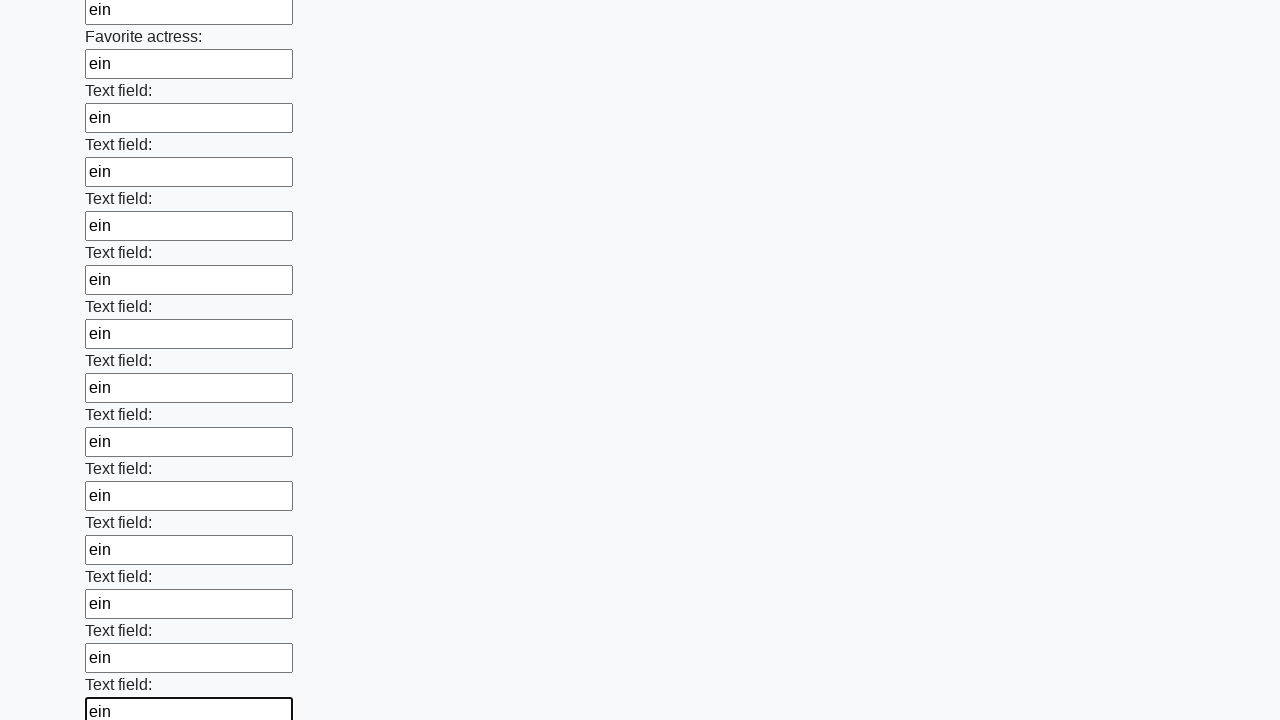

Filled an input field with 'ein' on input >> nth=38
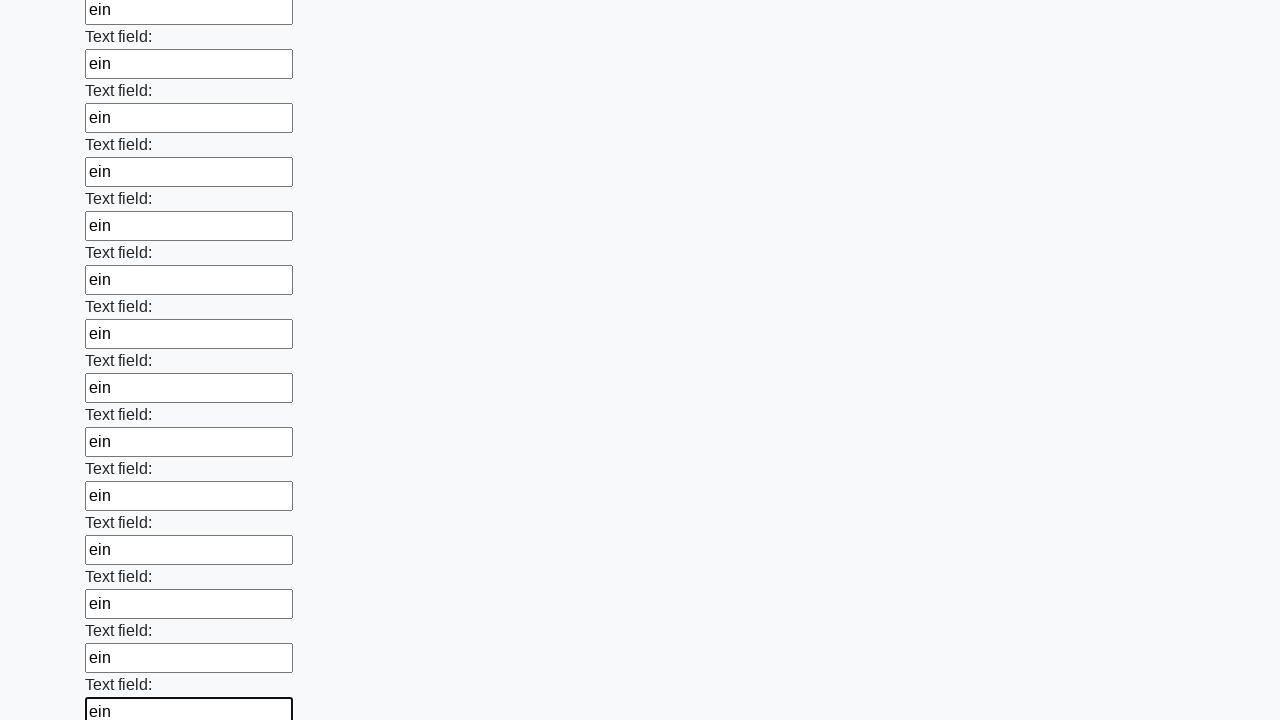

Filled an input field with 'ein' on input >> nth=39
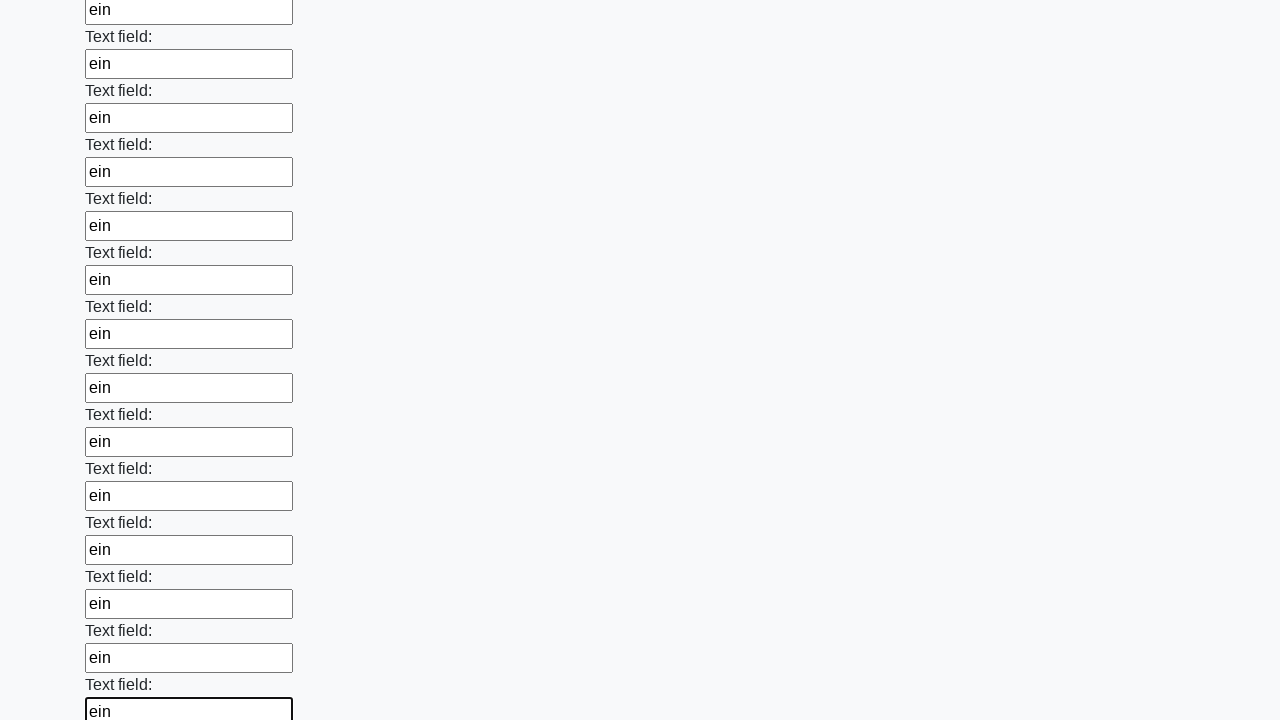

Filled an input field with 'ein' on input >> nth=40
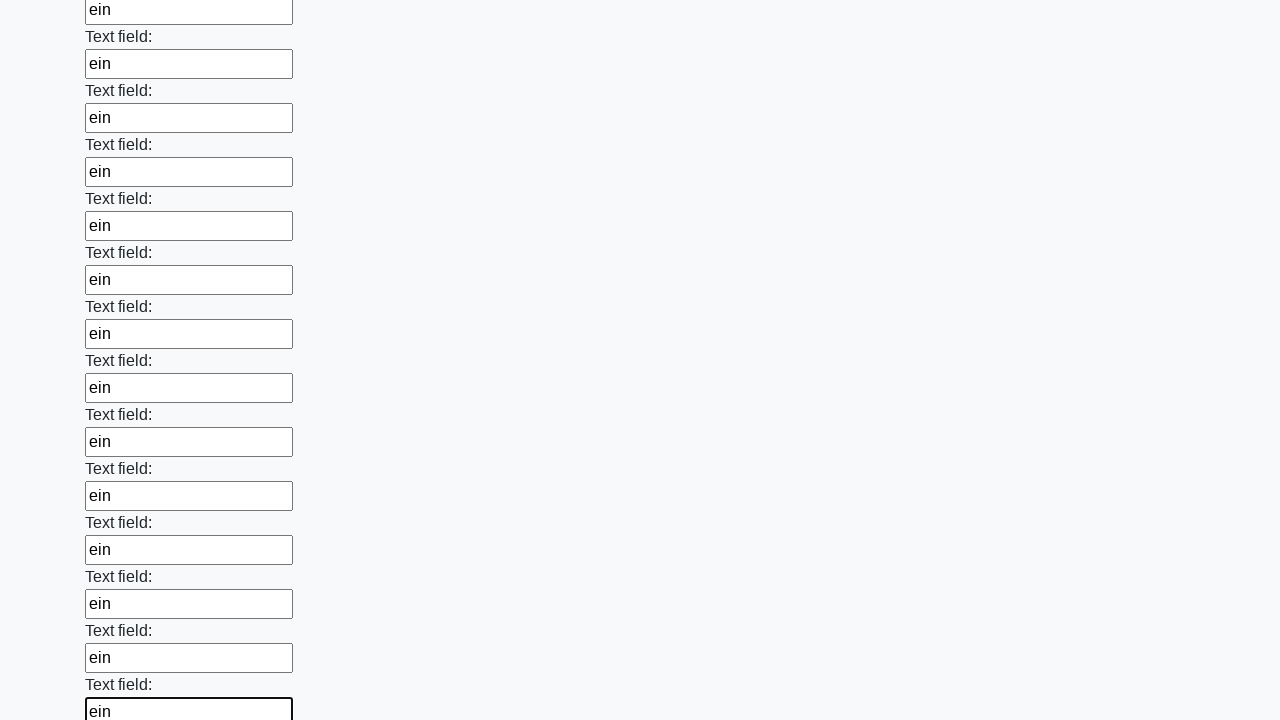

Filled an input field with 'ein' on input >> nth=41
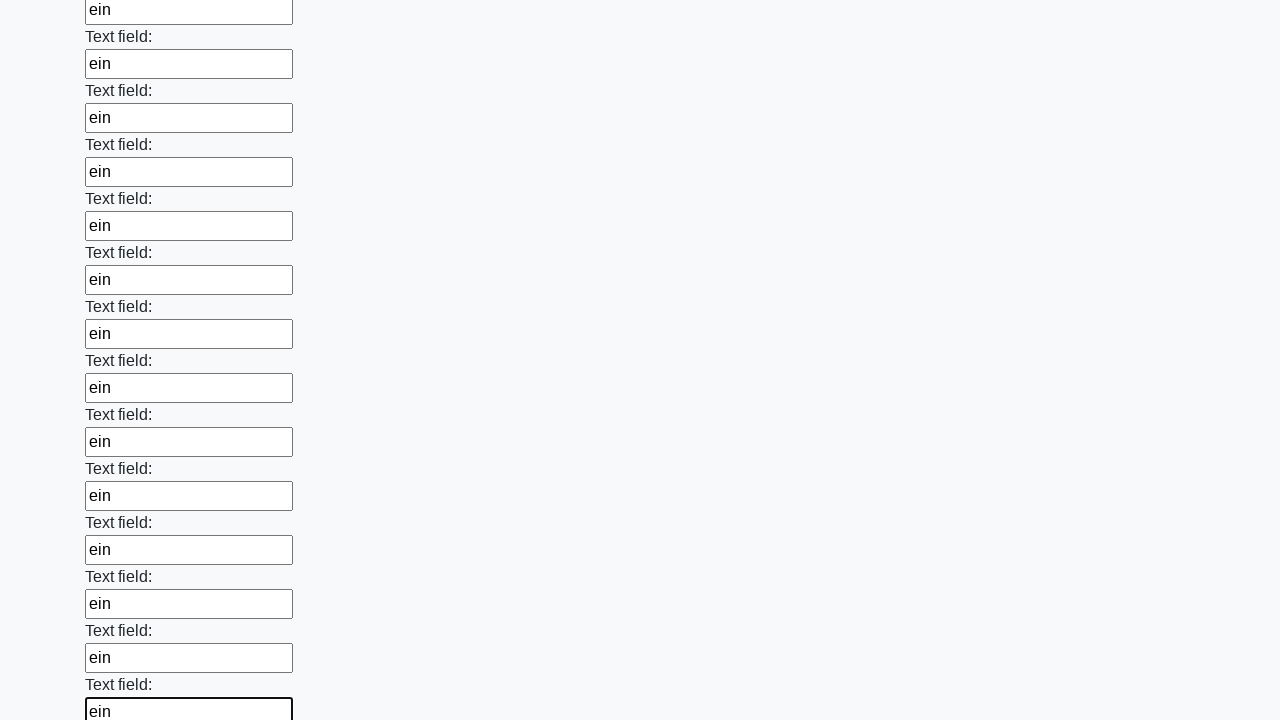

Filled an input field with 'ein' on input >> nth=42
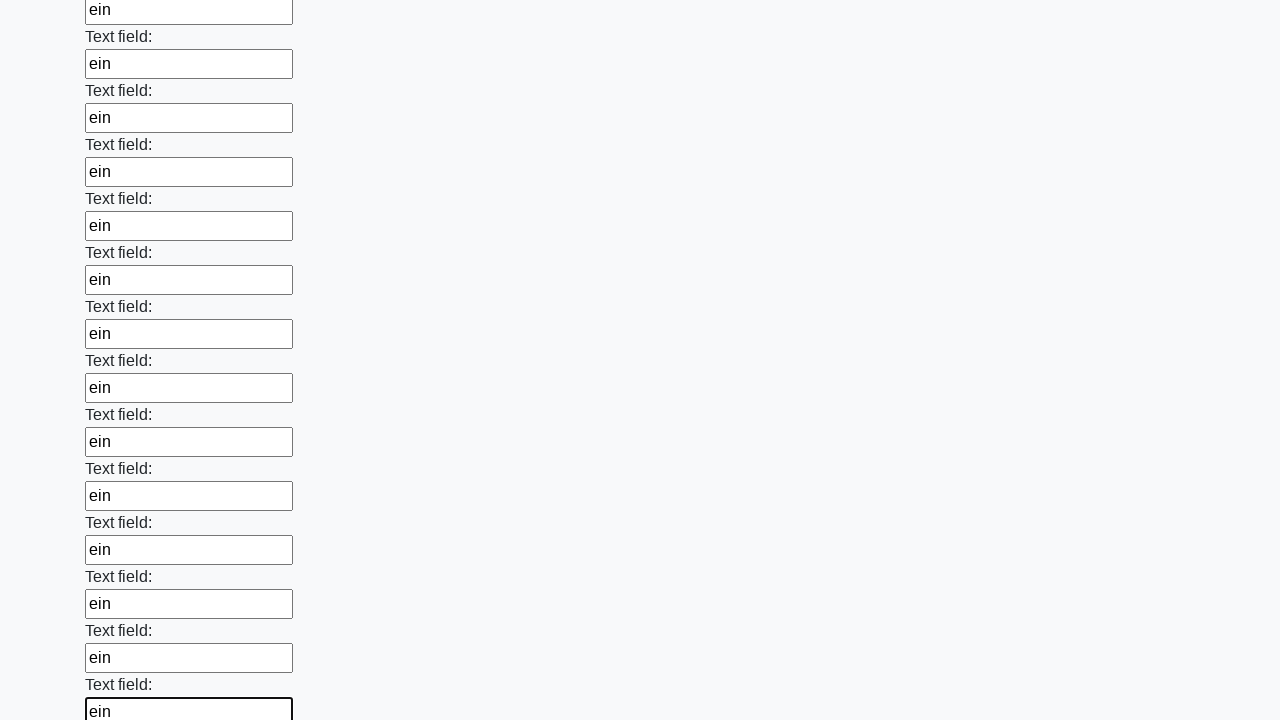

Filled an input field with 'ein' on input >> nth=43
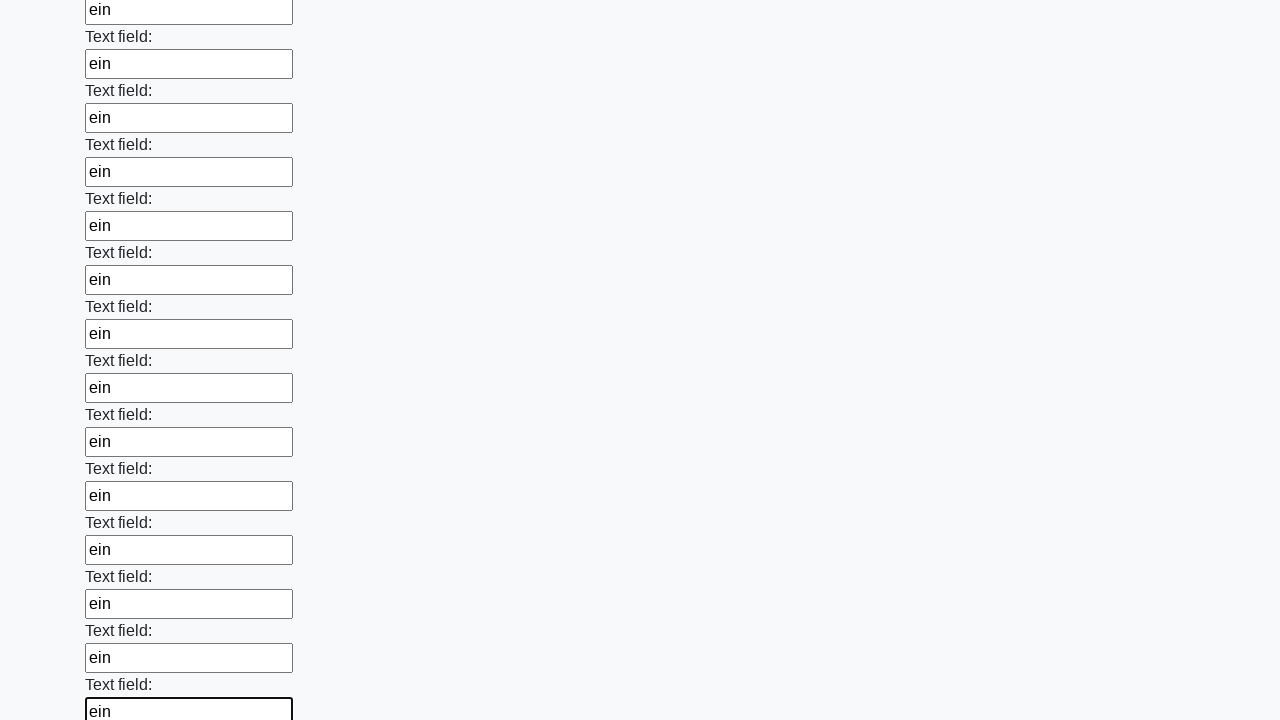

Filled an input field with 'ein' on input >> nth=44
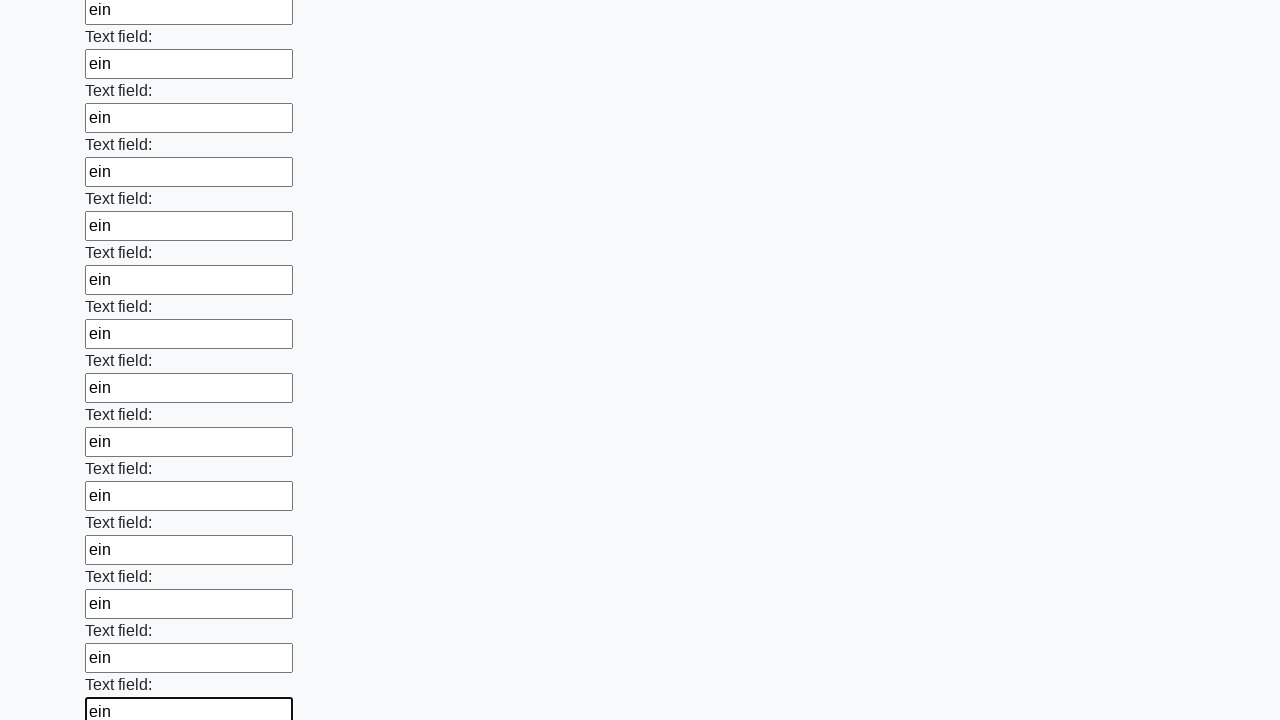

Filled an input field with 'ein' on input >> nth=45
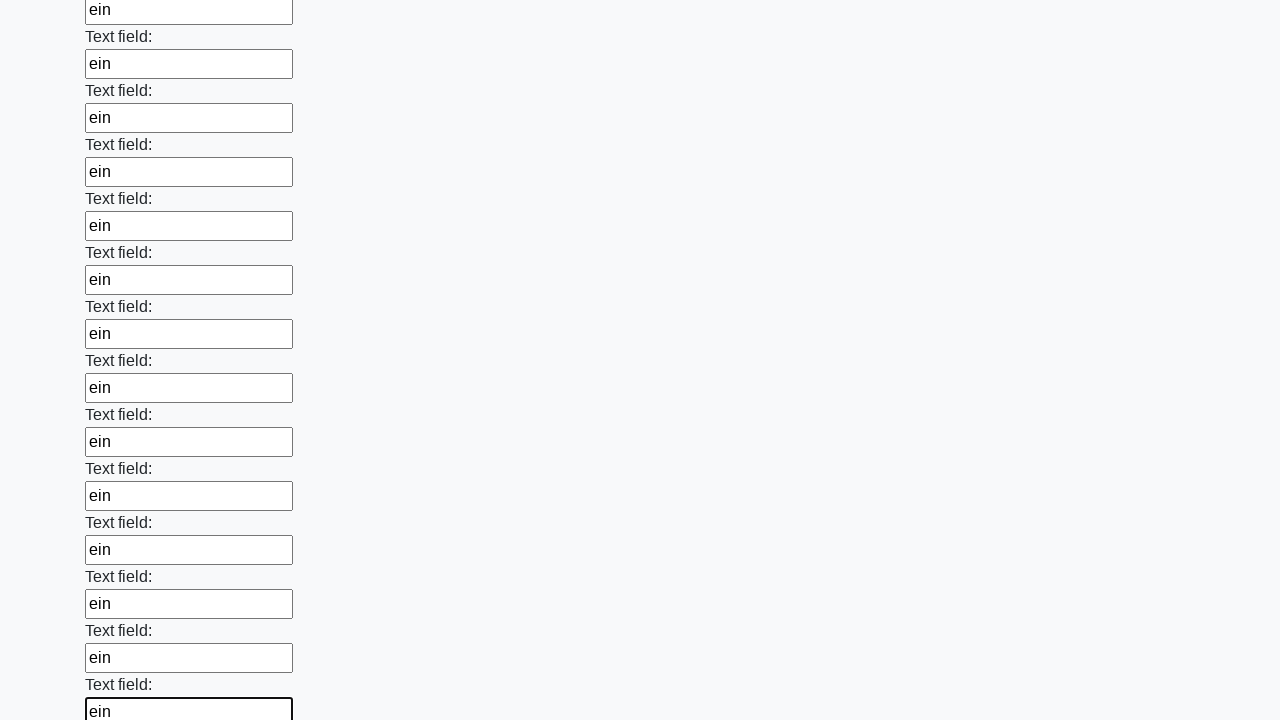

Filled an input field with 'ein' on input >> nth=46
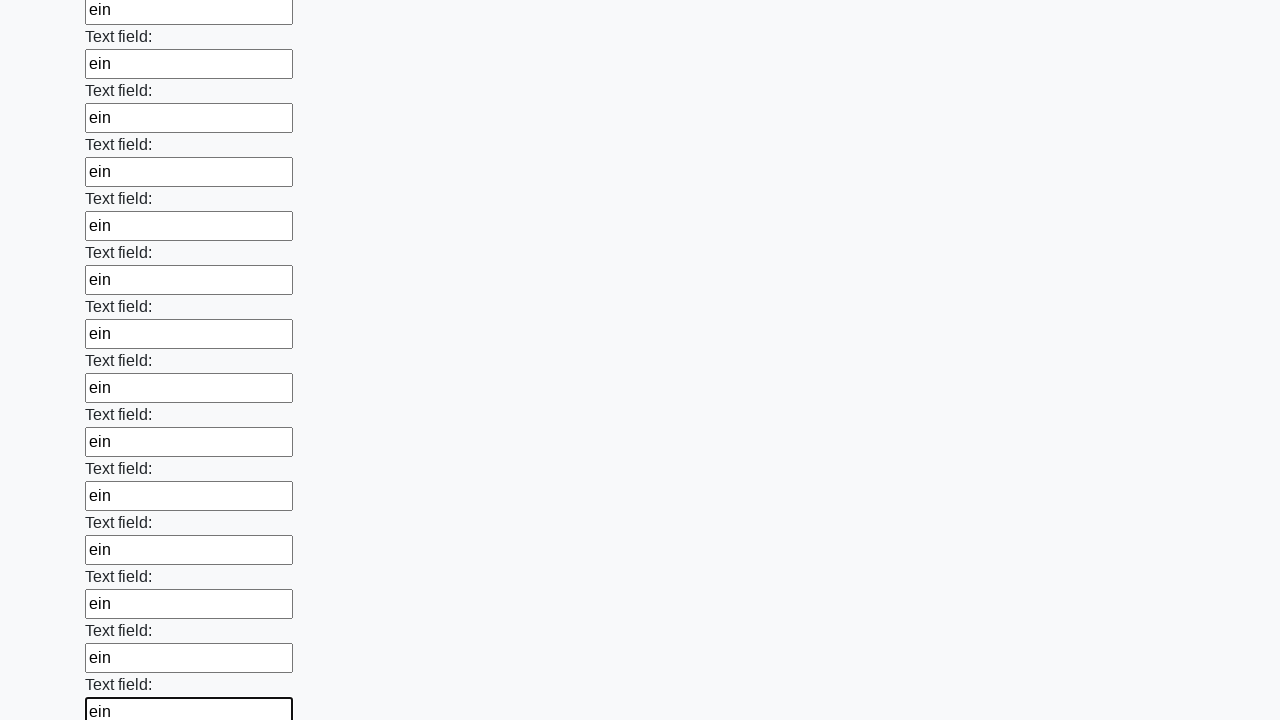

Filled an input field with 'ein' on input >> nth=47
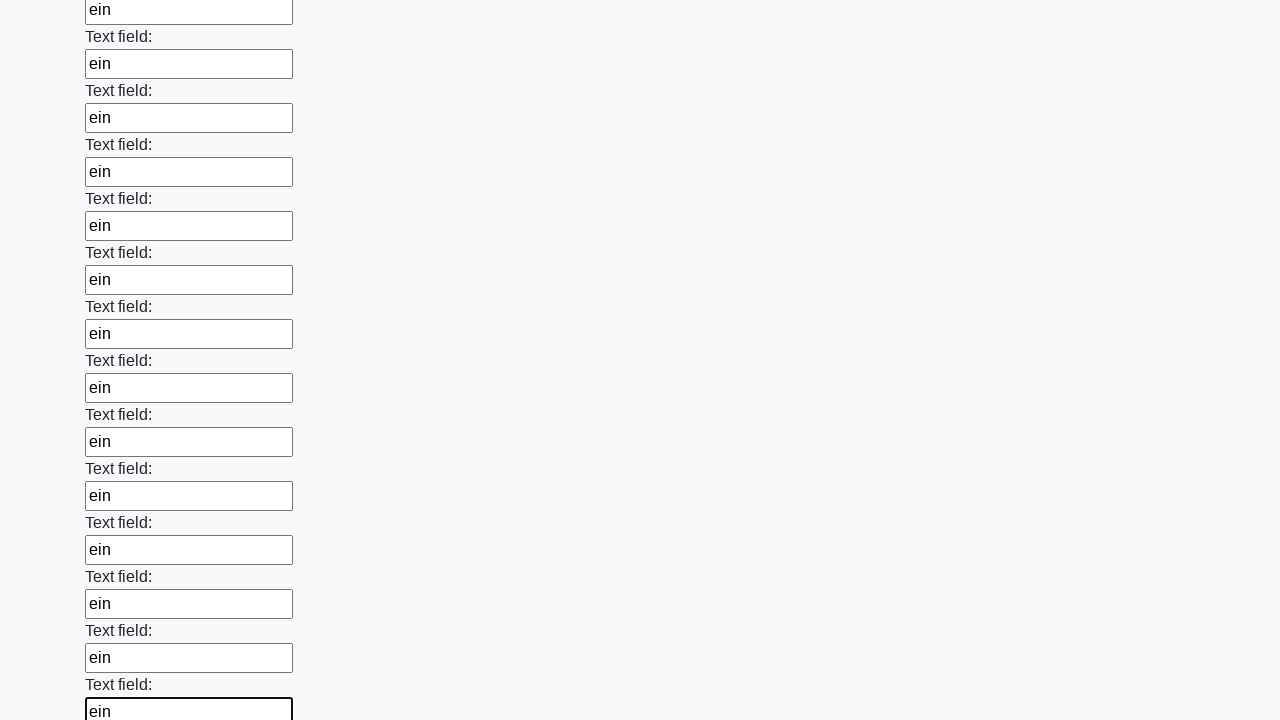

Filled an input field with 'ein' on input >> nth=48
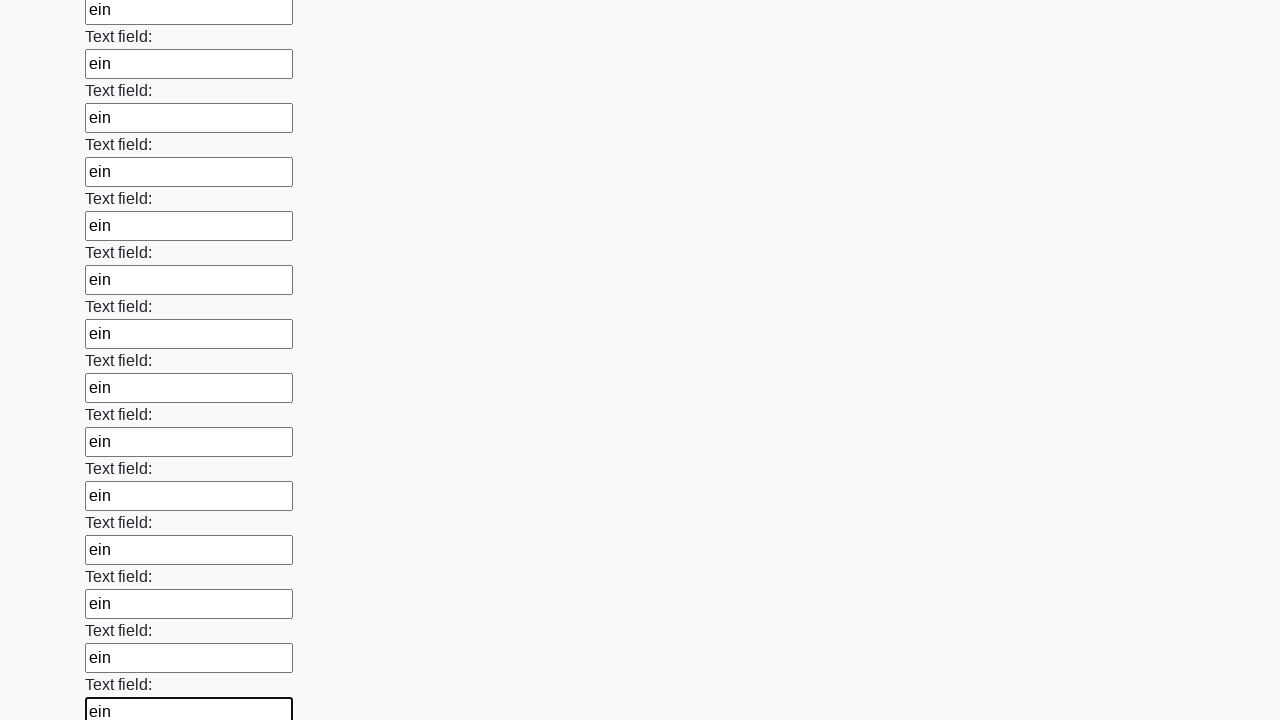

Filled an input field with 'ein' on input >> nth=49
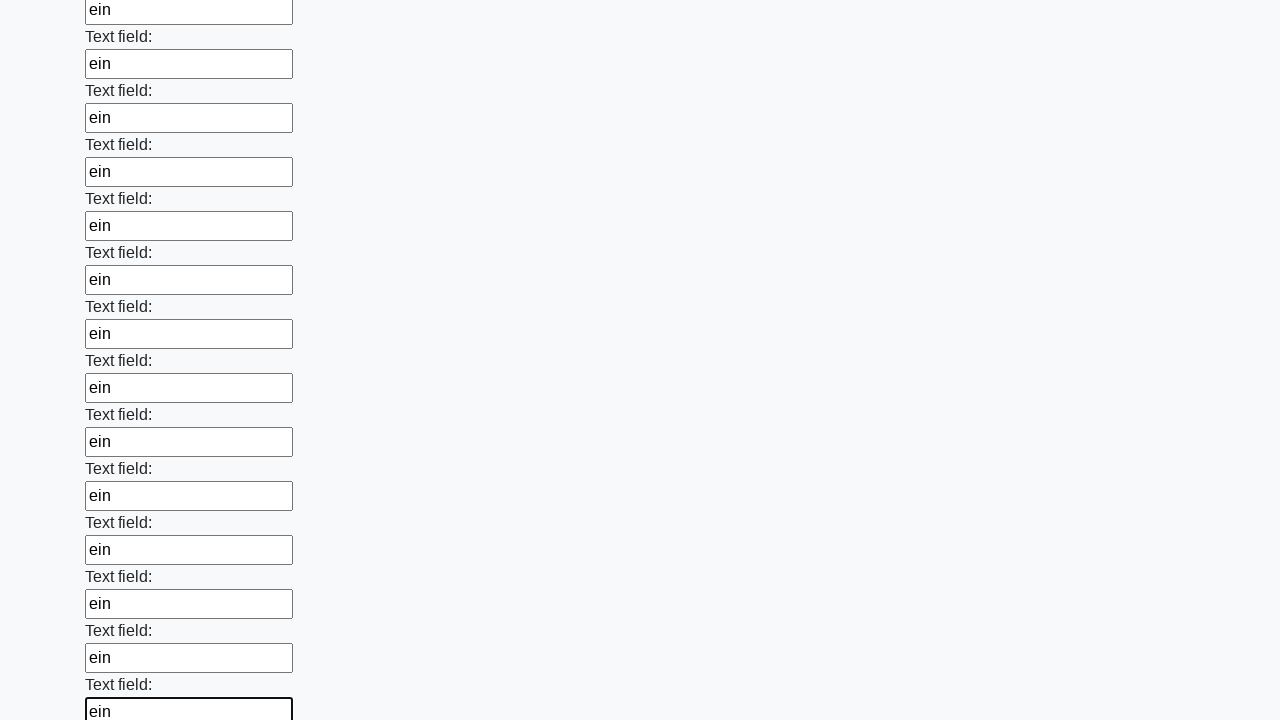

Filled an input field with 'ein' on input >> nth=50
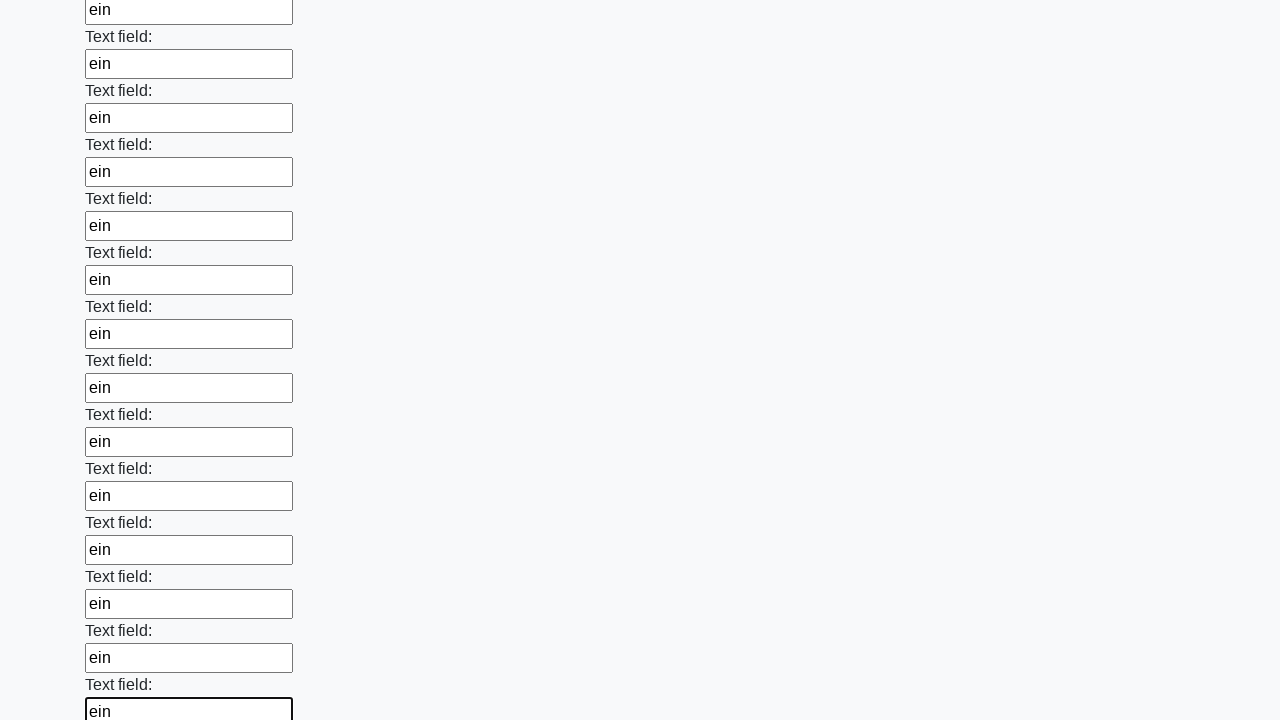

Filled an input field with 'ein' on input >> nth=51
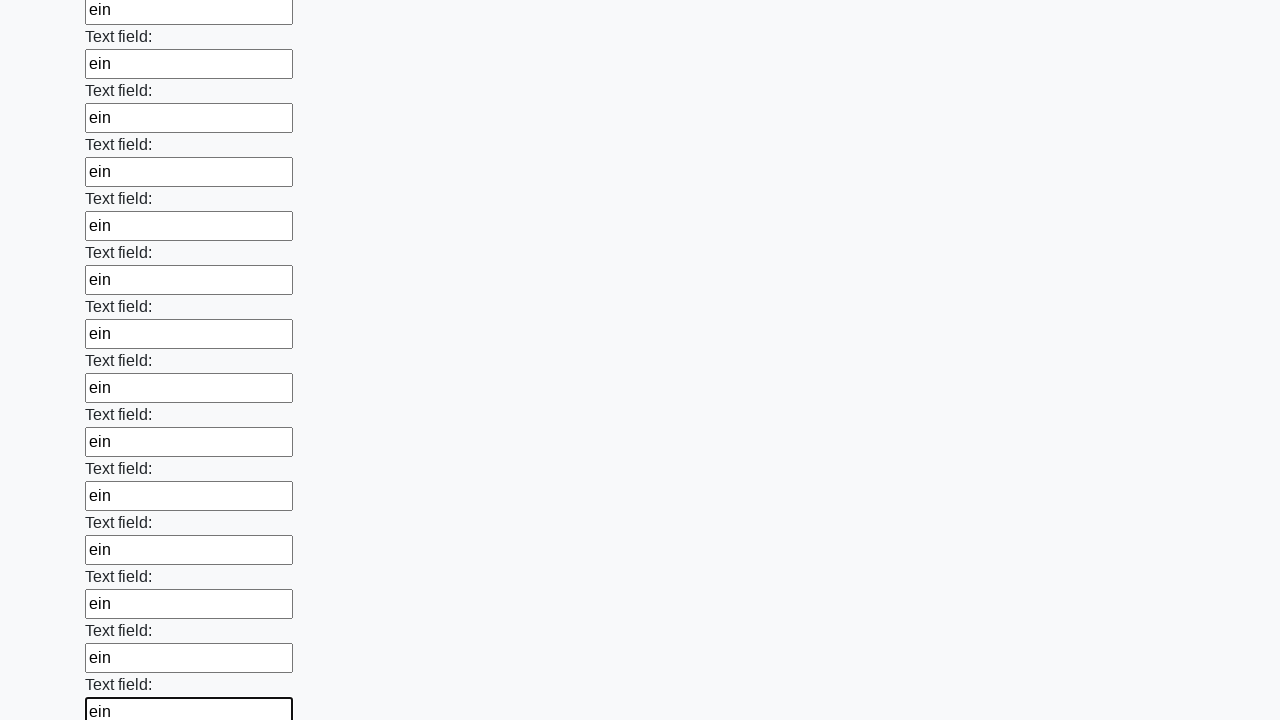

Filled an input field with 'ein' on input >> nth=52
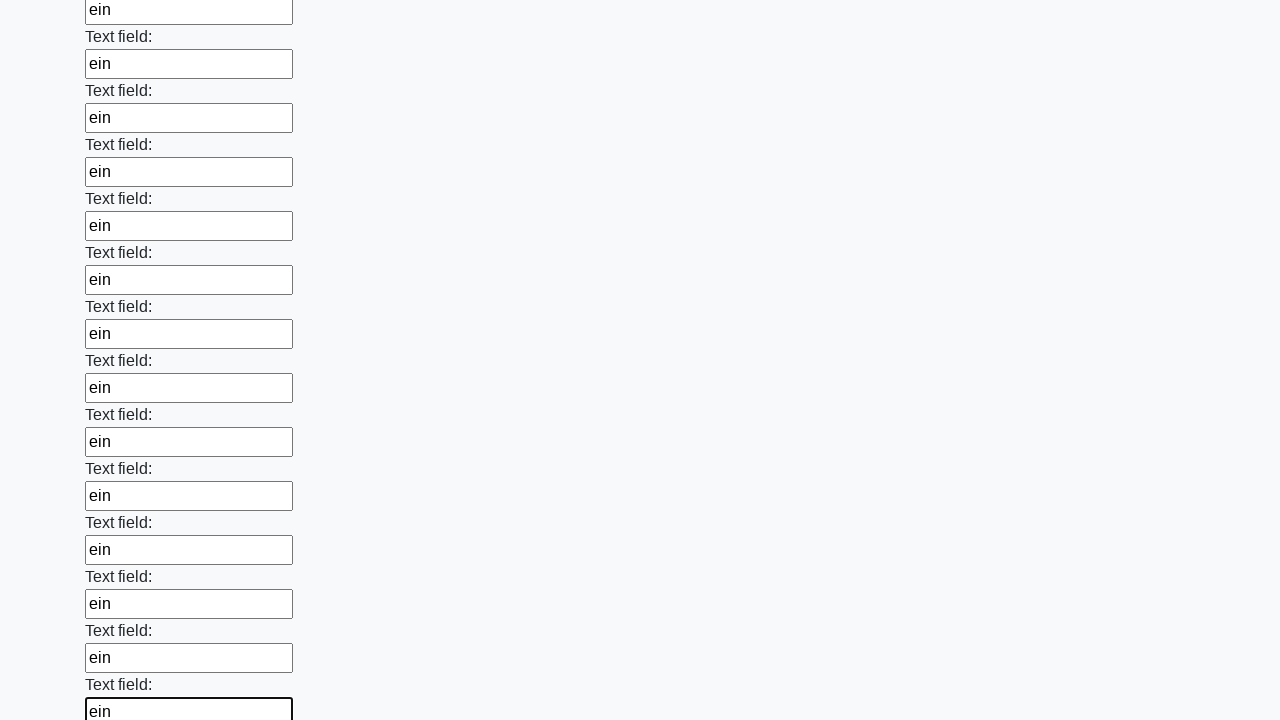

Filled an input field with 'ein' on input >> nth=53
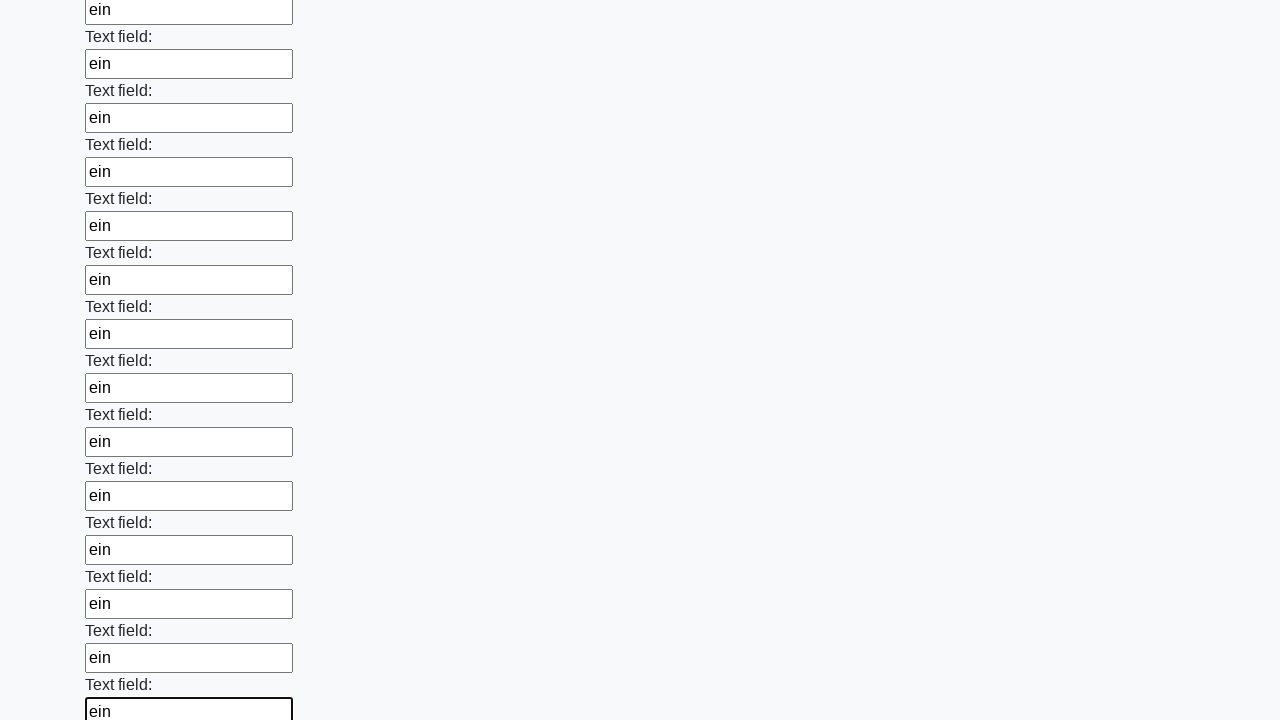

Filled an input field with 'ein' on input >> nth=54
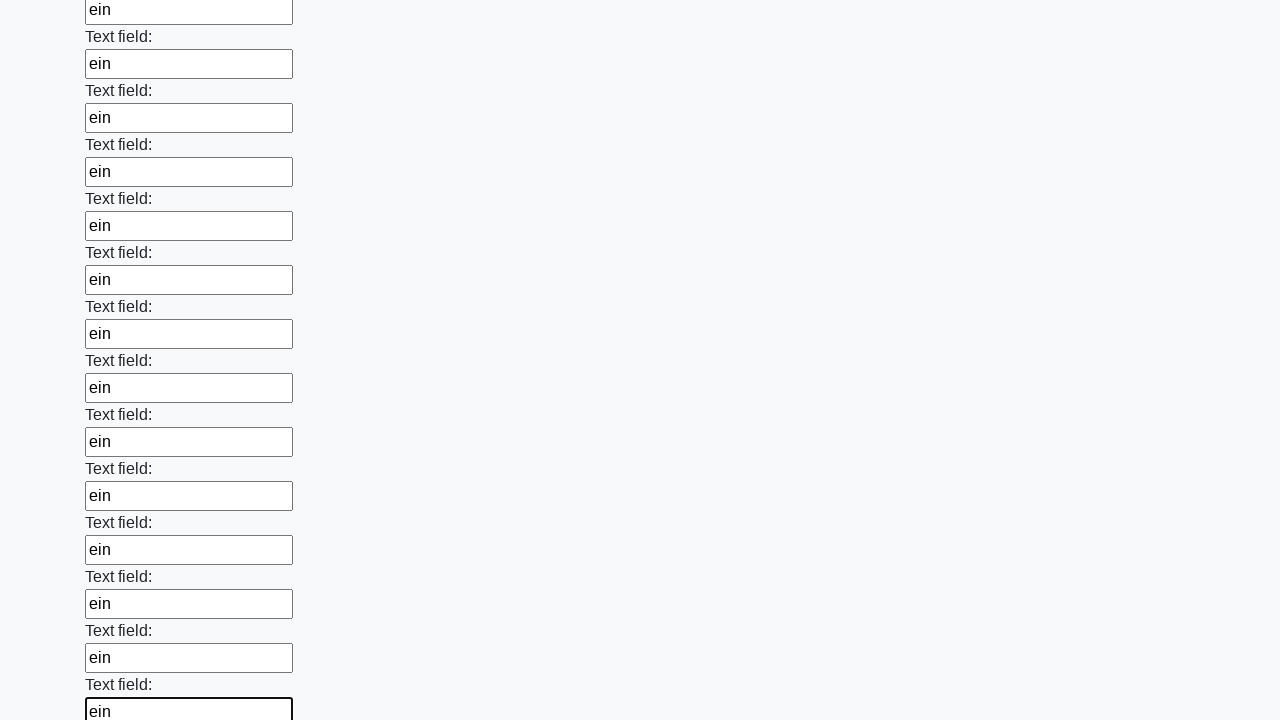

Filled an input field with 'ein' on input >> nth=55
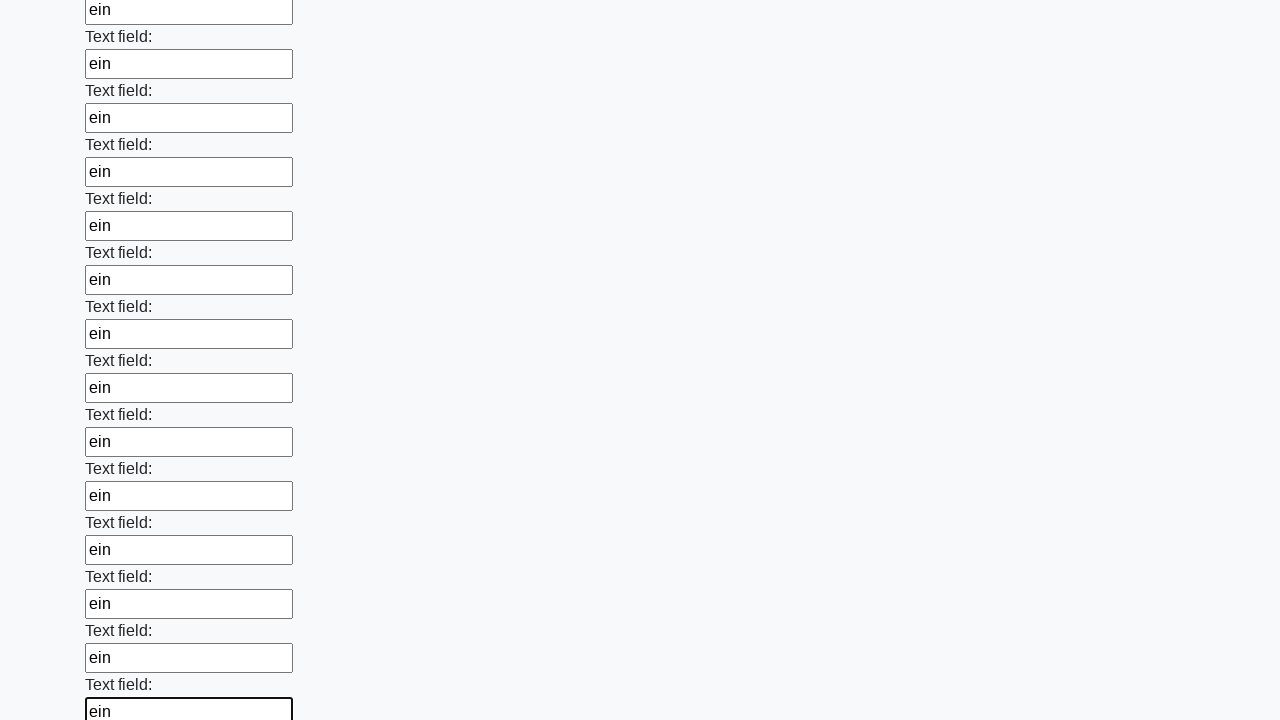

Filled an input field with 'ein' on input >> nth=56
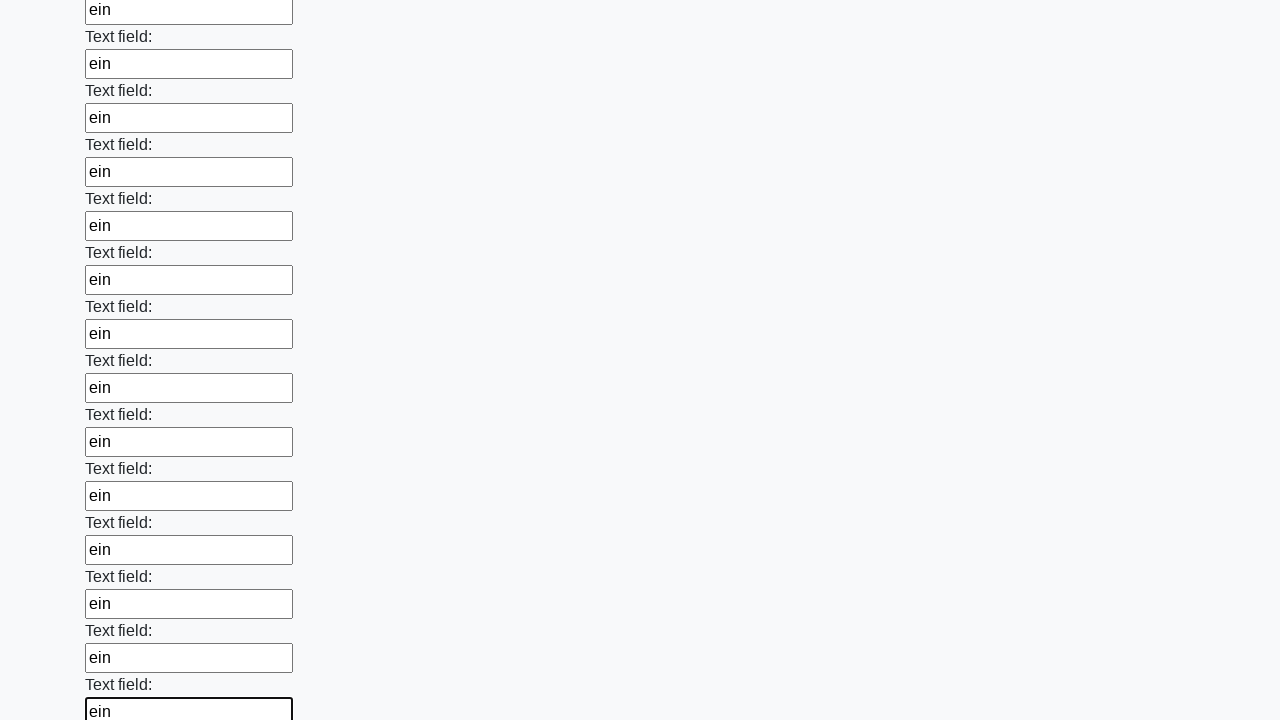

Filled an input field with 'ein' on input >> nth=57
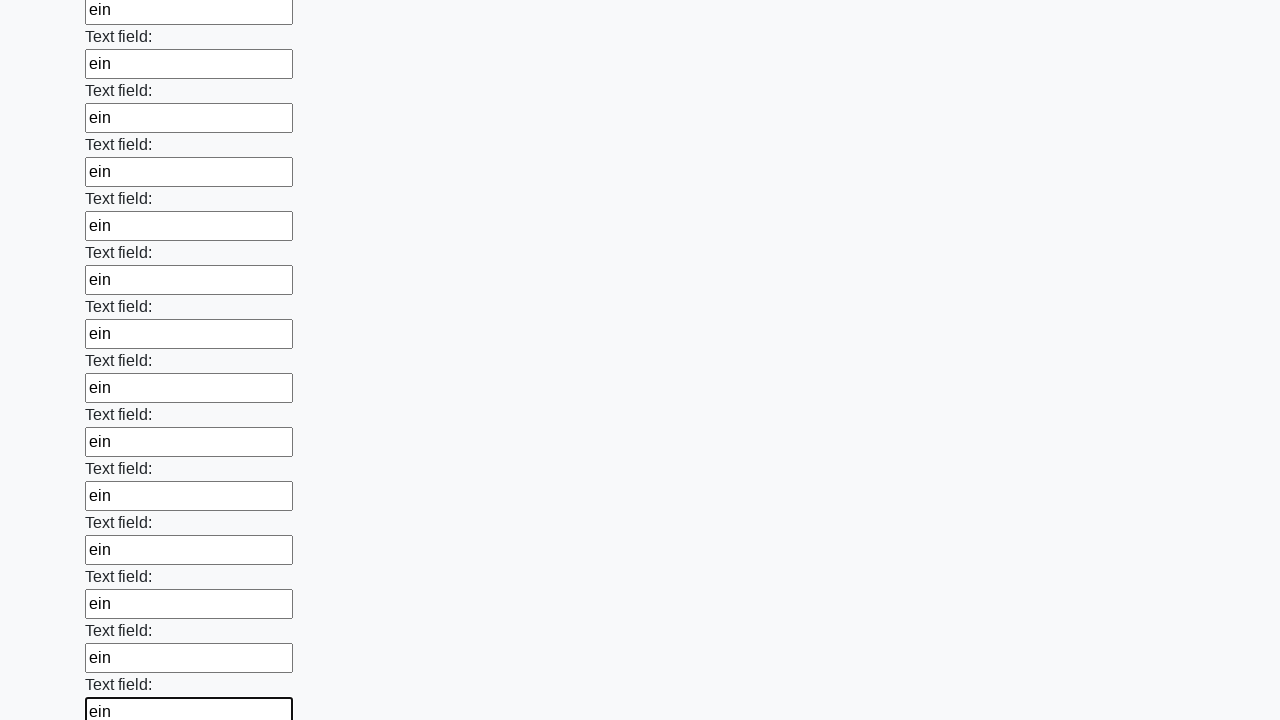

Filled an input field with 'ein' on input >> nth=58
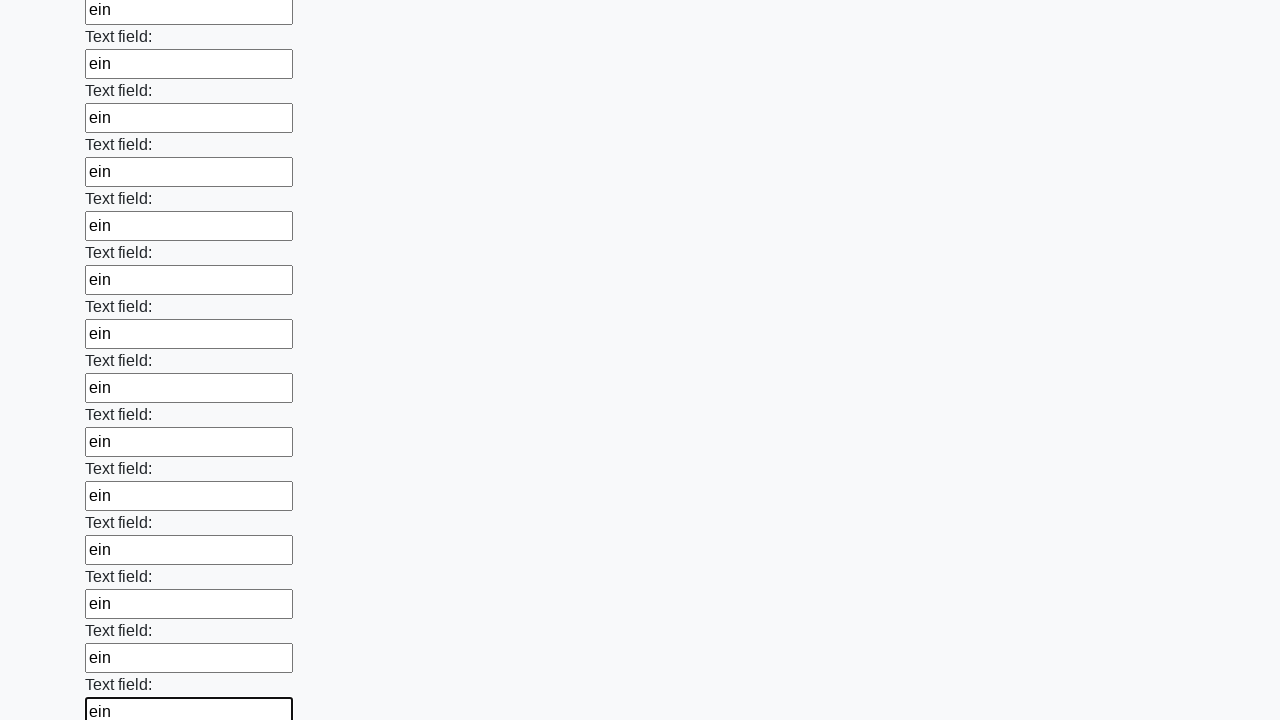

Filled an input field with 'ein' on input >> nth=59
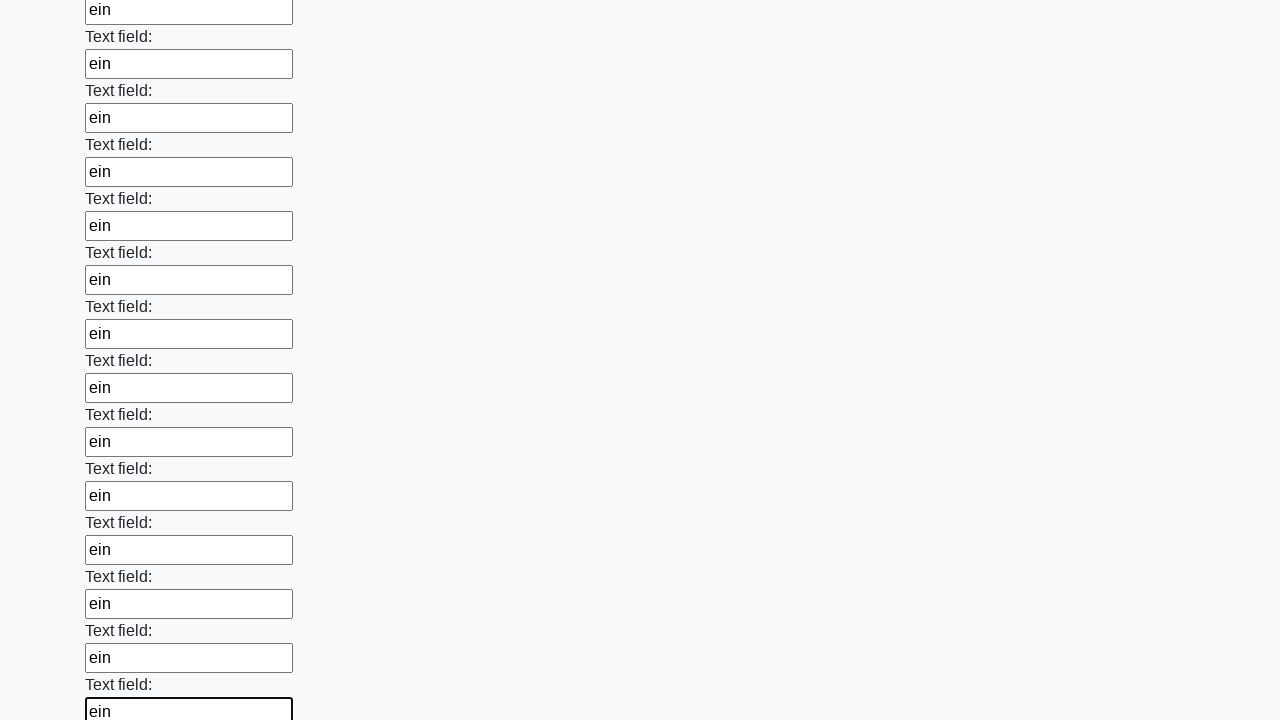

Filled an input field with 'ein' on input >> nth=60
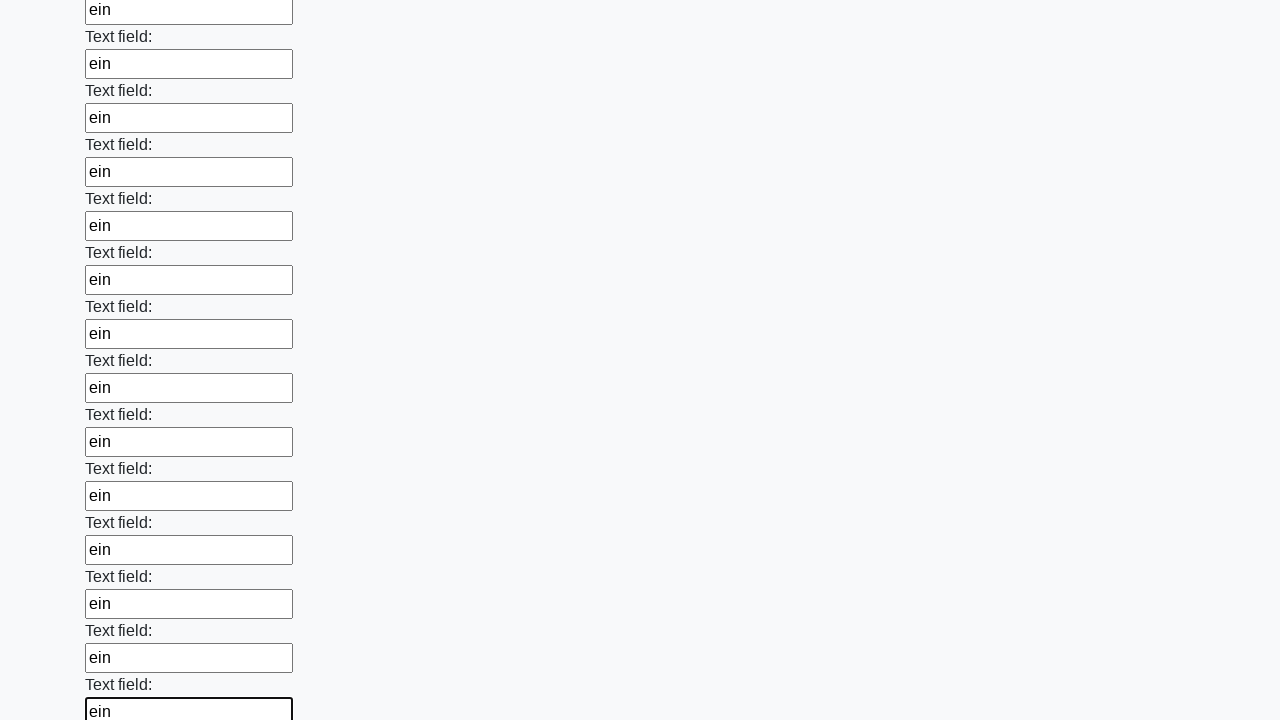

Filled an input field with 'ein' on input >> nth=61
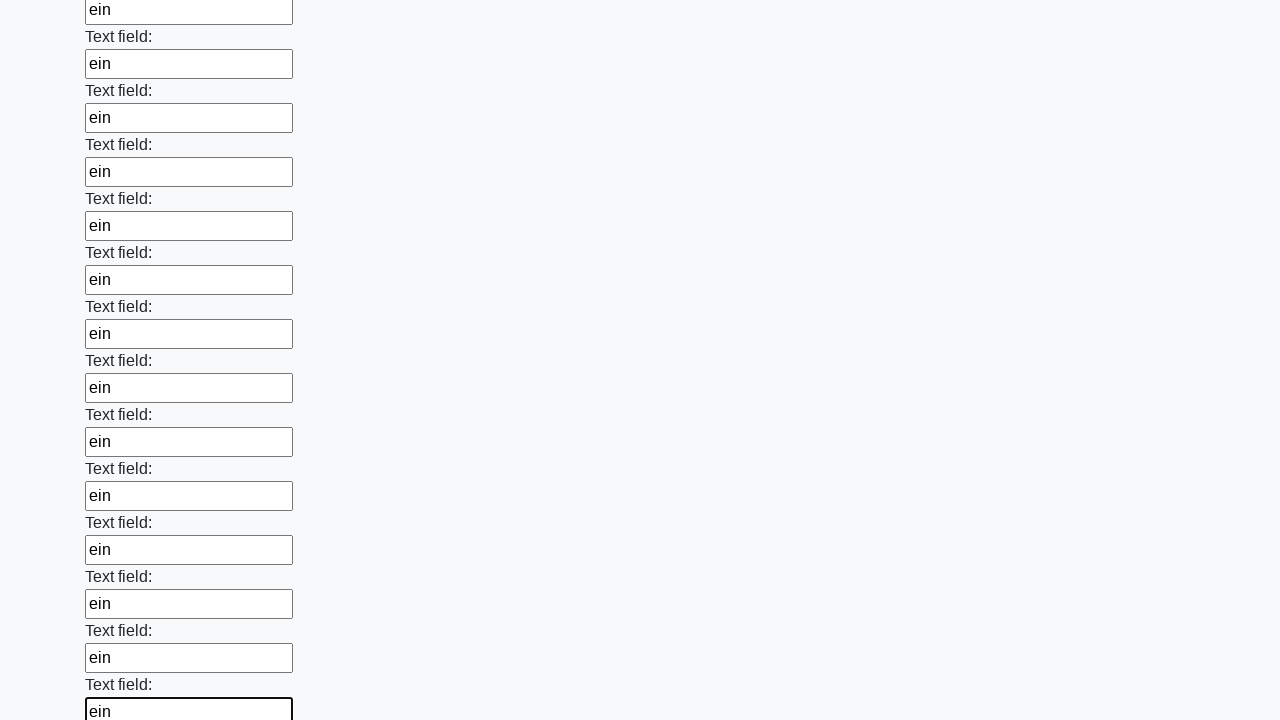

Filled an input field with 'ein' on input >> nth=62
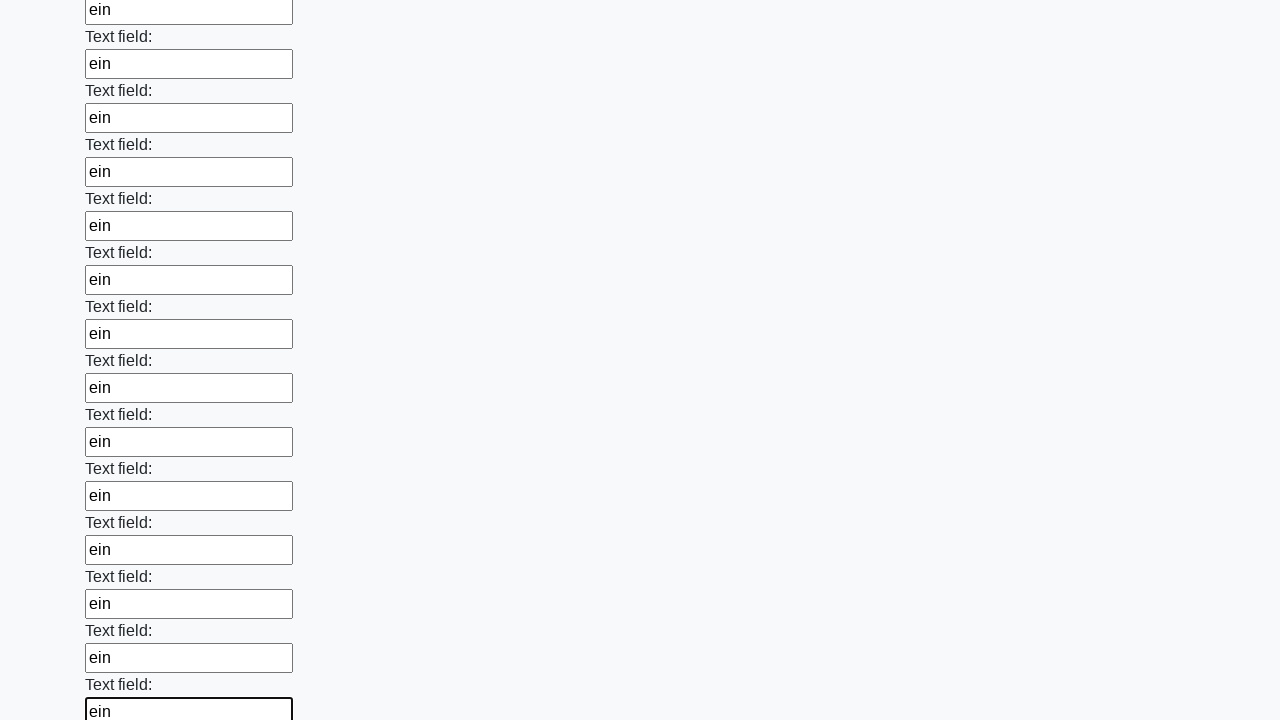

Filled an input field with 'ein' on input >> nth=63
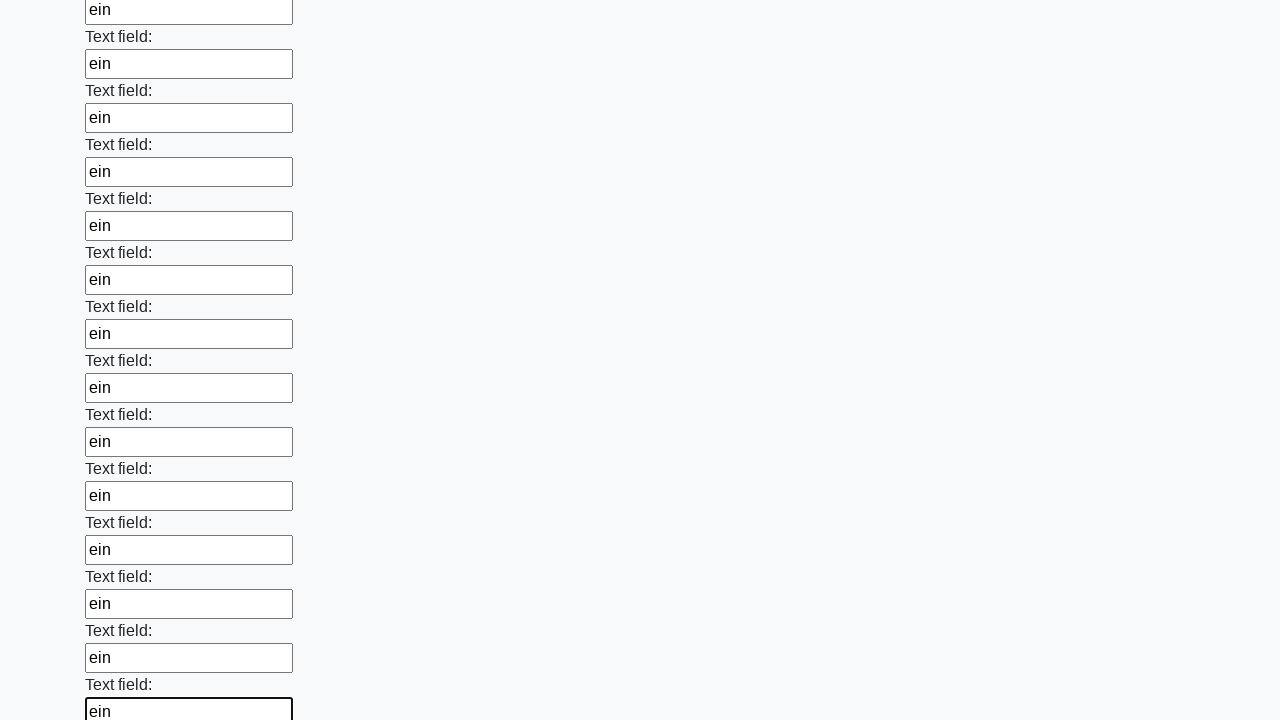

Filled an input field with 'ein' on input >> nth=64
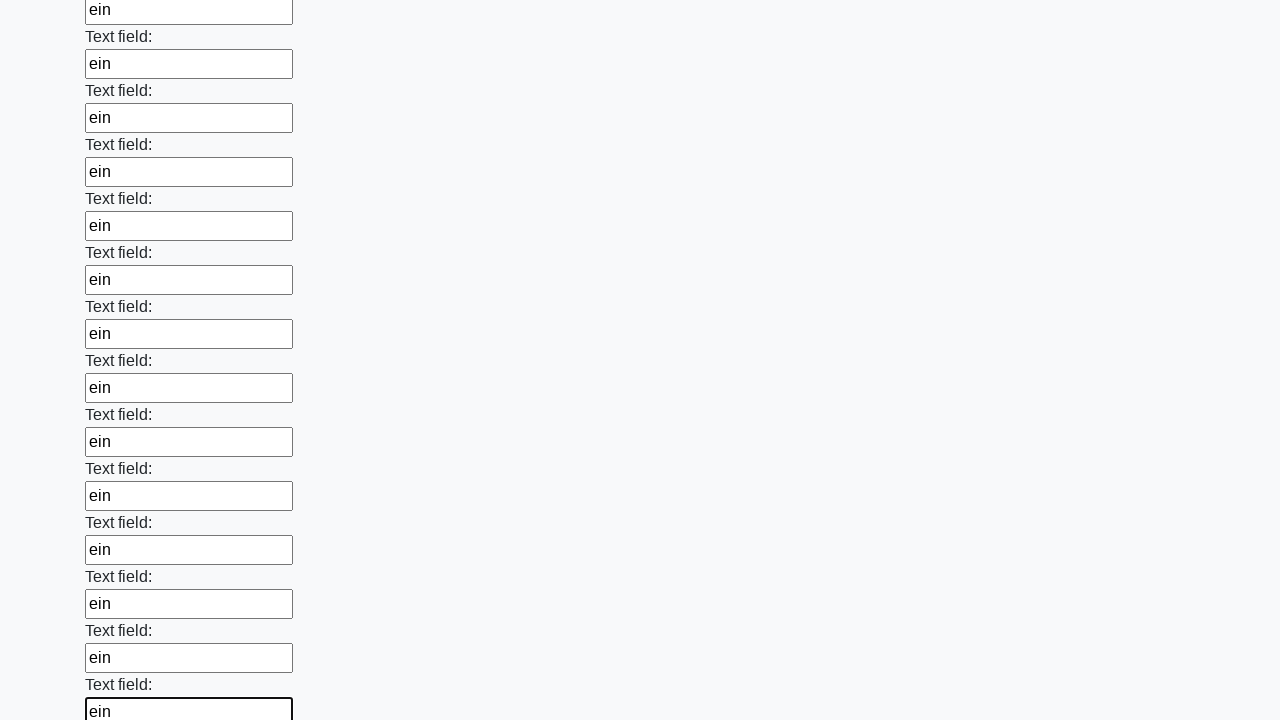

Filled an input field with 'ein' on input >> nth=65
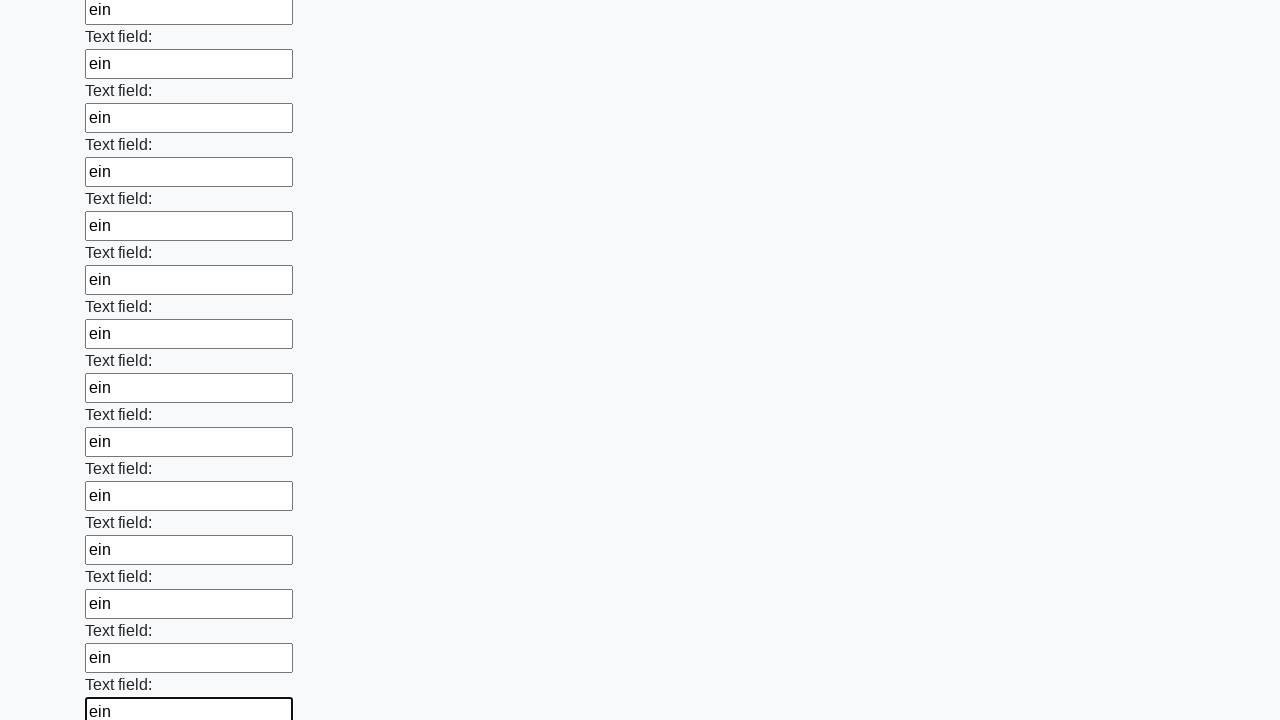

Filled an input field with 'ein' on input >> nth=66
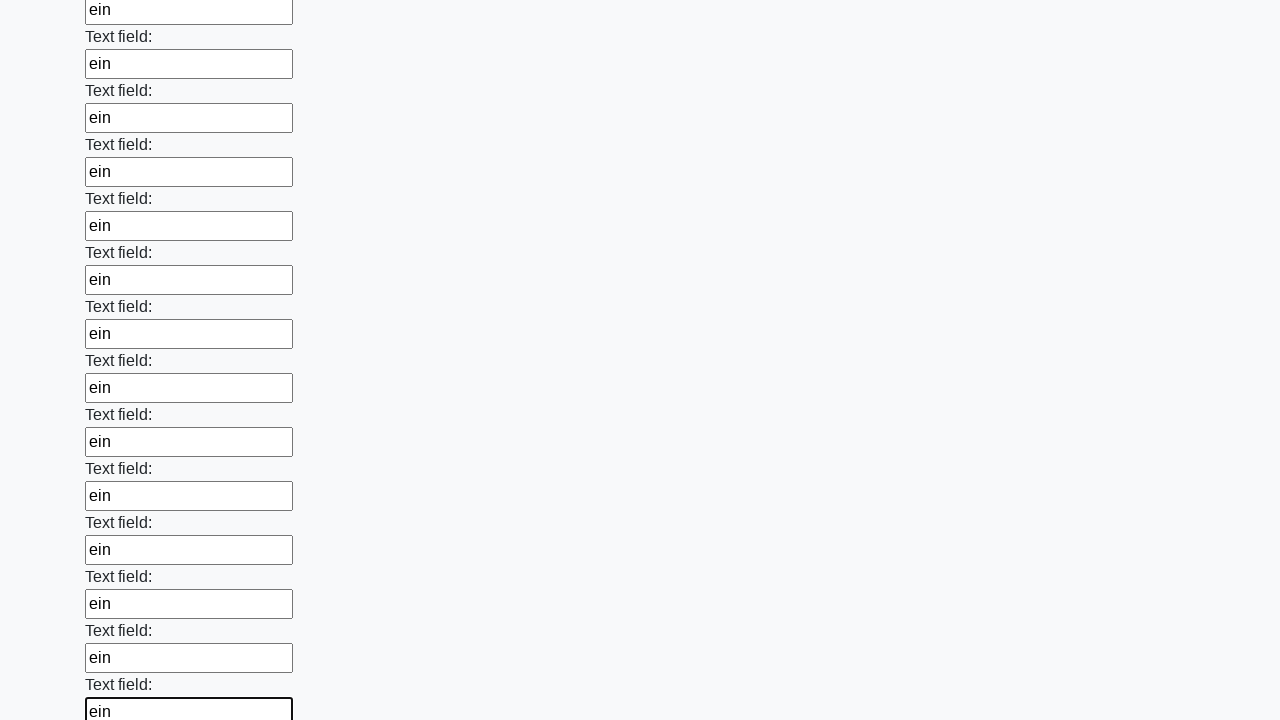

Filled an input field with 'ein' on input >> nth=67
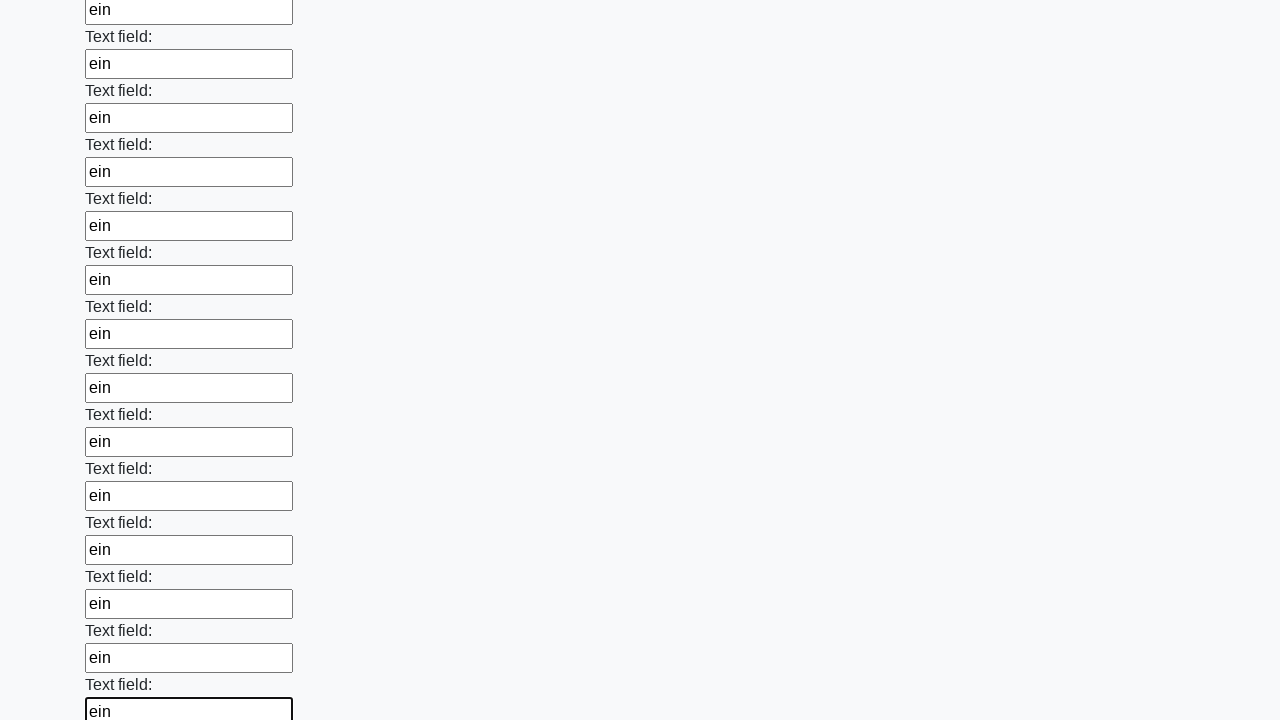

Filled an input field with 'ein' on input >> nth=68
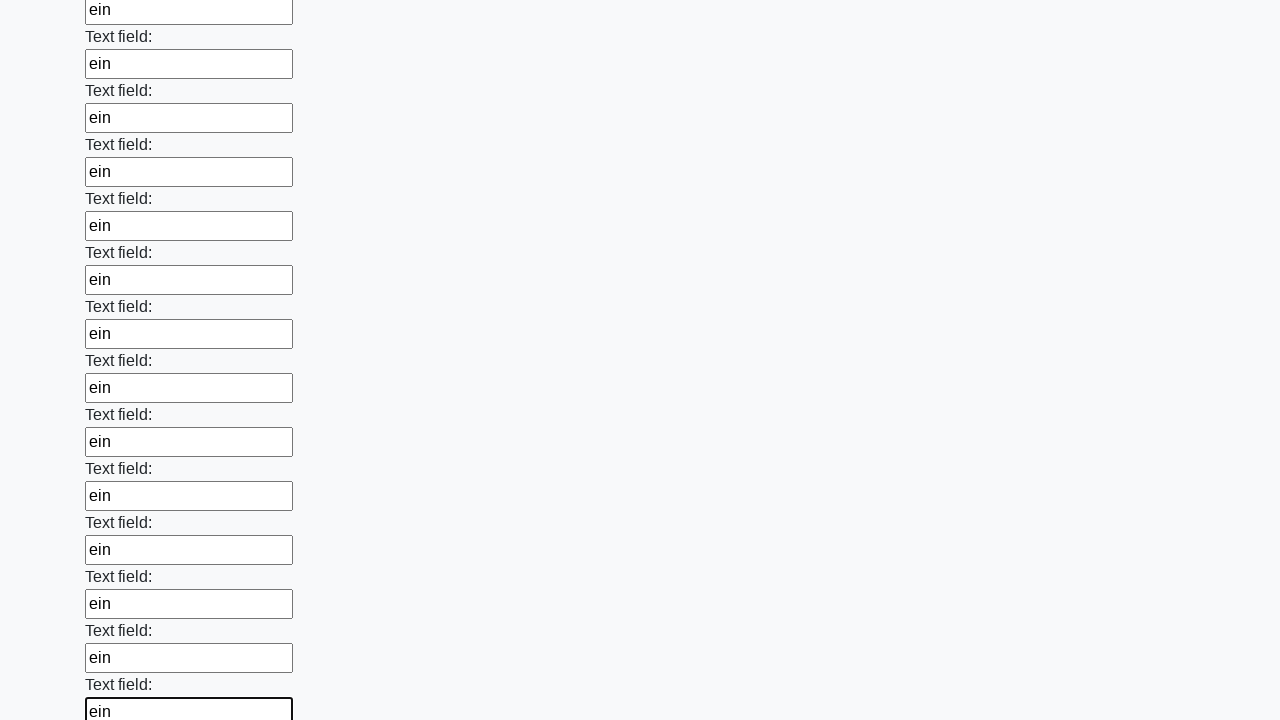

Filled an input field with 'ein' on input >> nth=69
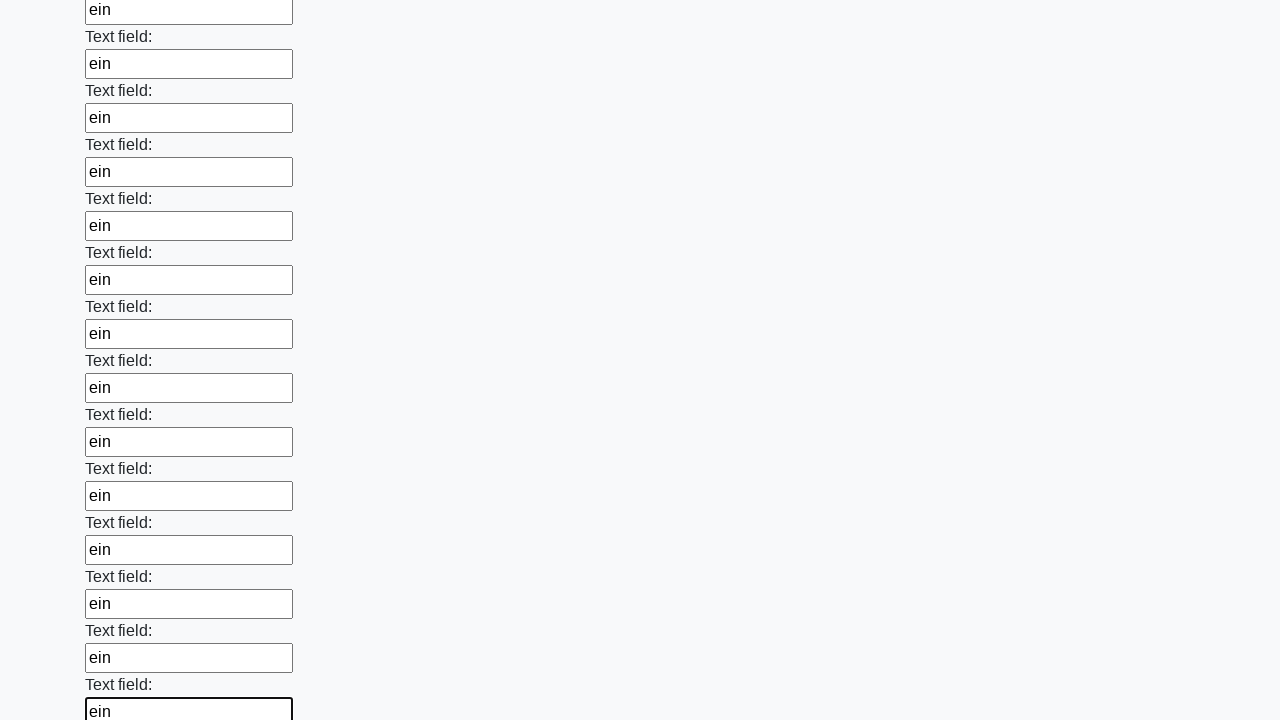

Filled an input field with 'ein' on input >> nth=70
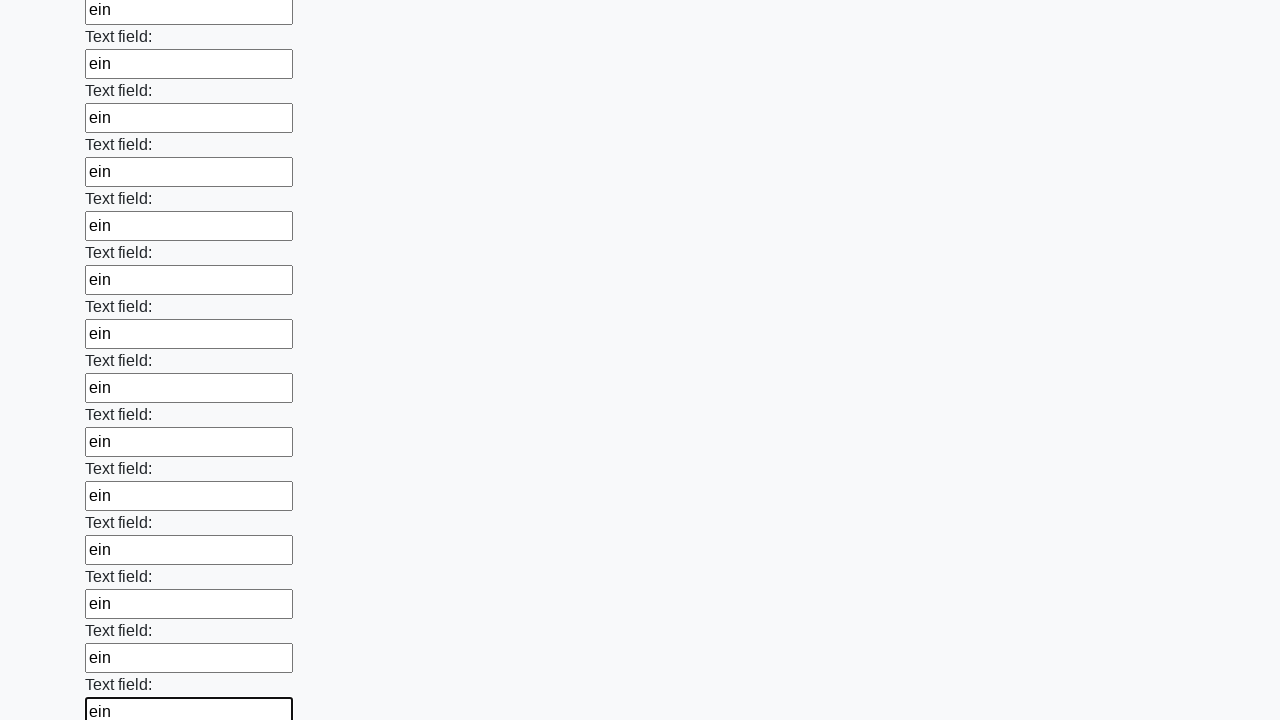

Filled an input field with 'ein' on input >> nth=71
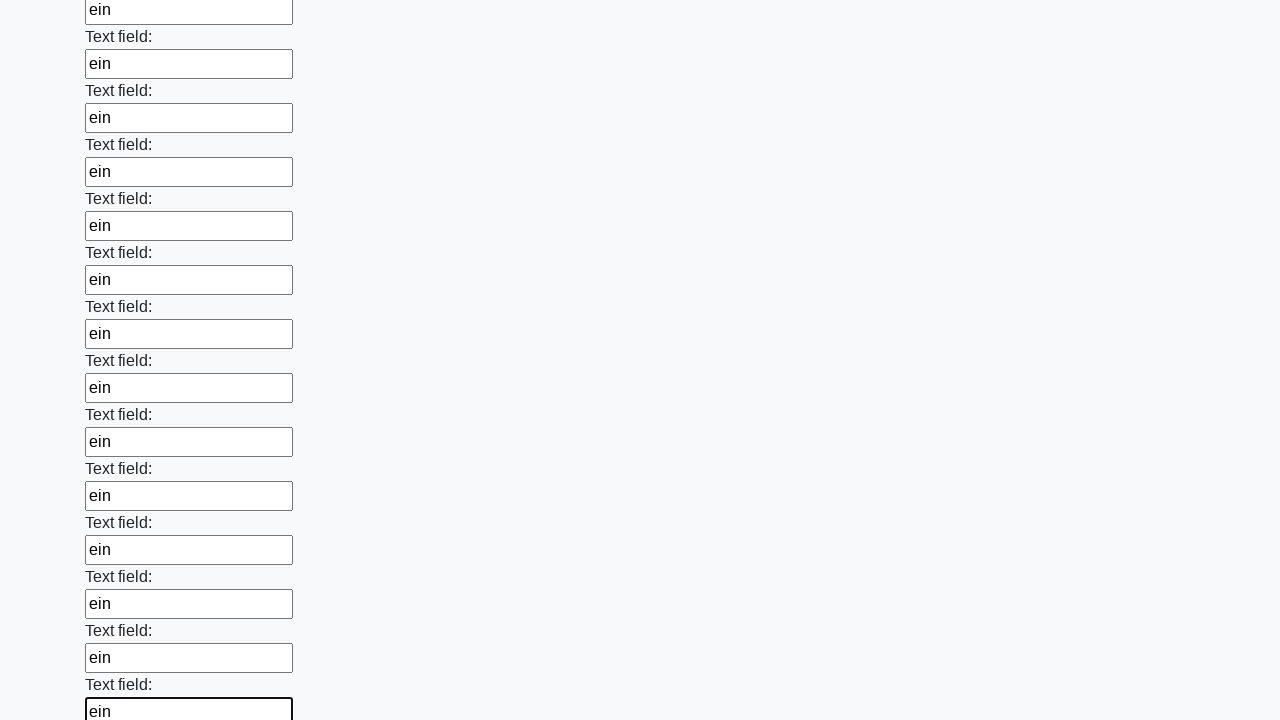

Filled an input field with 'ein' on input >> nth=72
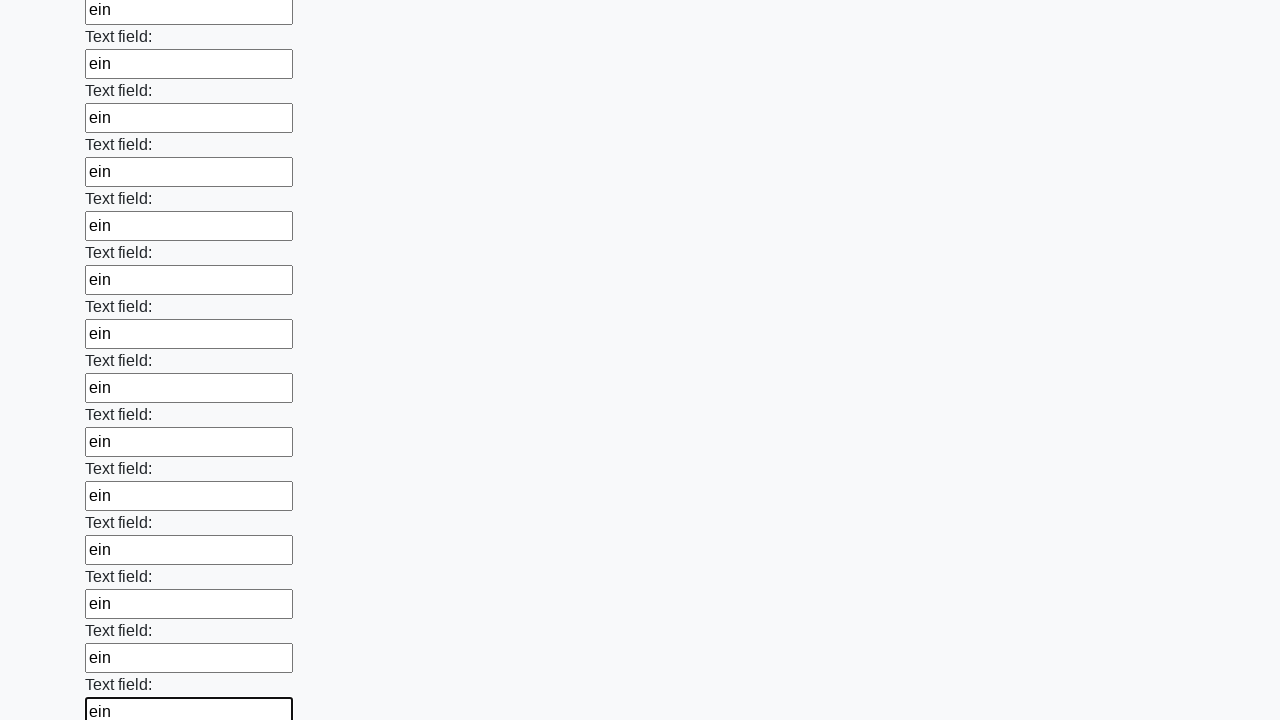

Filled an input field with 'ein' on input >> nth=73
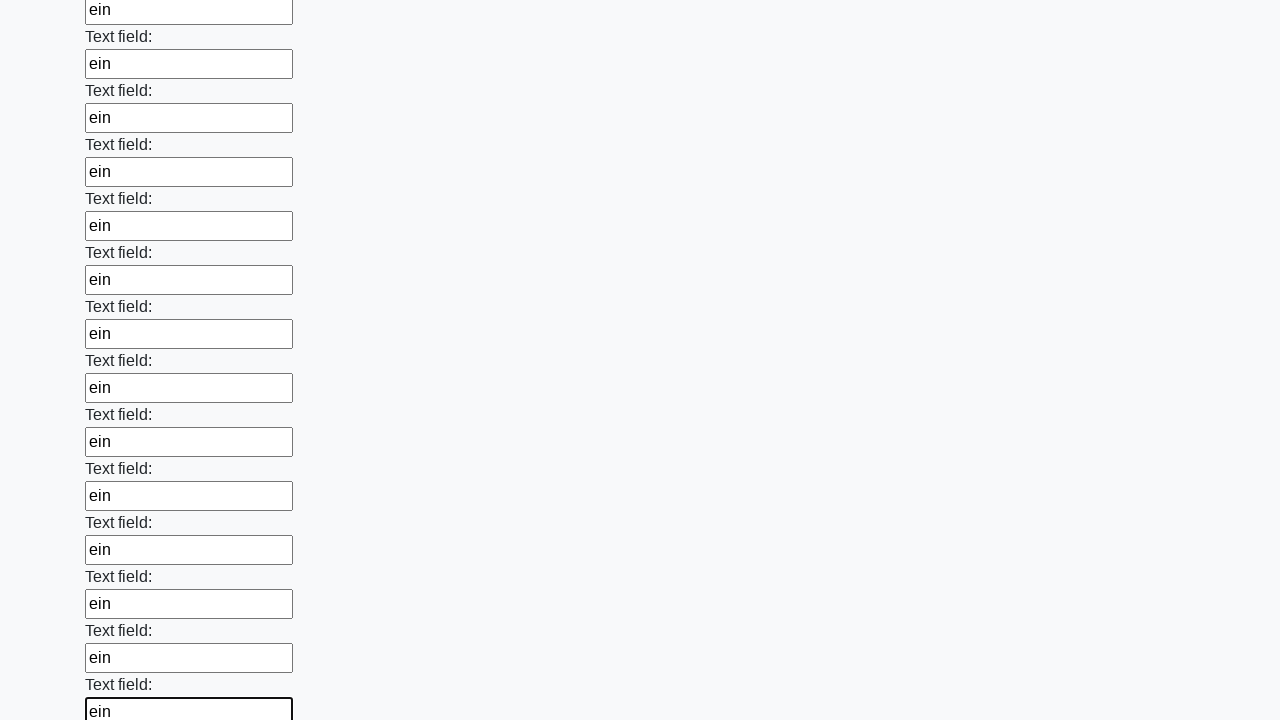

Filled an input field with 'ein' on input >> nth=74
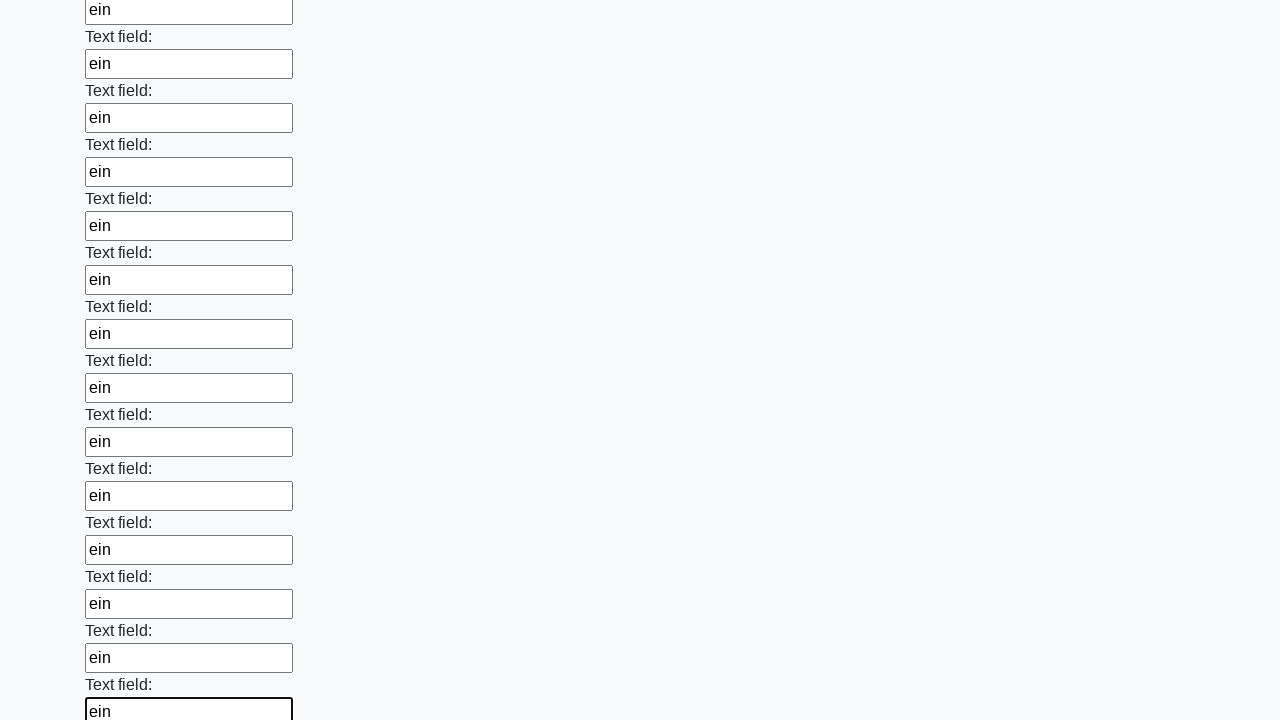

Filled an input field with 'ein' on input >> nth=75
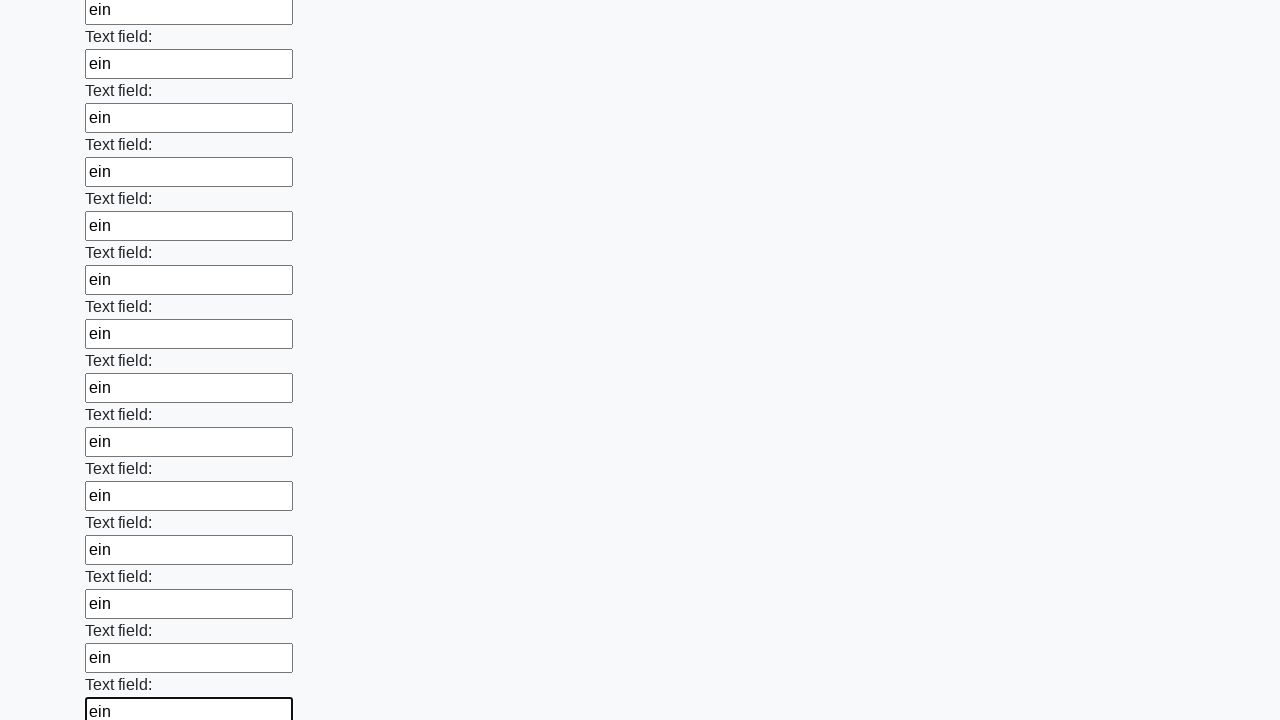

Filled an input field with 'ein' on input >> nth=76
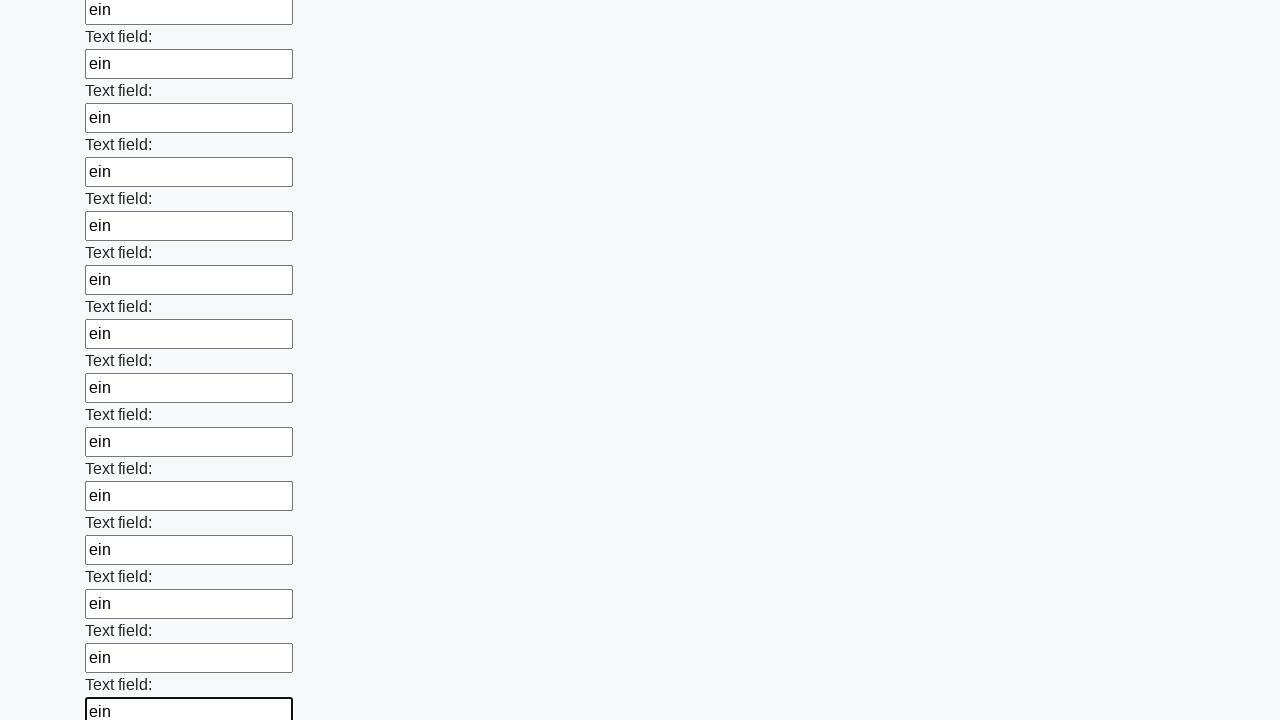

Filled an input field with 'ein' on input >> nth=77
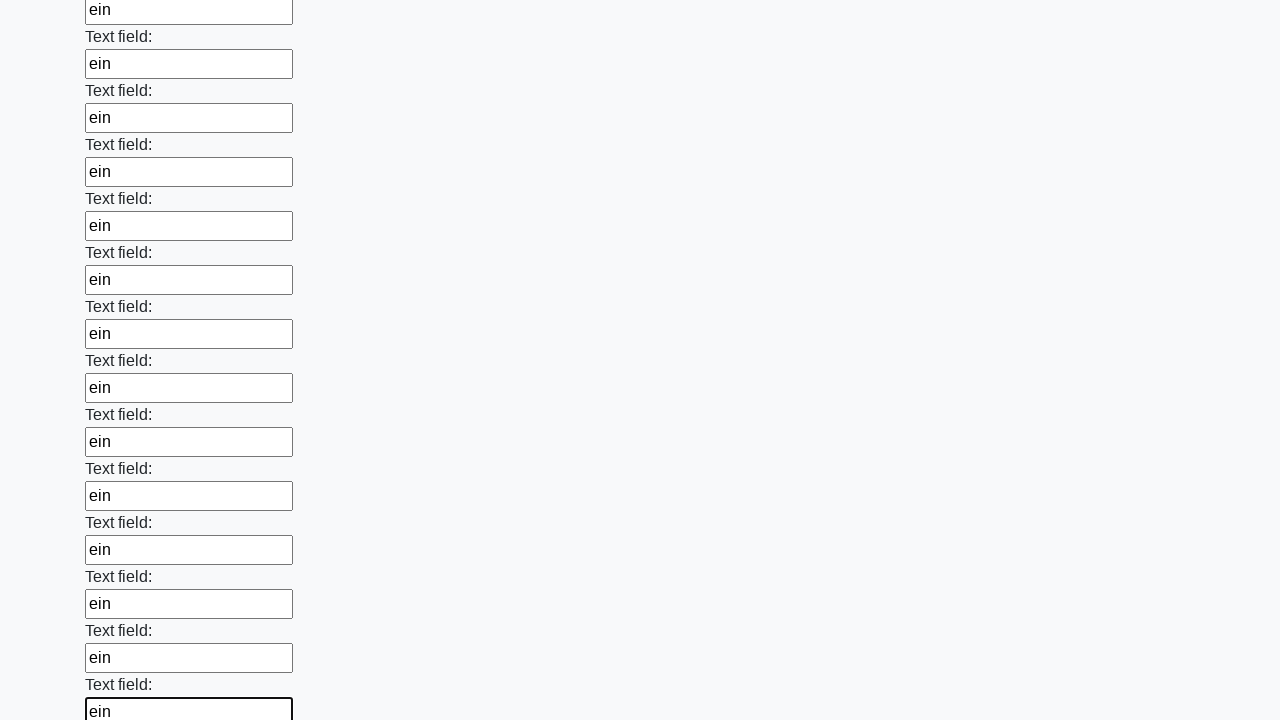

Filled an input field with 'ein' on input >> nth=78
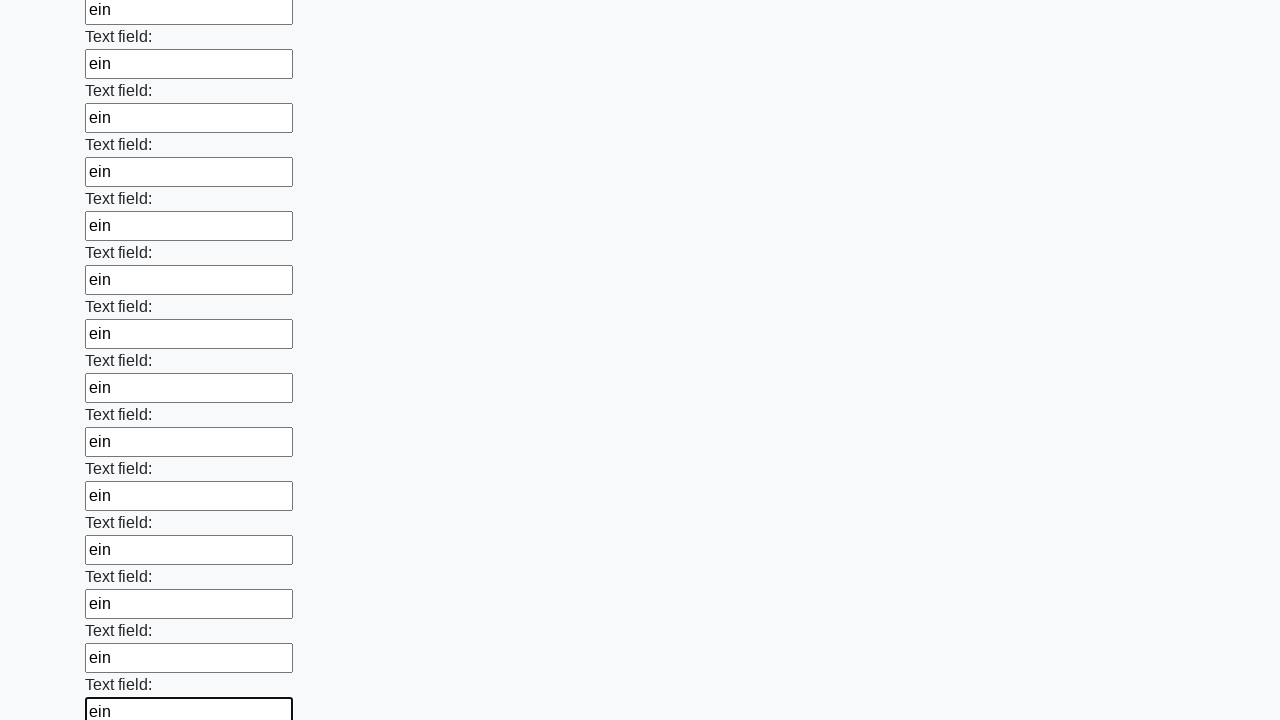

Filled an input field with 'ein' on input >> nth=79
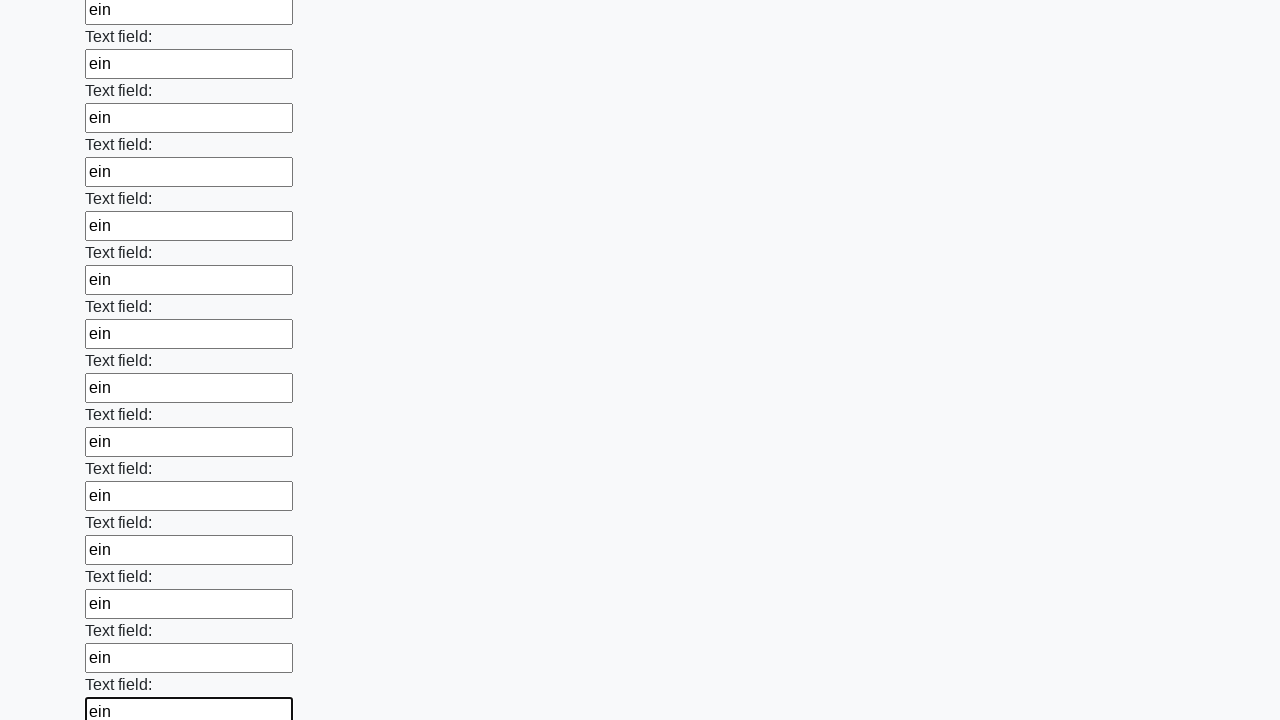

Filled an input field with 'ein' on input >> nth=80
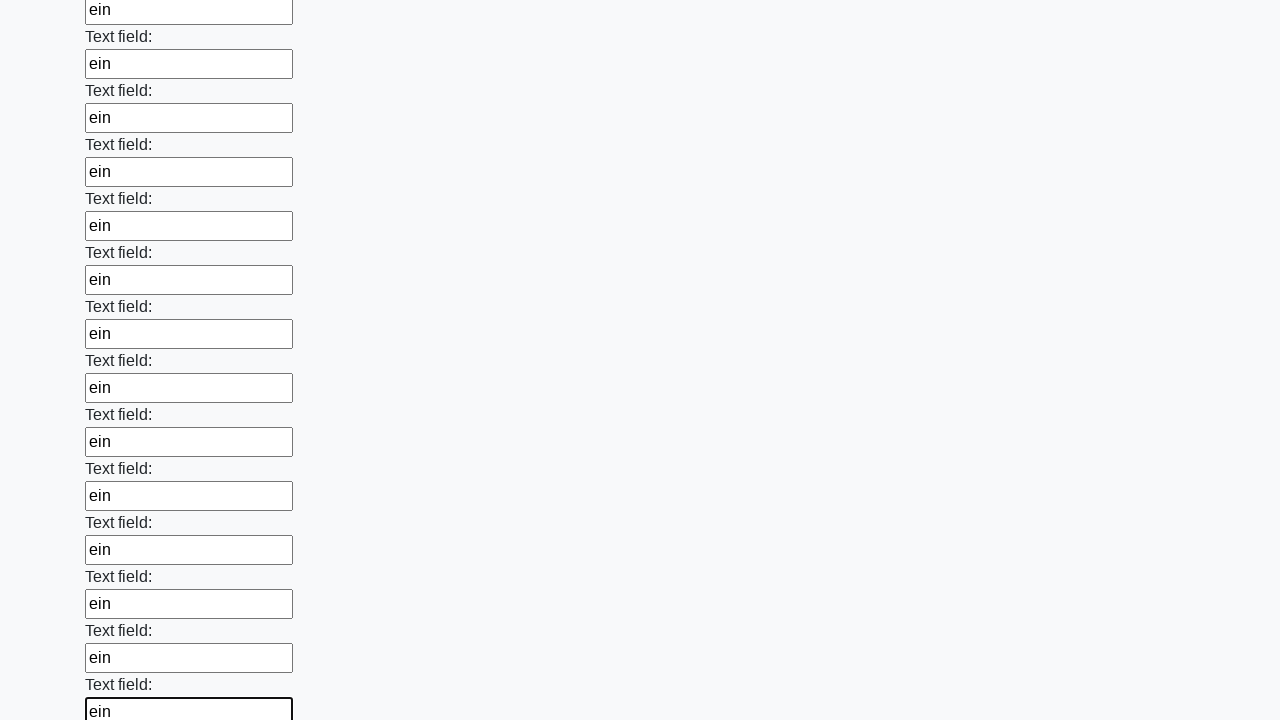

Filled an input field with 'ein' on input >> nth=81
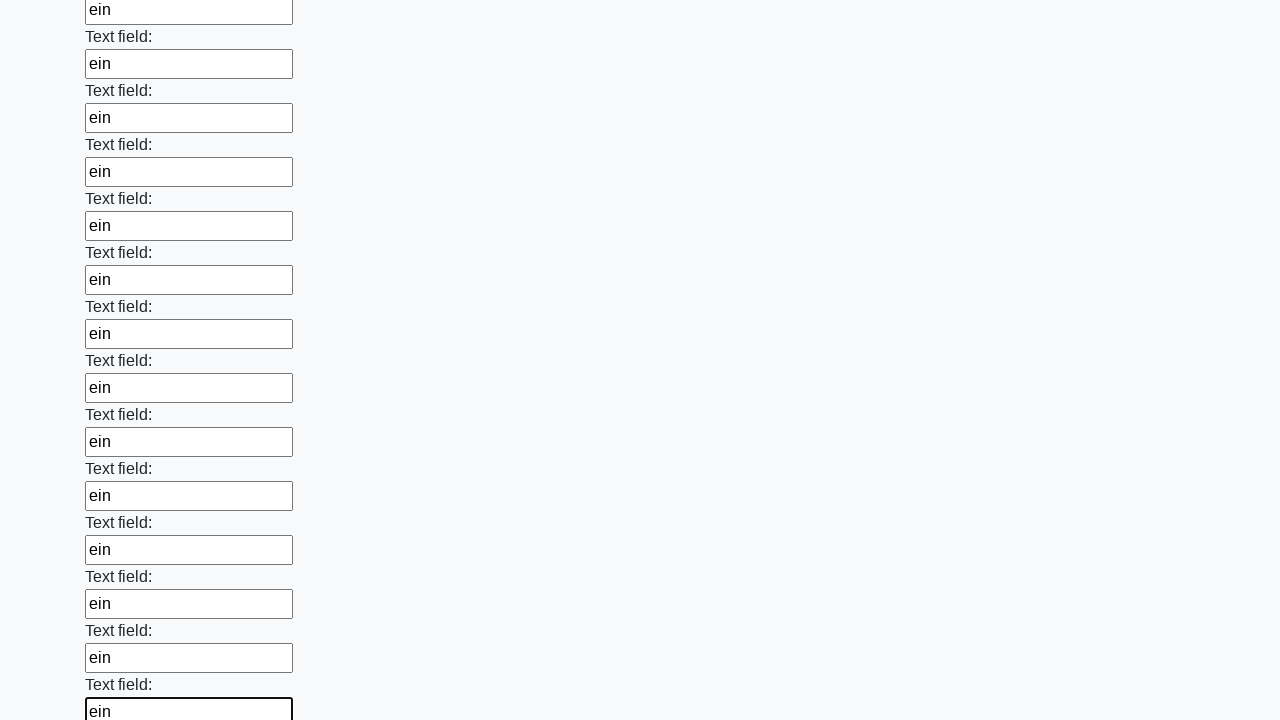

Filled an input field with 'ein' on input >> nth=82
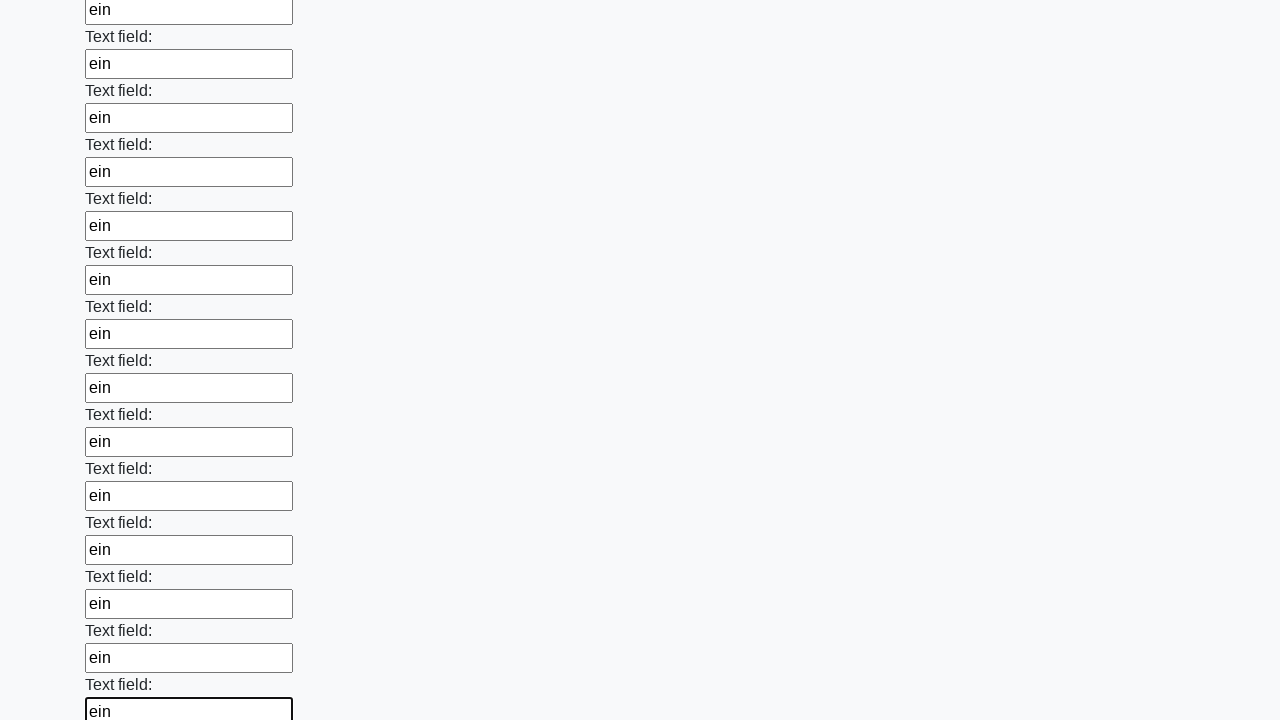

Filled an input field with 'ein' on input >> nth=83
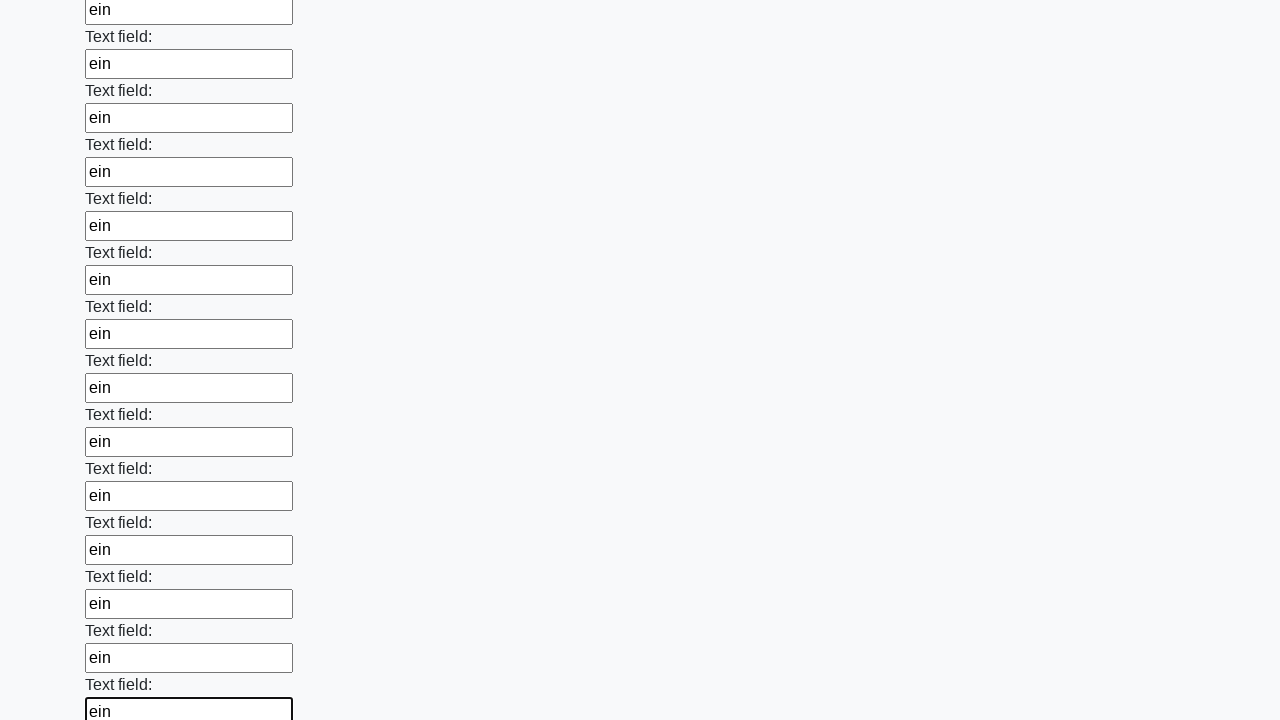

Filled an input field with 'ein' on input >> nth=84
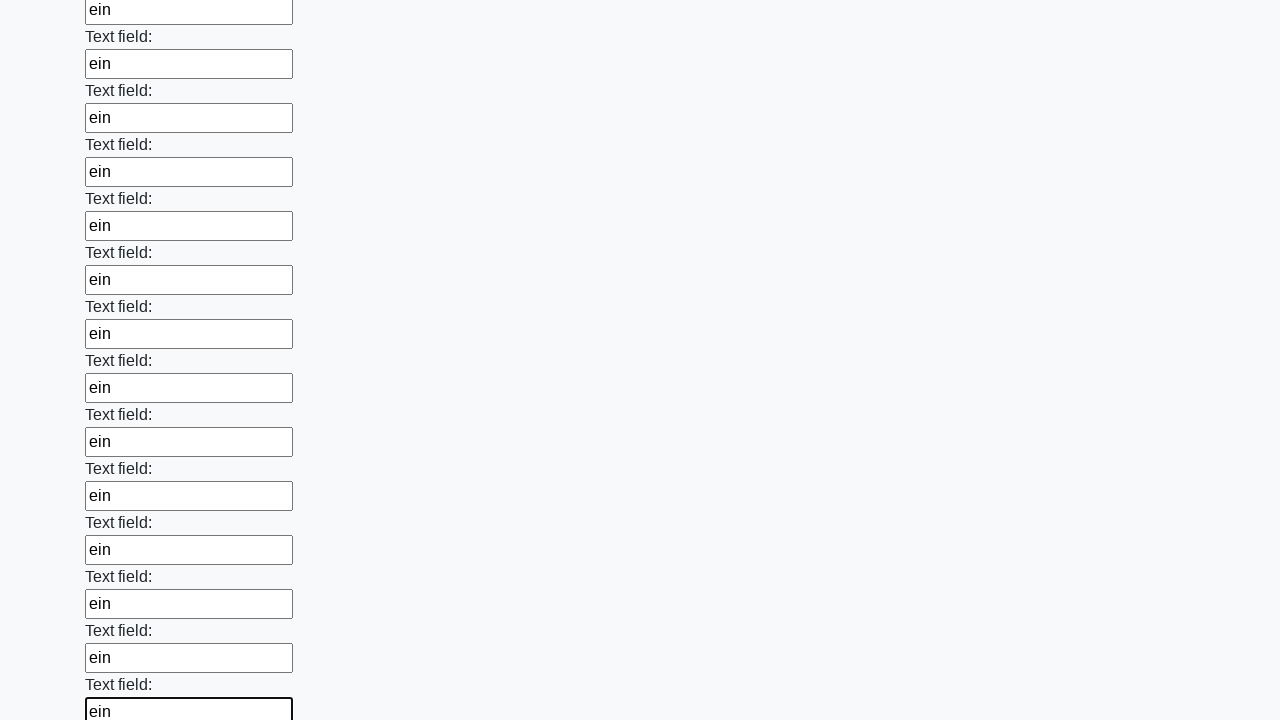

Filled an input field with 'ein' on input >> nth=85
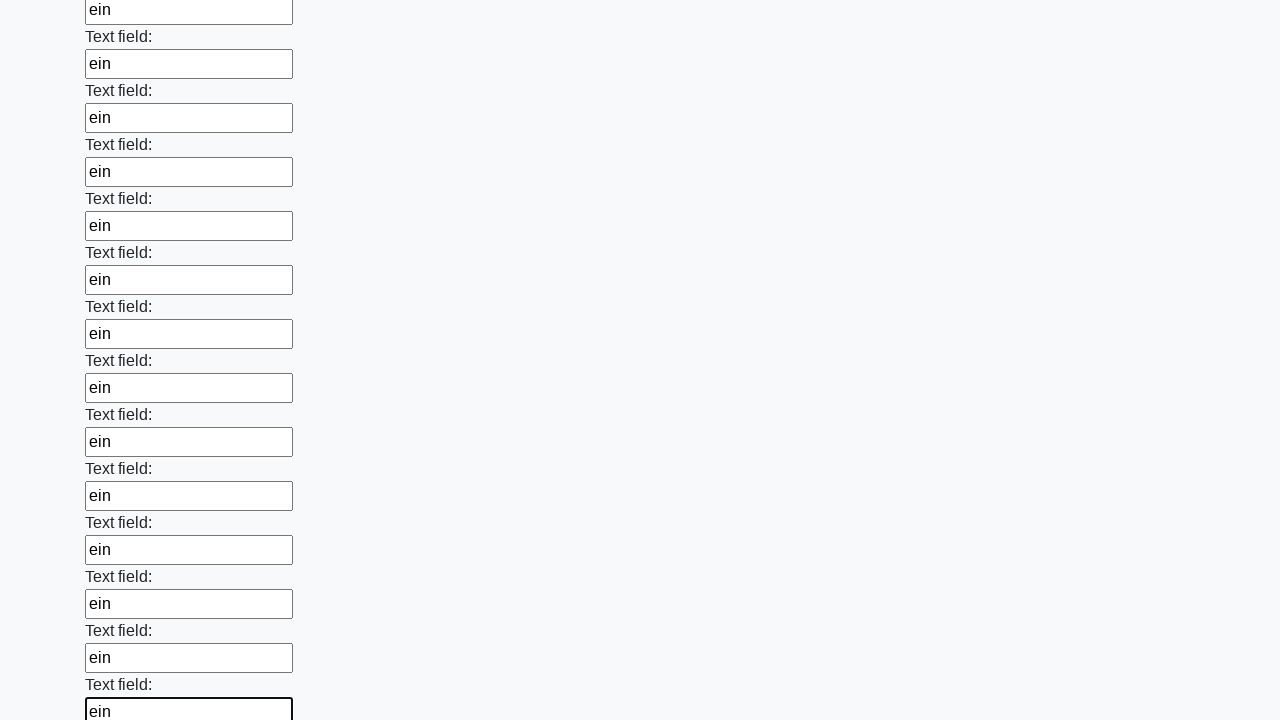

Filled an input field with 'ein' on input >> nth=86
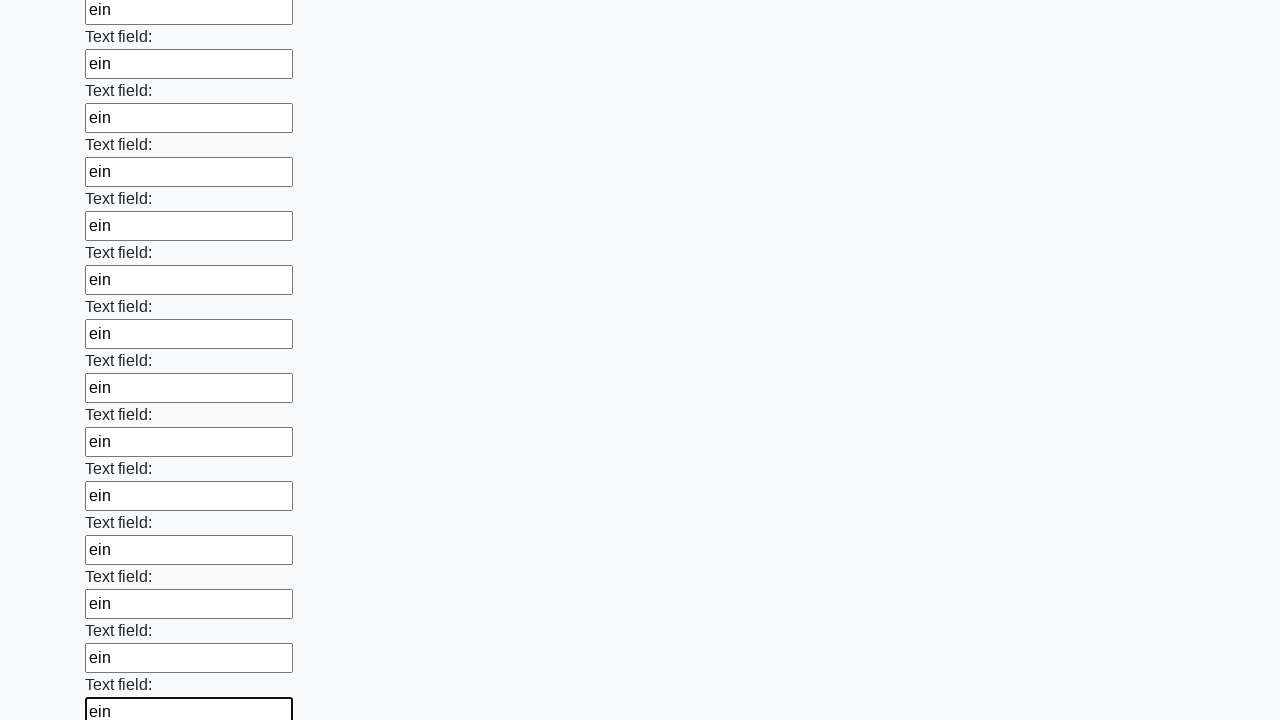

Filled an input field with 'ein' on input >> nth=87
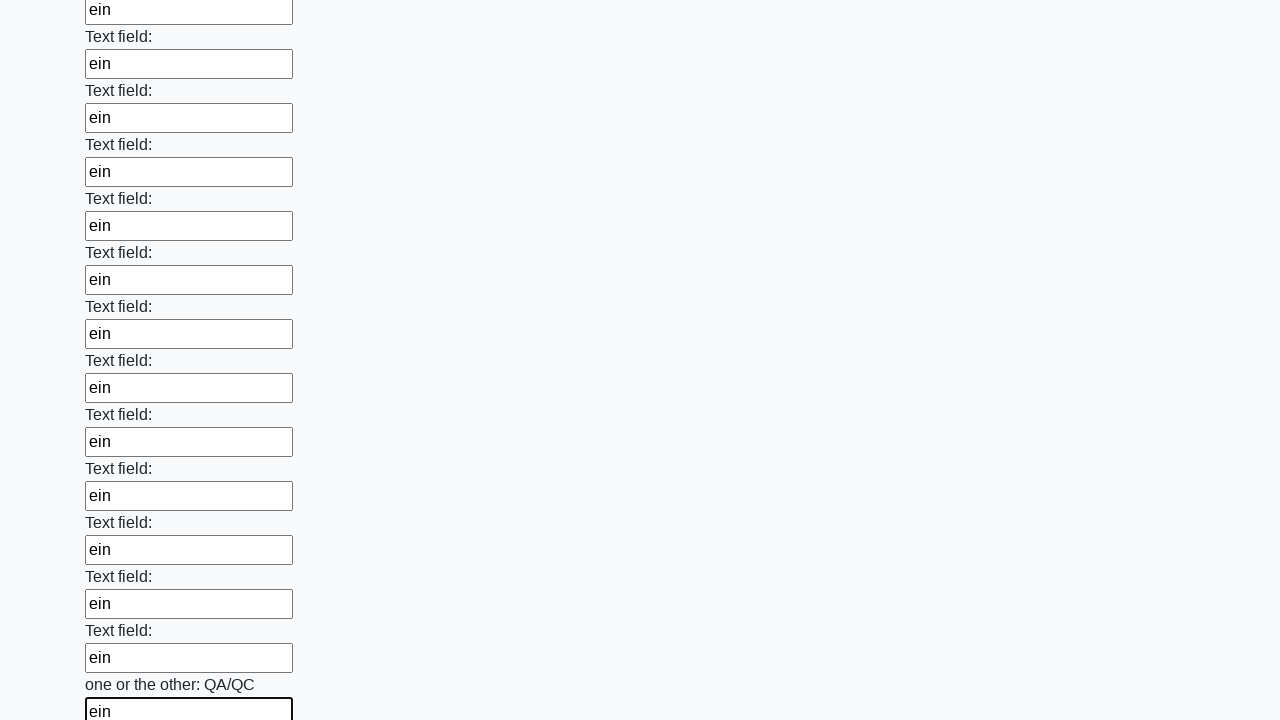

Filled an input field with 'ein' on input >> nth=88
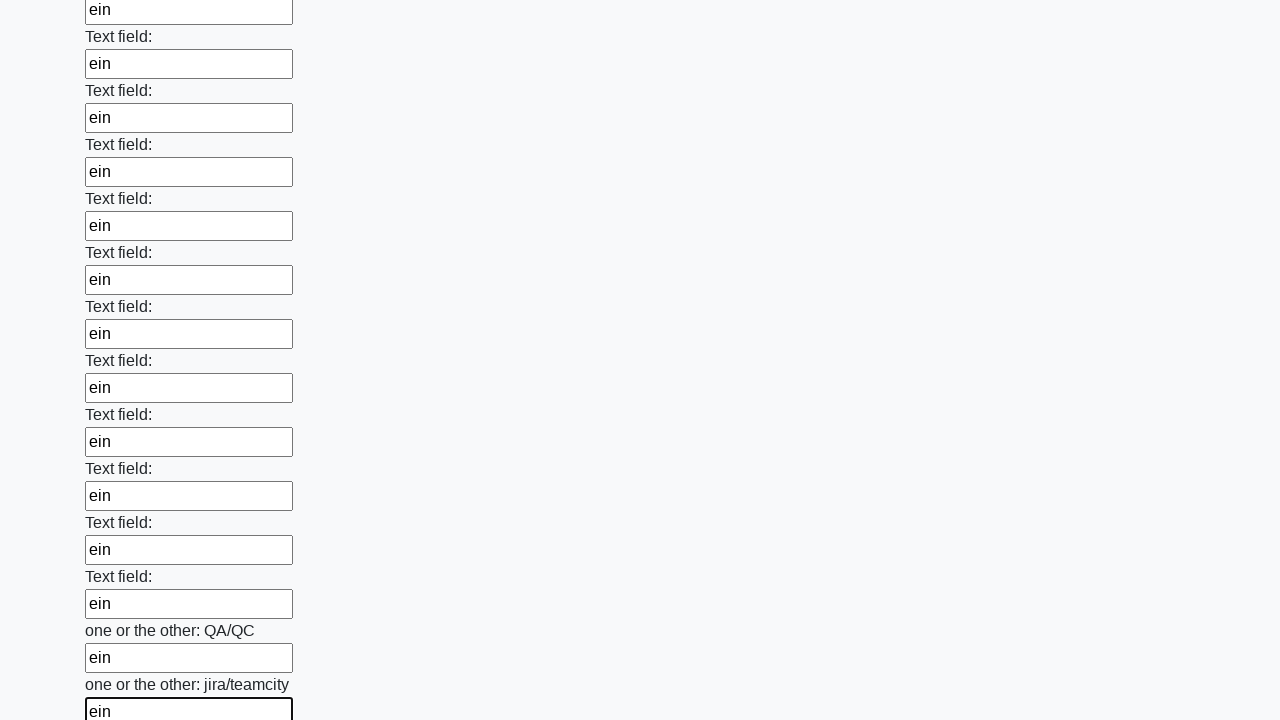

Filled an input field with 'ein' on input >> nth=89
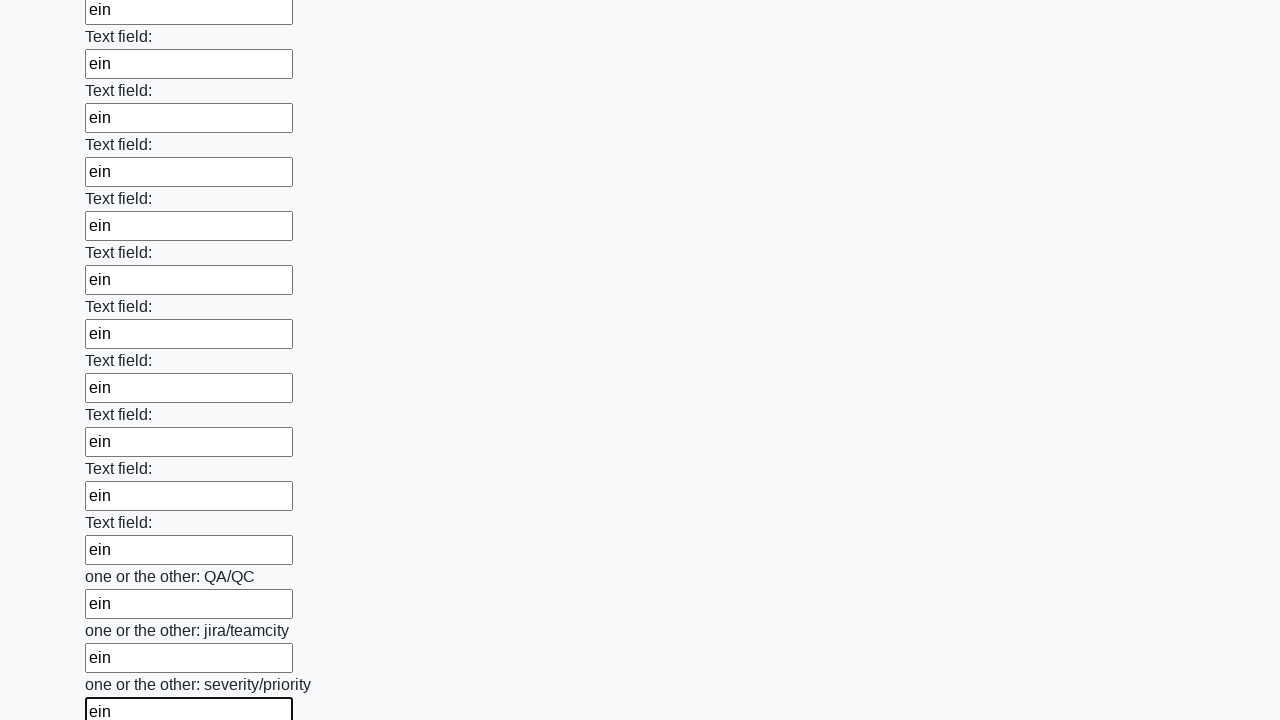

Filled an input field with 'ein' on input >> nth=90
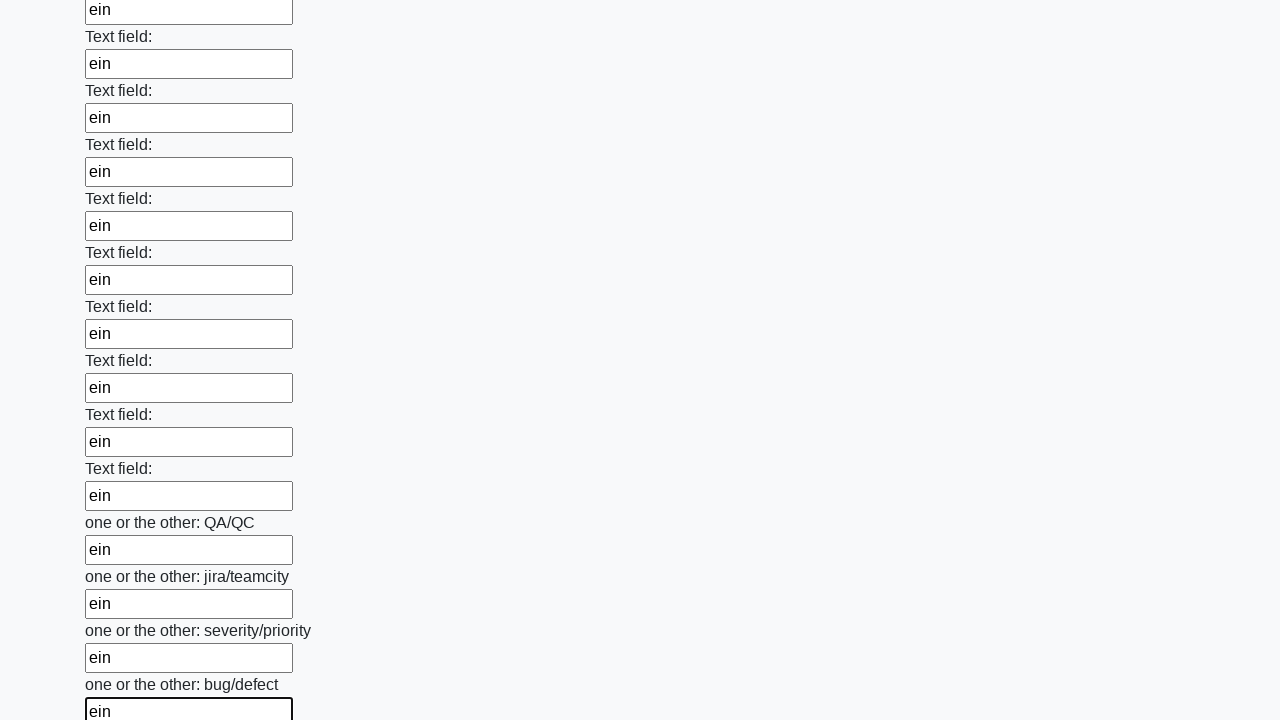

Filled an input field with 'ein' on input >> nth=91
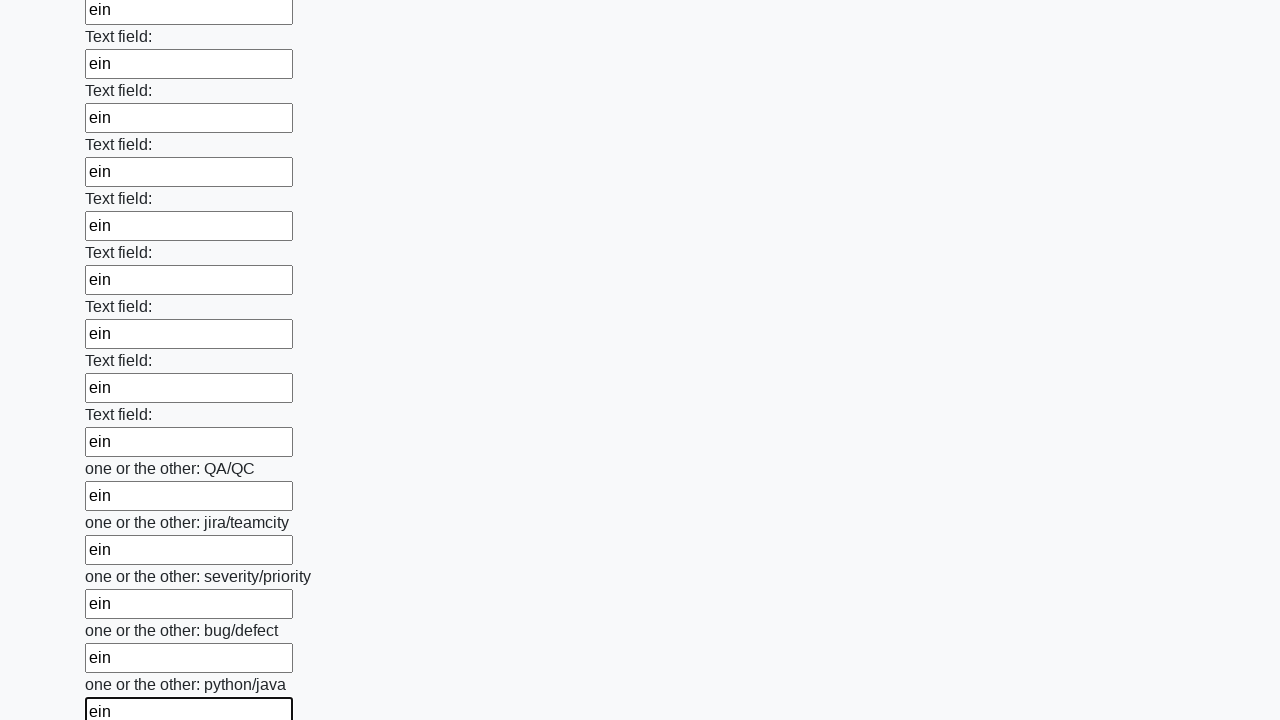

Filled an input field with 'ein' on input >> nth=92
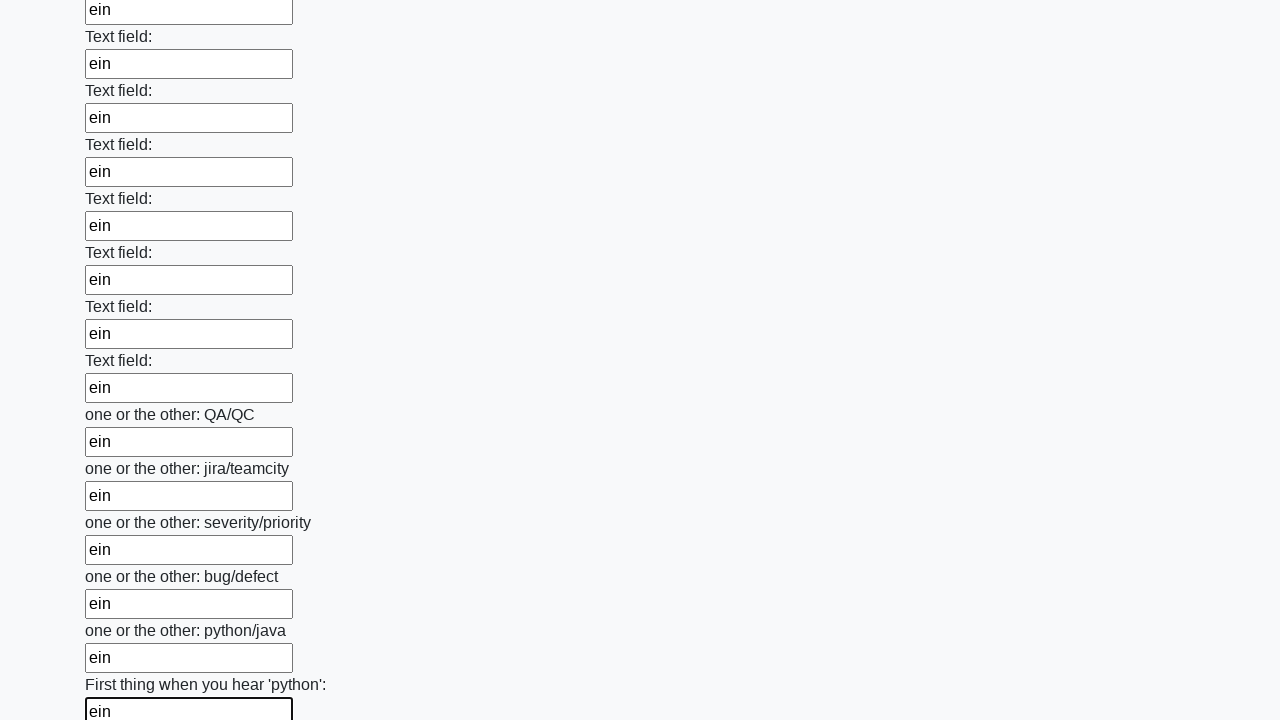

Filled an input field with 'ein' on input >> nth=93
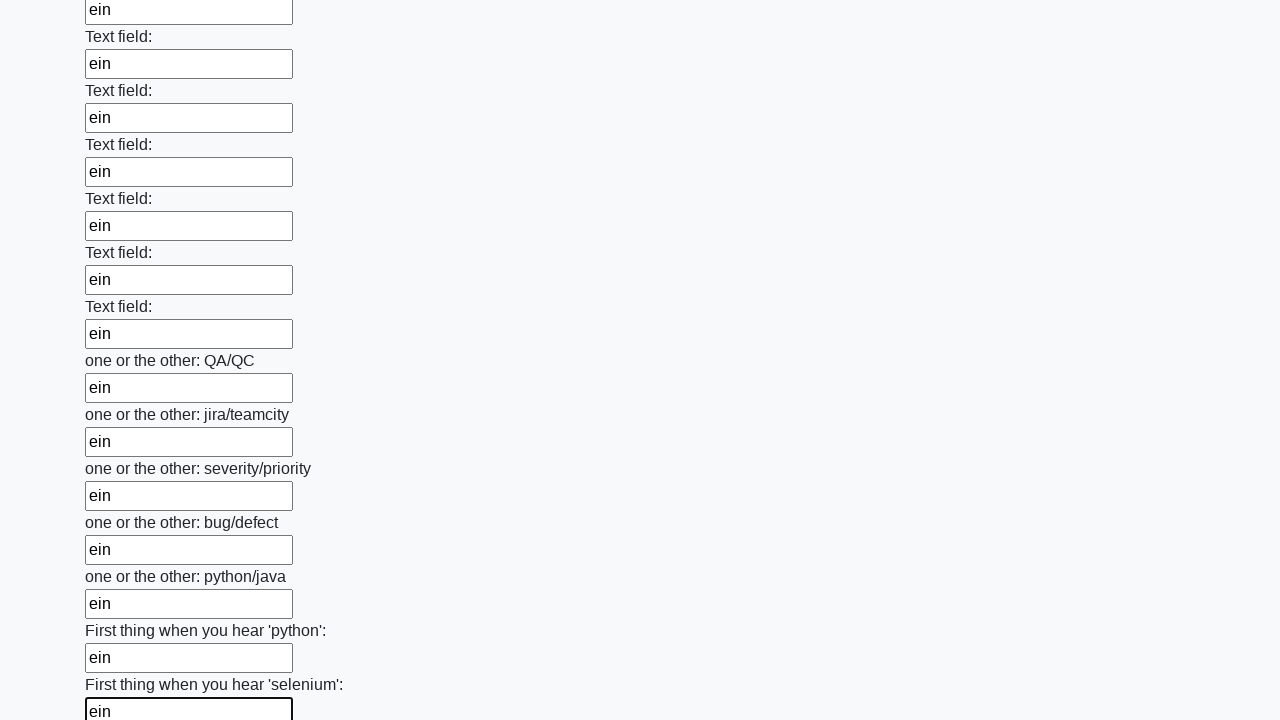

Filled an input field with 'ein' on input >> nth=94
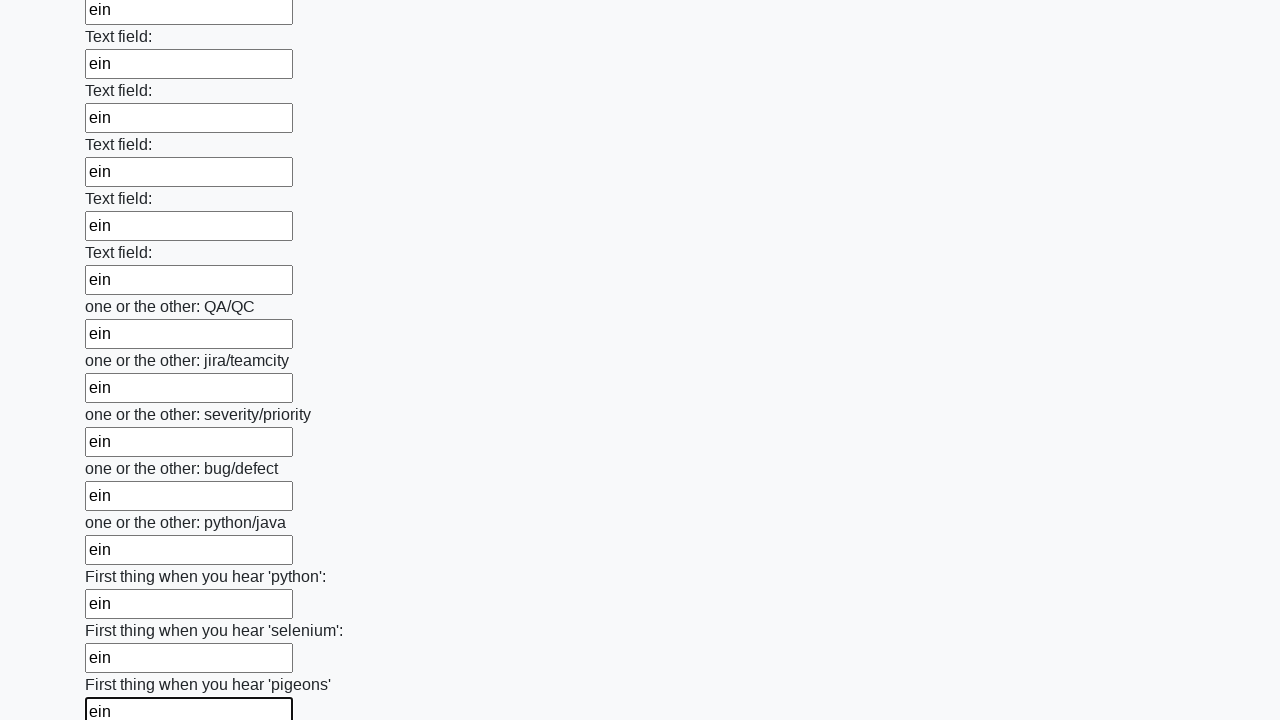

Filled an input field with 'ein' on input >> nth=95
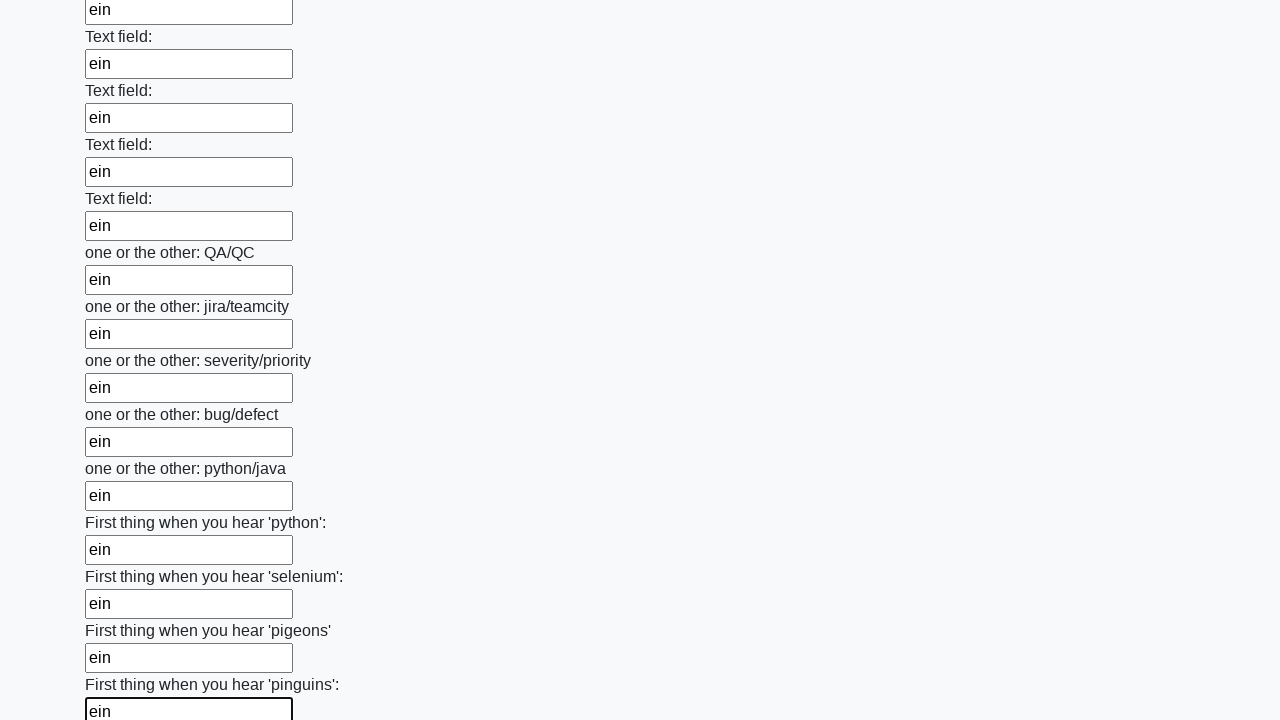

Filled an input field with 'ein' on input >> nth=96
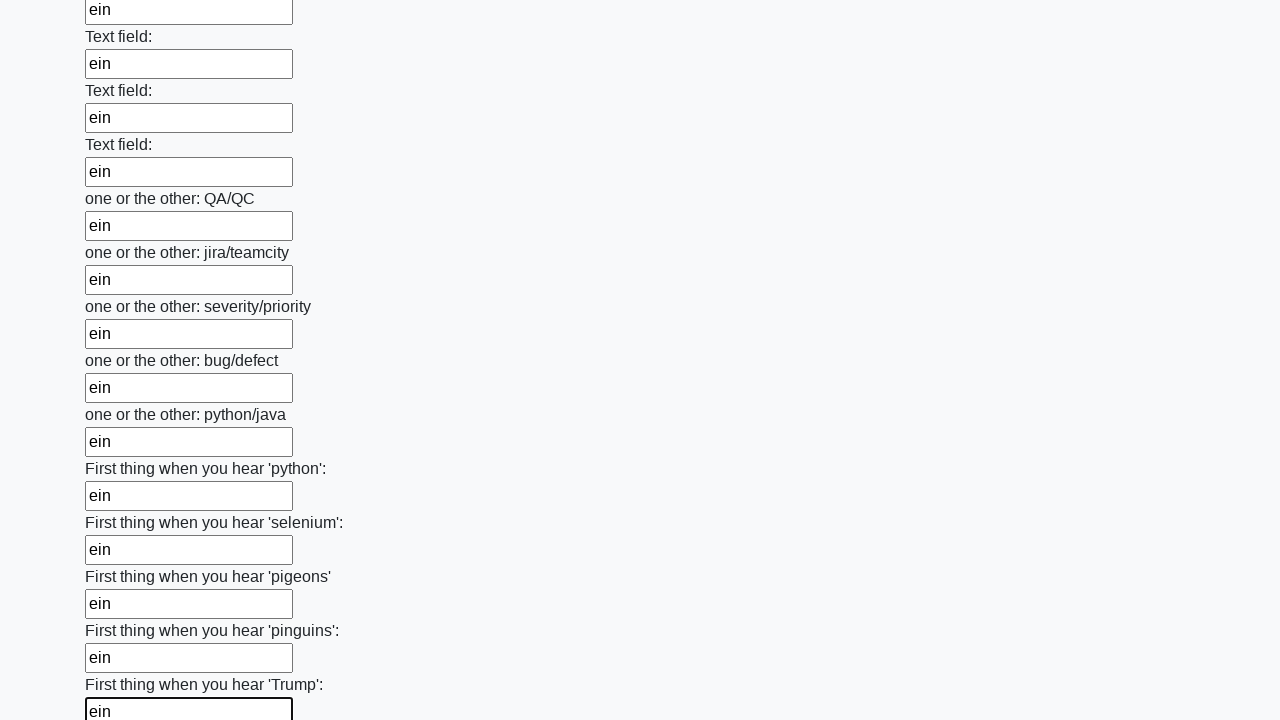

Filled an input field with 'ein' on input >> nth=97
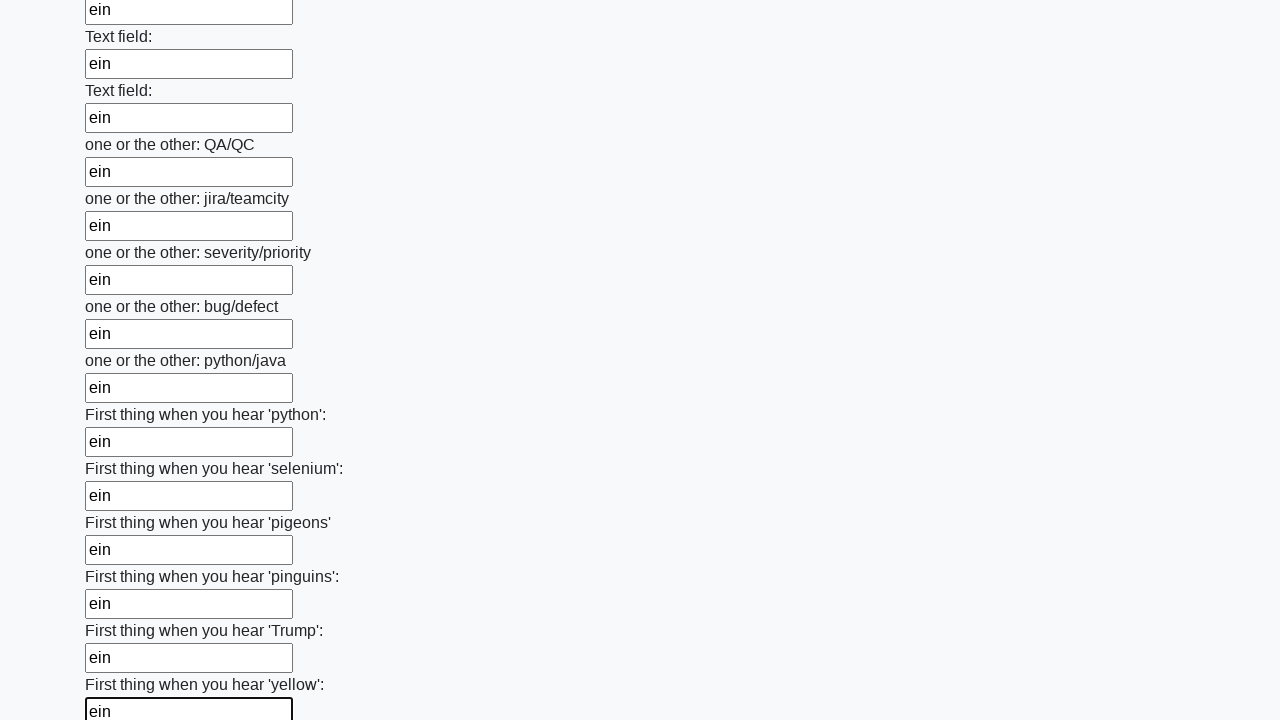

Filled an input field with 'ein' on input >> nth=98
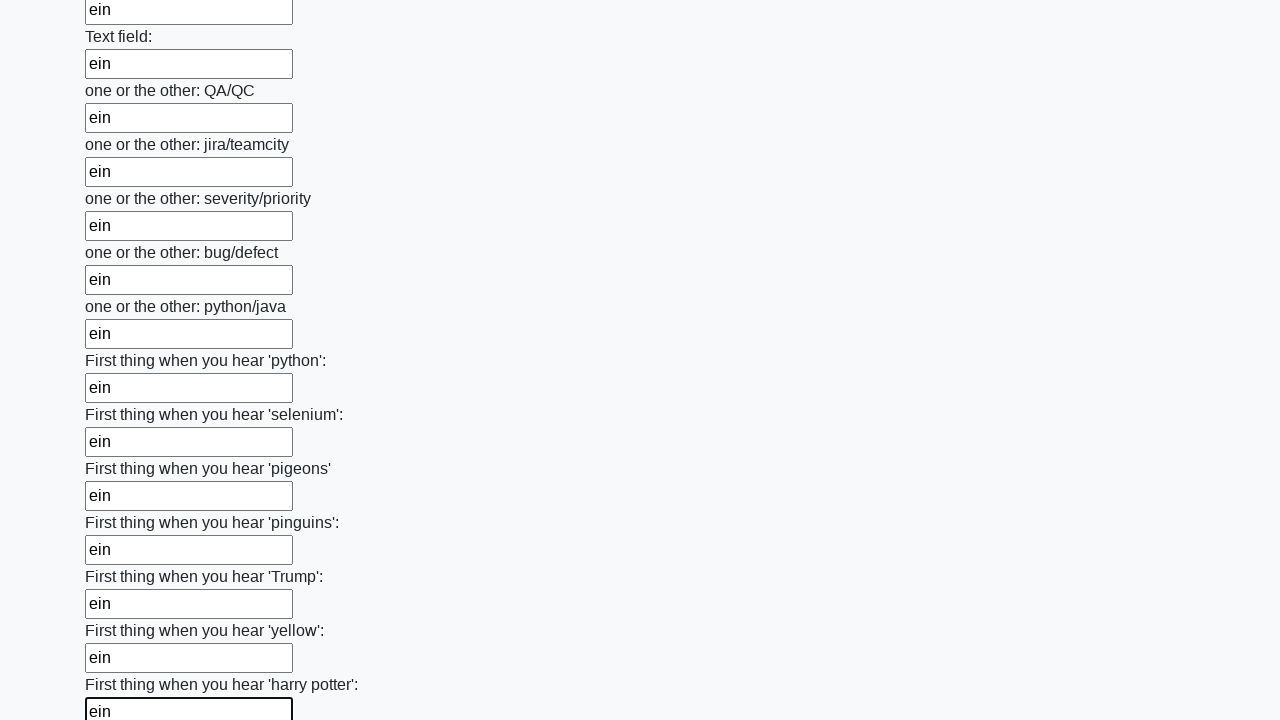

Filled an input field with 'ein' on input >> nth=99
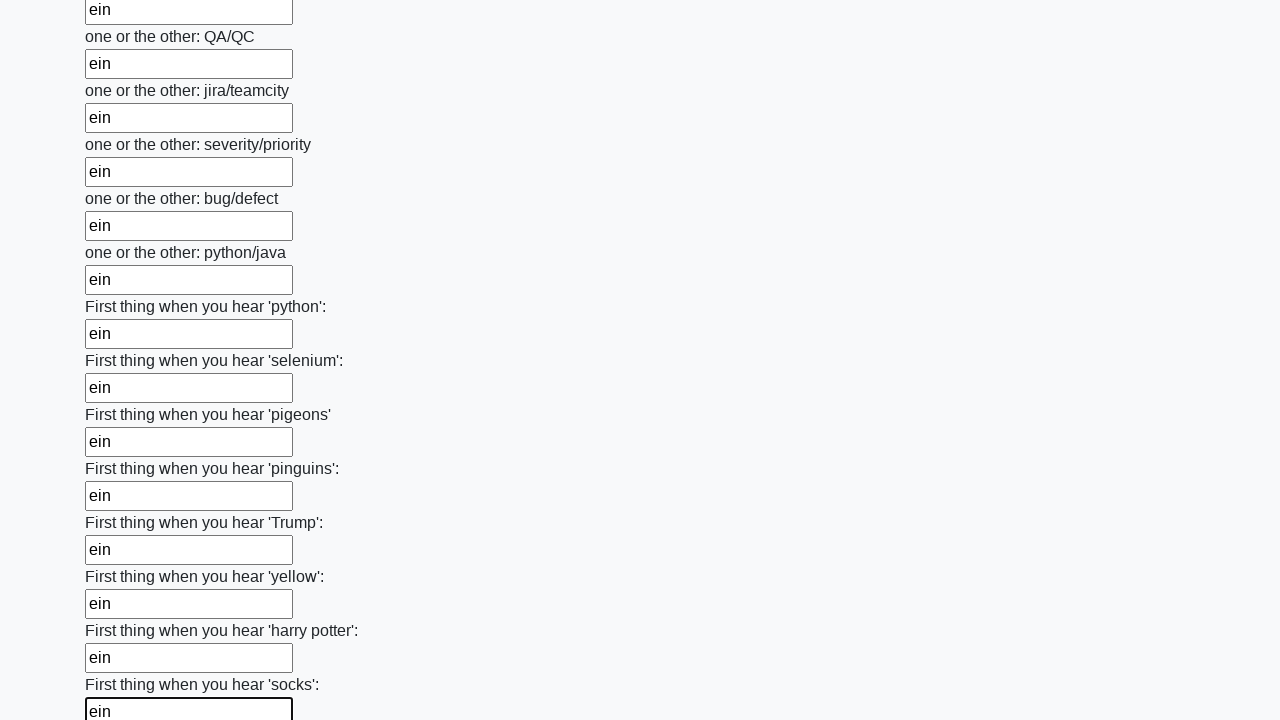

Clicked the submit button to submit the form at (123, 611) on button.btn
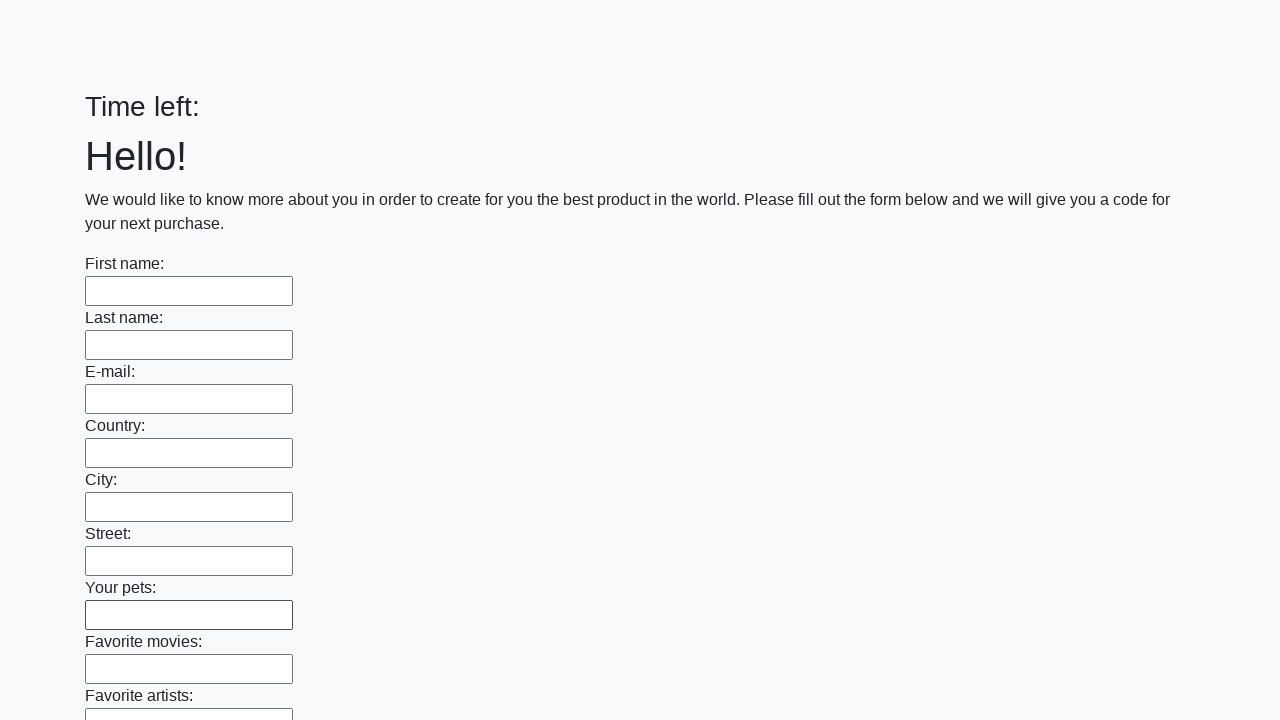

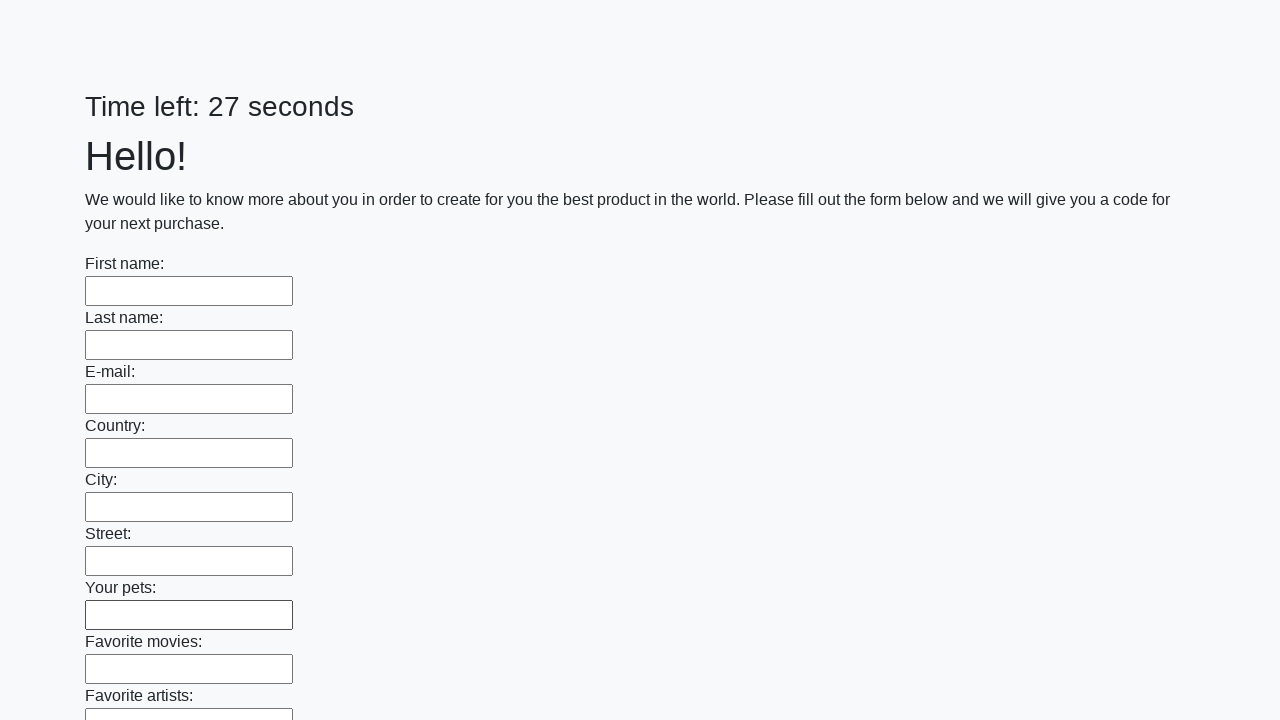